Tests the jQuery UI datepicker by navigating to November 20, 2017 using the prev/next buttons and selecting the date.

Starting URL: https://jqueryui.com/datepicker/#other-months

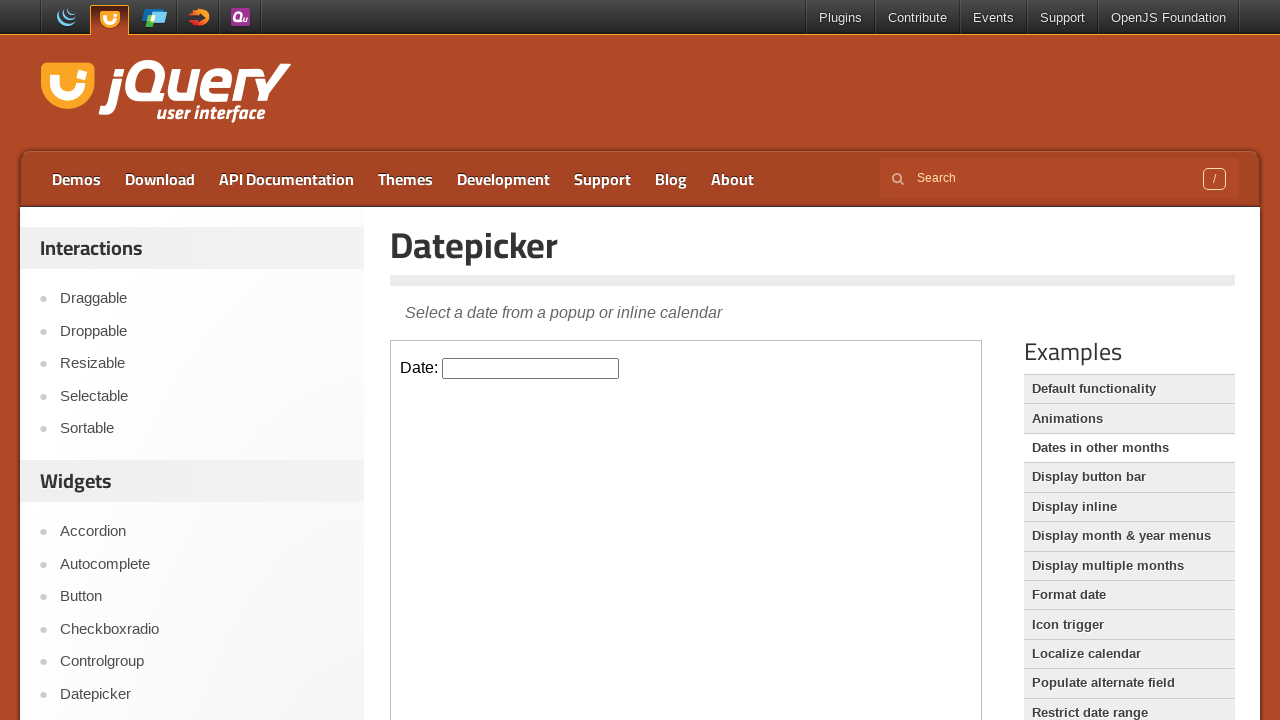

Located iframe containing the datepicker
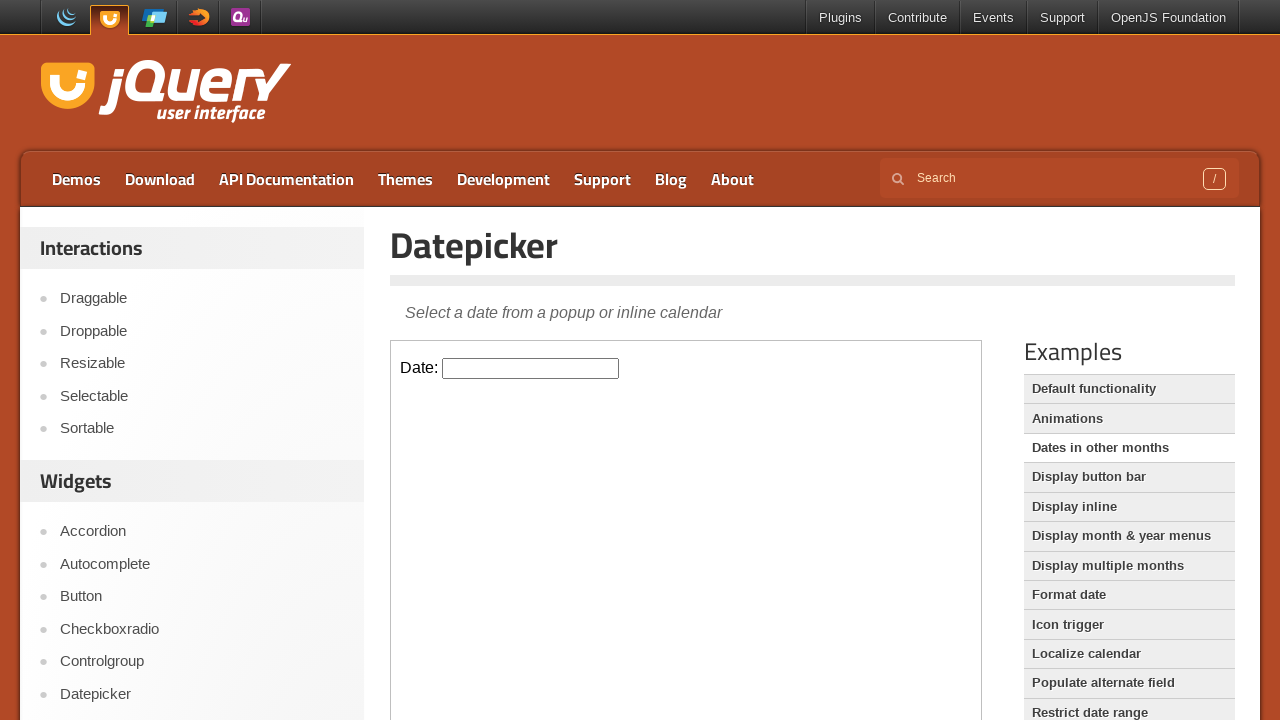

Clicked on datepicker input to open calendar at (531, 368) on iframe >> nth=0 >> internal:control=enter-frame >> #datepicker
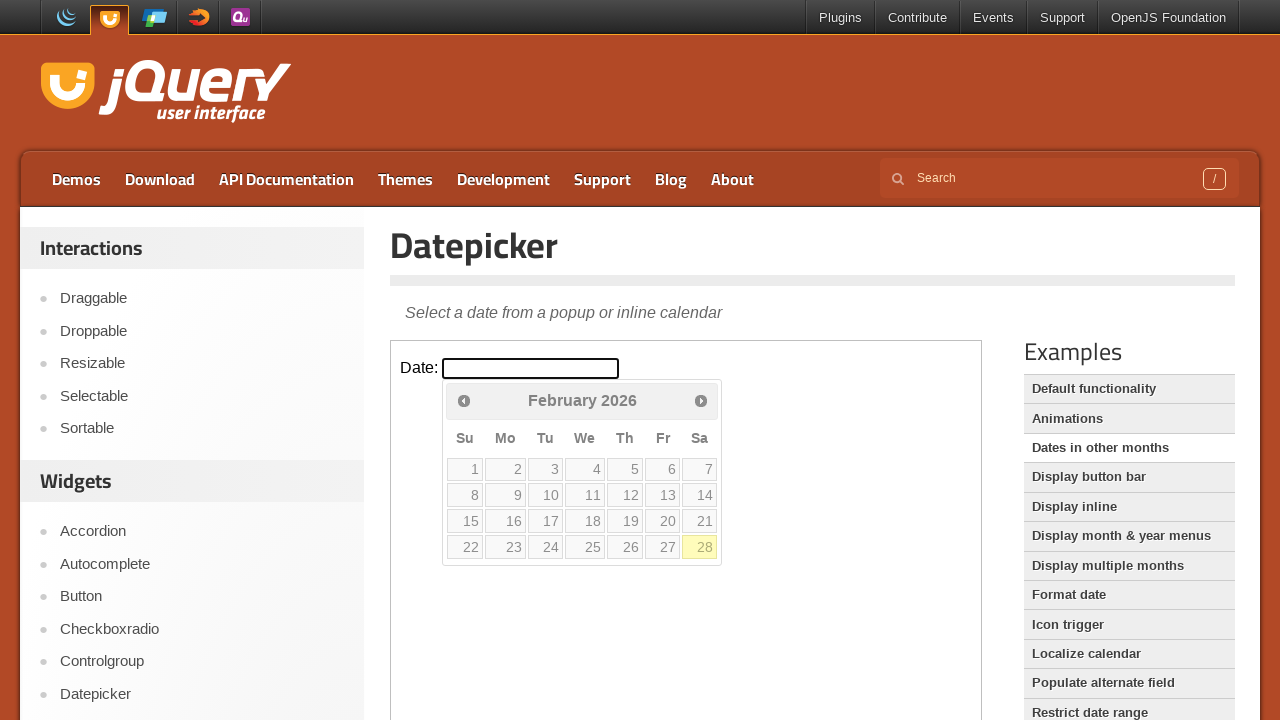

Clicked Prev button to navigate backward in years (current: 2026) at (464, 400) on iframe >> nth=0 >> internal:control=enter-frame >> a[title='Prev']
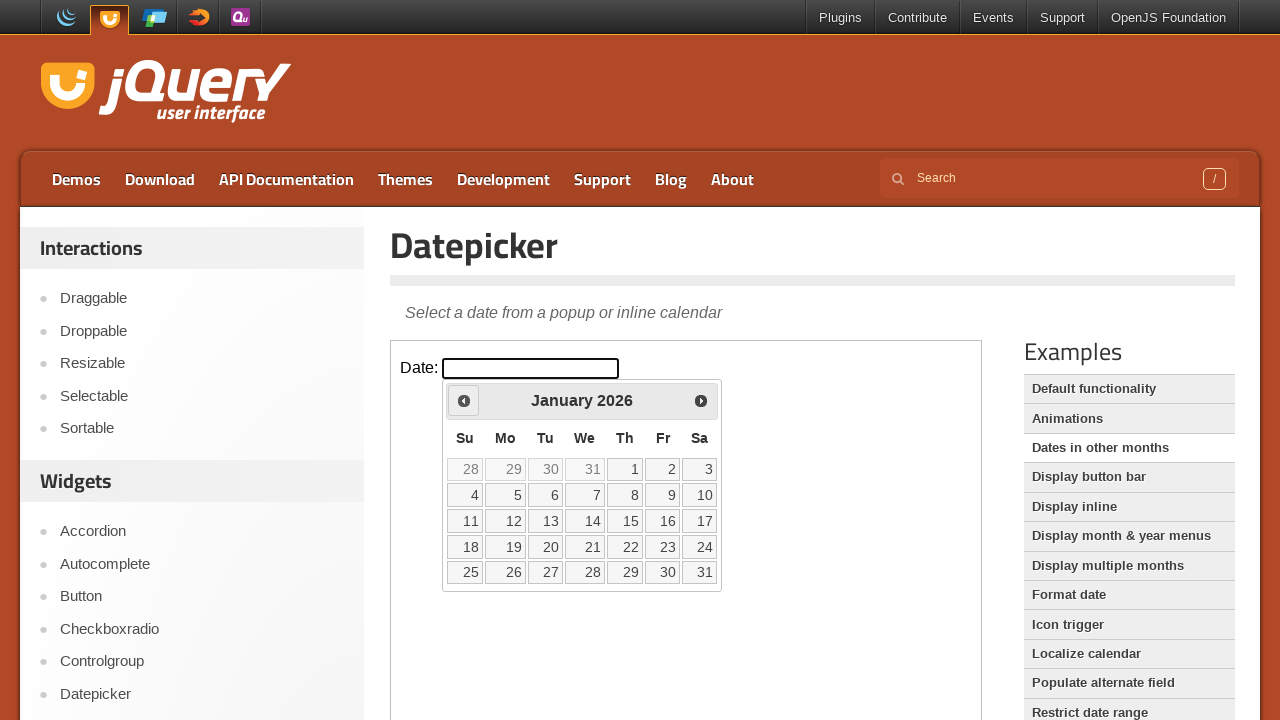

Clicked Prev button to navigate backward in years (current: 2026) at (464, 400) on iframe >> nth=0 >> internal:control=enter-frame >> a[title='Prev']
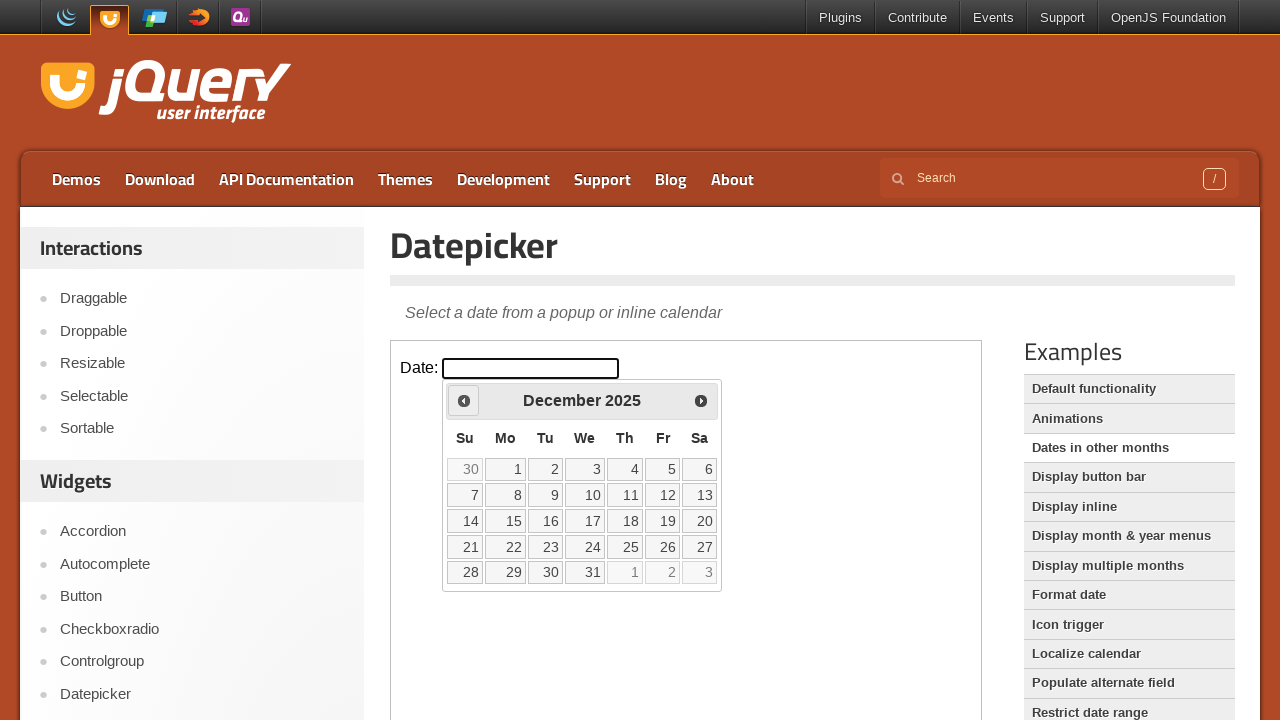

Clicked Prev button to navigate backward in years (current: 2025) at (464, 400) on iframe >> nth=0 >> internal:control=enter-frame >> a[title='Prev']
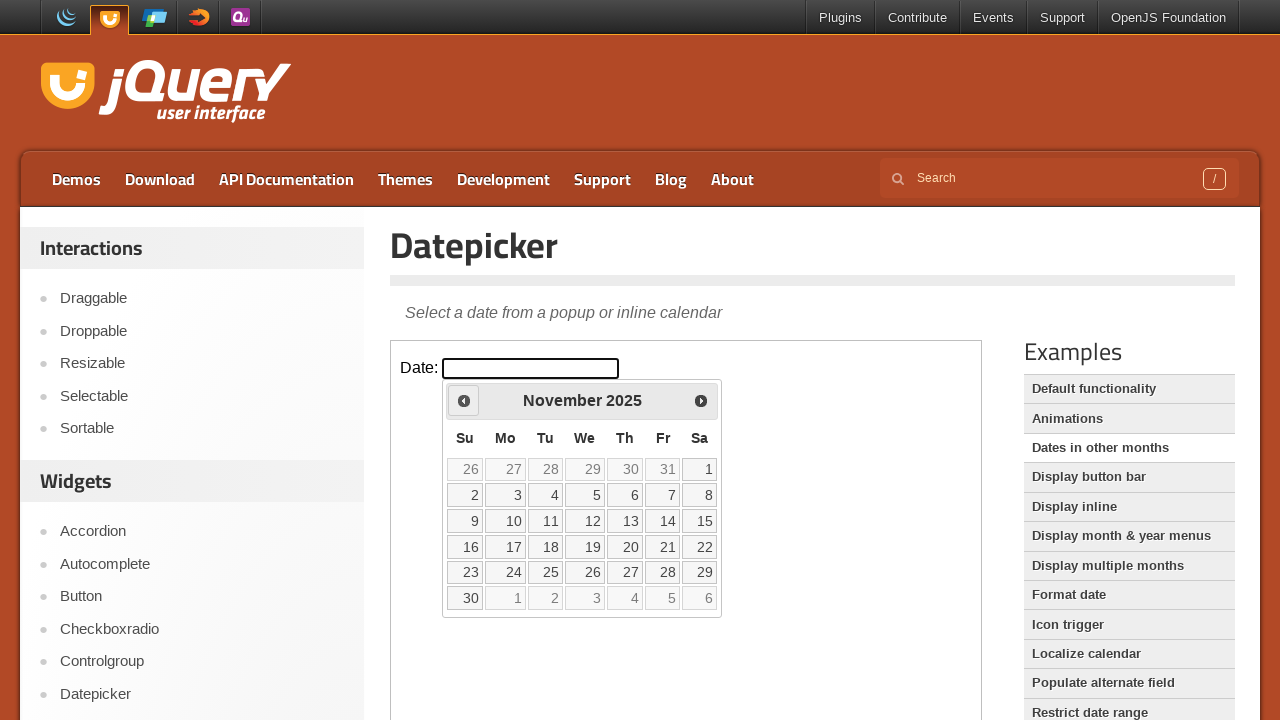

Clicked Prev button to navigate backward in years (current: 2025) at (464, 400) on iframe >> nth=0 >> internal:control=enter-frame >> a[title='Prev']
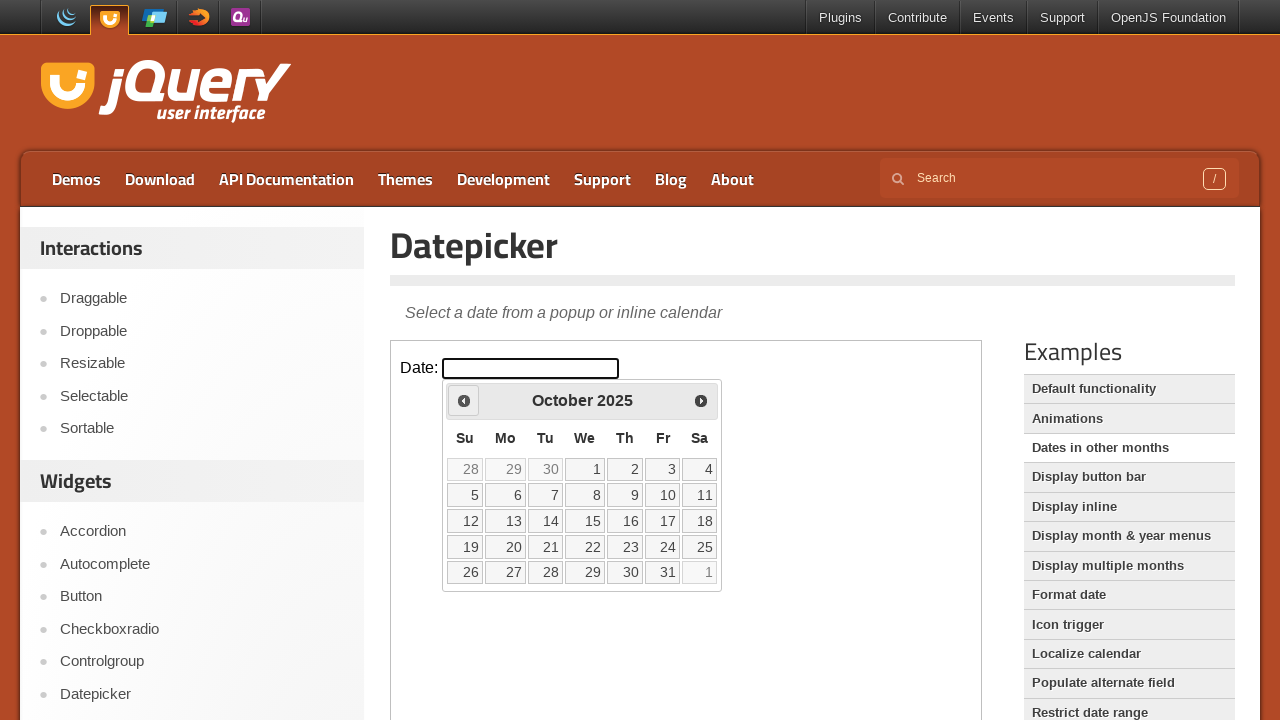

Clicked Prev button to navigate backward in years (current: 2025) at (464, 400) on iframe >> nth=0 >> internal:control=enter-frame >> a[title='Prev']
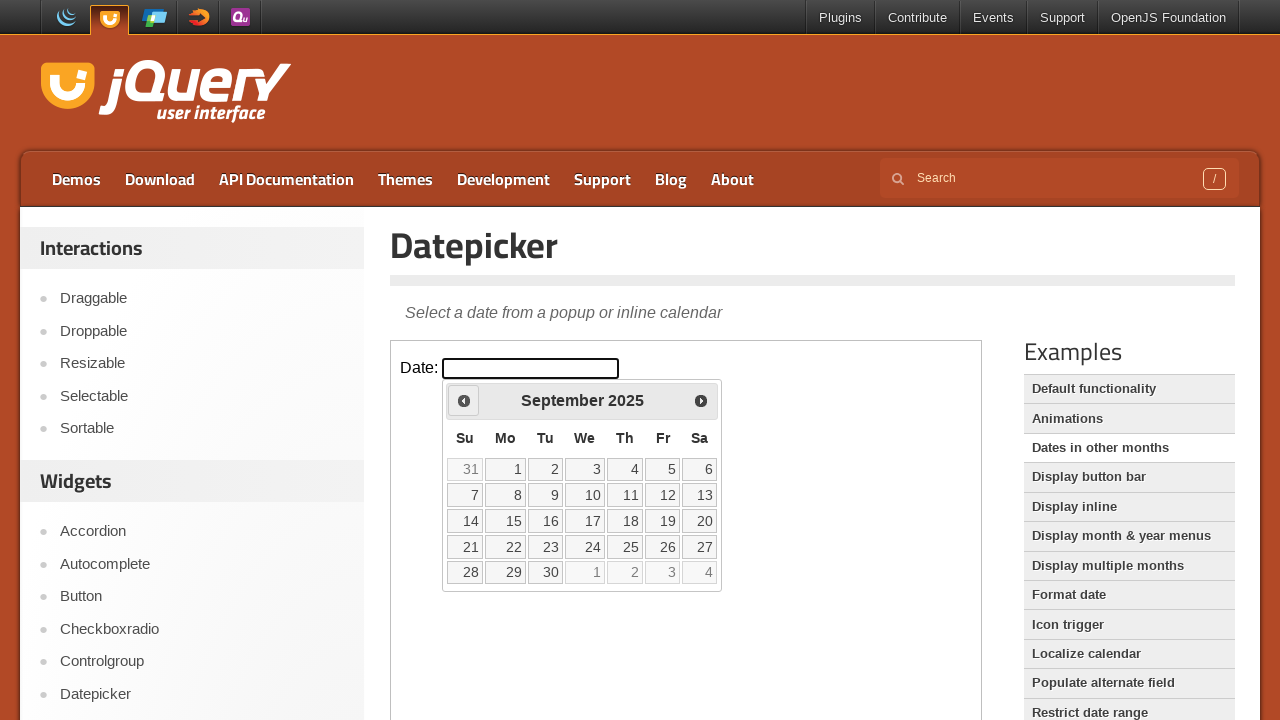

Clicked Prev button to navigate backward in years (current: 2025) at (464, 400) on iframe >> nth=0 >> internal:control=enter-frame >> a[title='Prev']
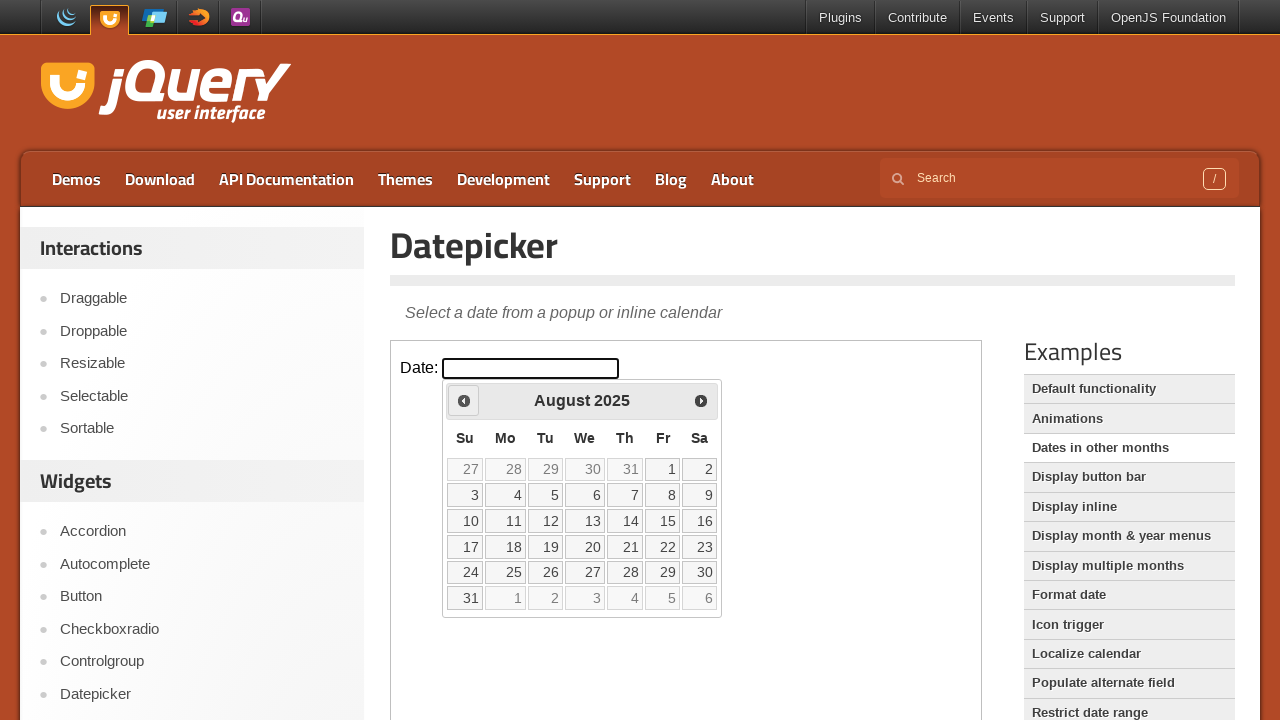

Clicked Prev button to navigate backward in years (current: 2025) at (464, 400) on iframe >> nth=0 >> internal:control=enter-frame >> a[title='Prev']
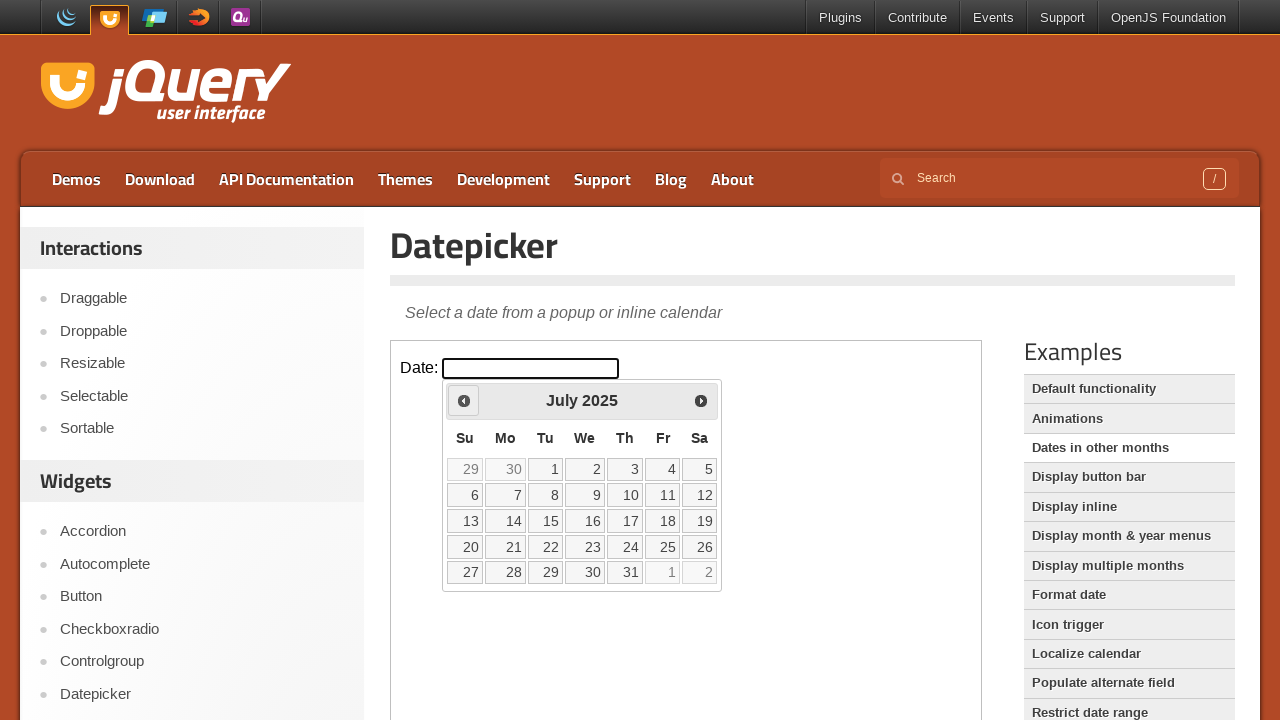

Clicked Prev button to navigate backward in years (current: 2025) at (464, 400) on iframe >> nth=0 >> internal:control=enter-frame >> a[title='Prev']
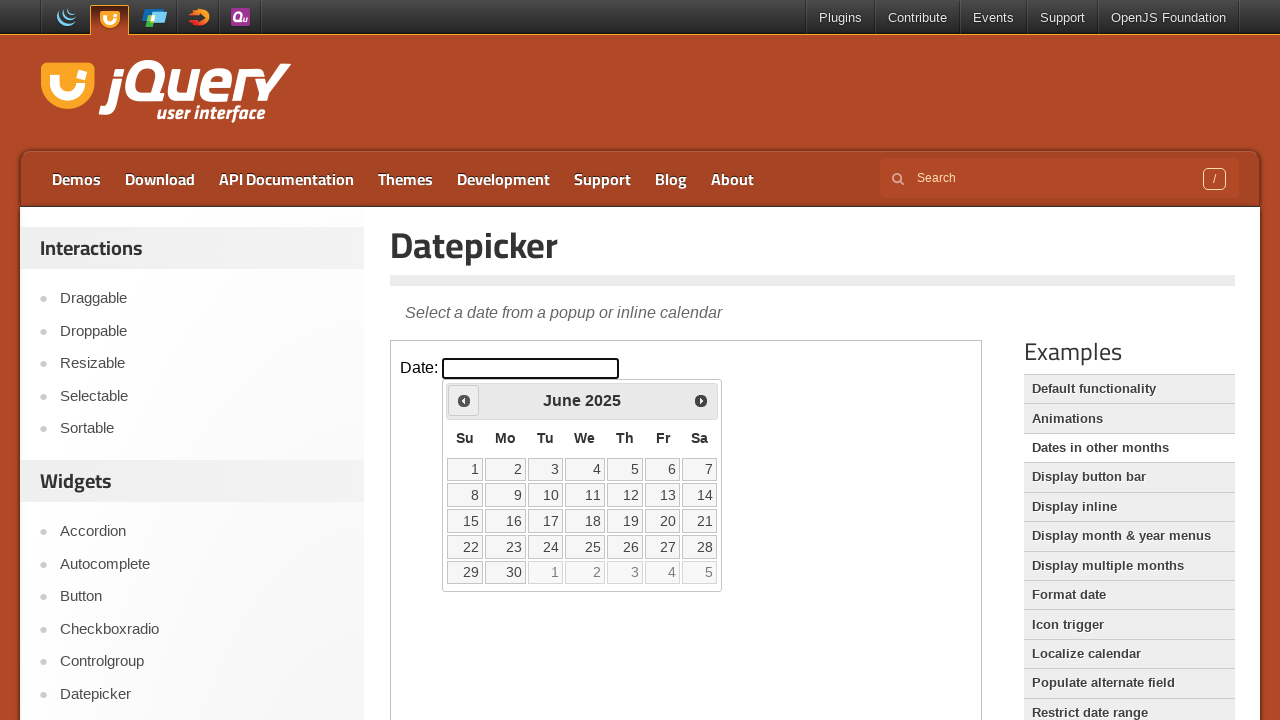

Clicked Prev button to navigate backward in years (current: 2025) at (464, 400) on iframe >> nth=0 >> internal:control=enter-frame >> a[title='Prev']
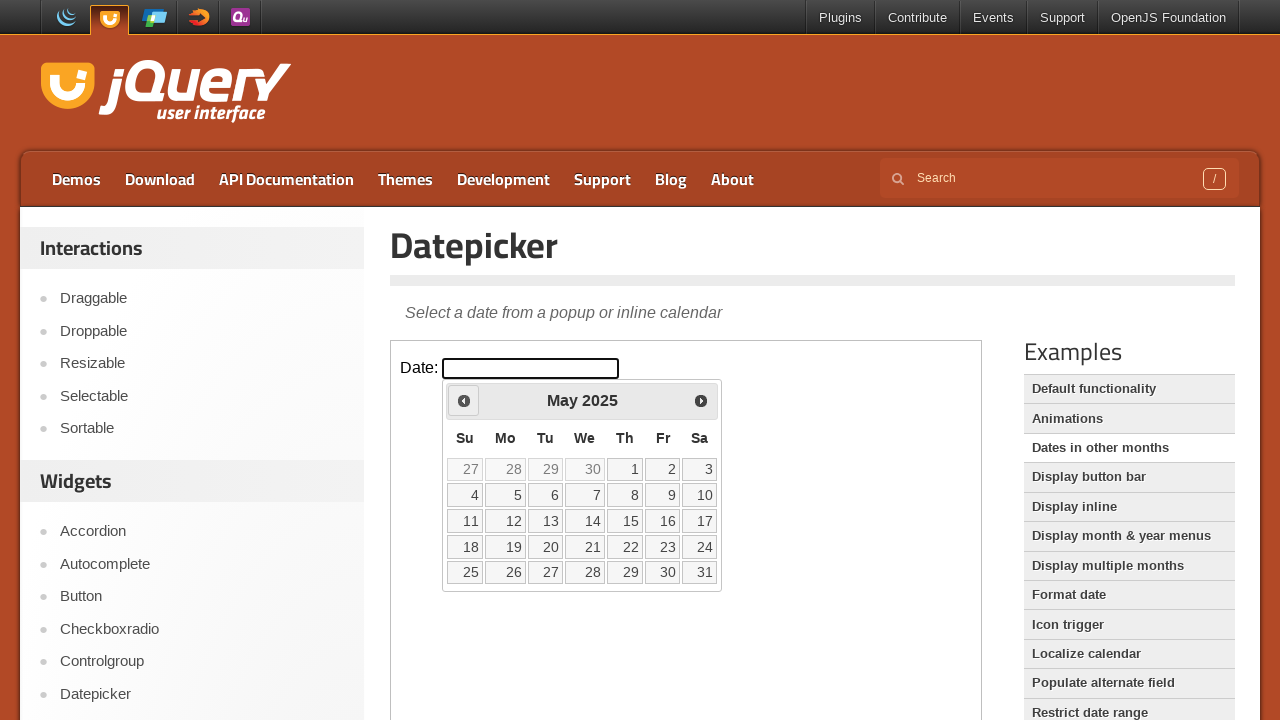

Clicked Prev button to navigate backward in years (current: 2025) at (464, 400) on iframe >> nth=0 >> internal:control=enter-frame >> a[title='Prev']
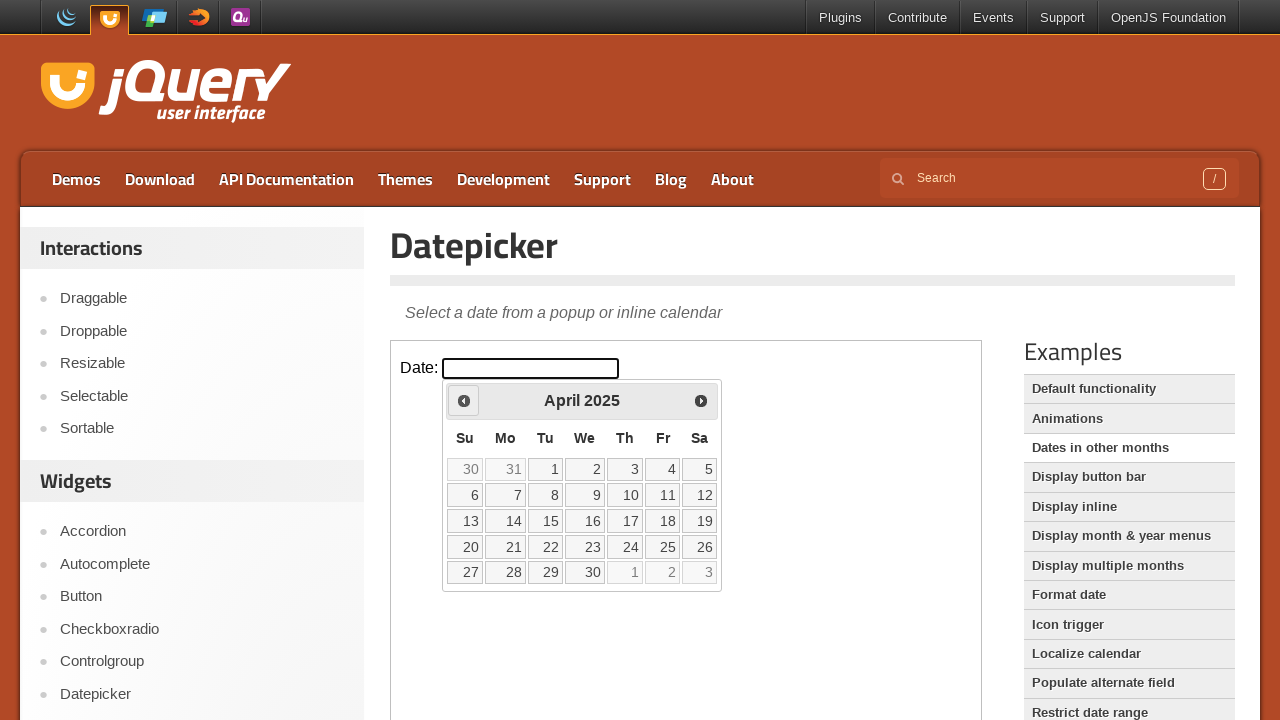

Clicked Prev button to navigate backward in years (current: 2025) at (464, 400) on iframe >> nth=0 >> internal:control=enter-frame >> a[title='Prev']
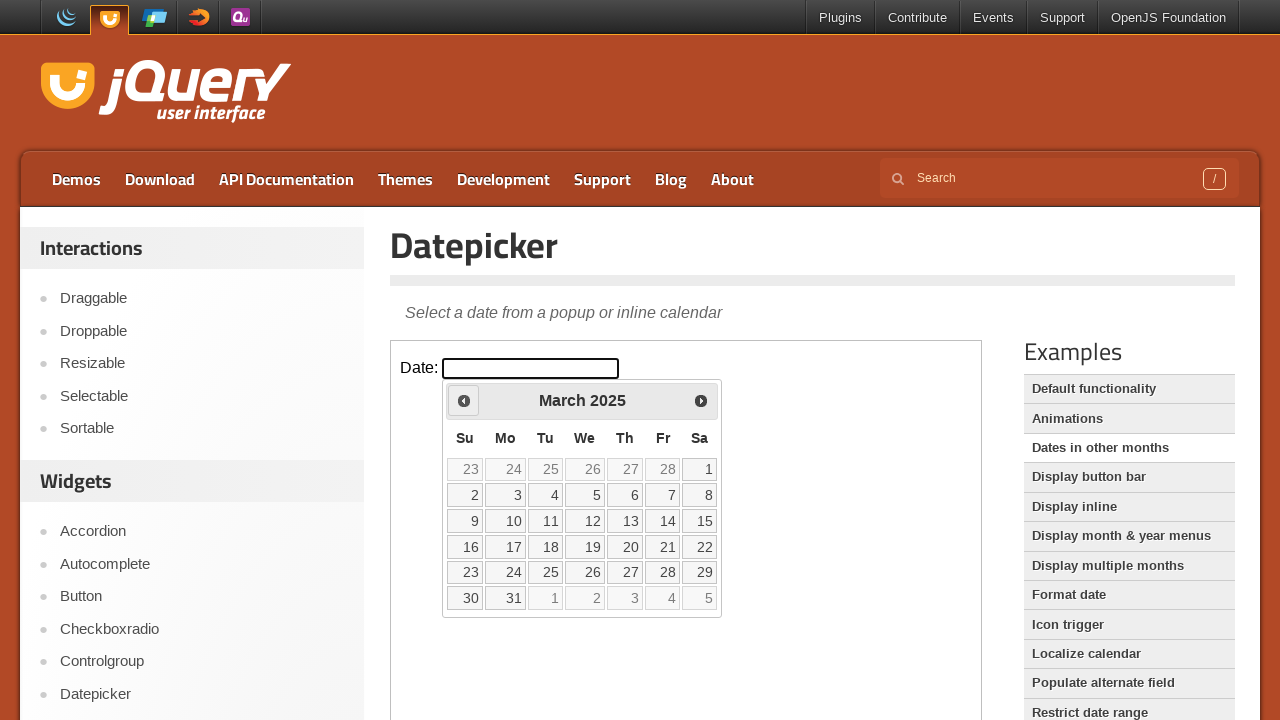

Clicked Prev button to navigate backward in years (current: 2025) at (464, 400) on iframe >> nth=0 >> internal:control=enter-frame >> a[title='Prev']
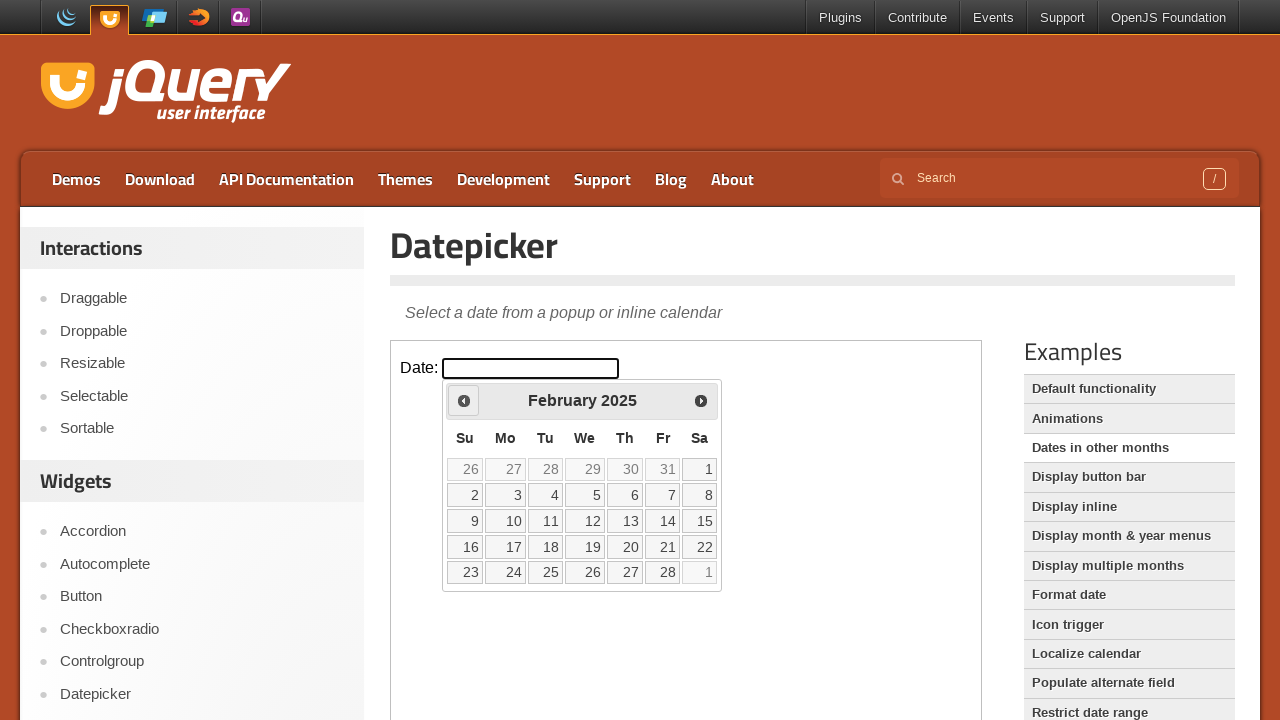

Clicked Prev button to navigate backward in years (current: 2025) at (464, 400) on iframe >> nth=0 >> internal:control=enter-frame >> a[title='Prev']
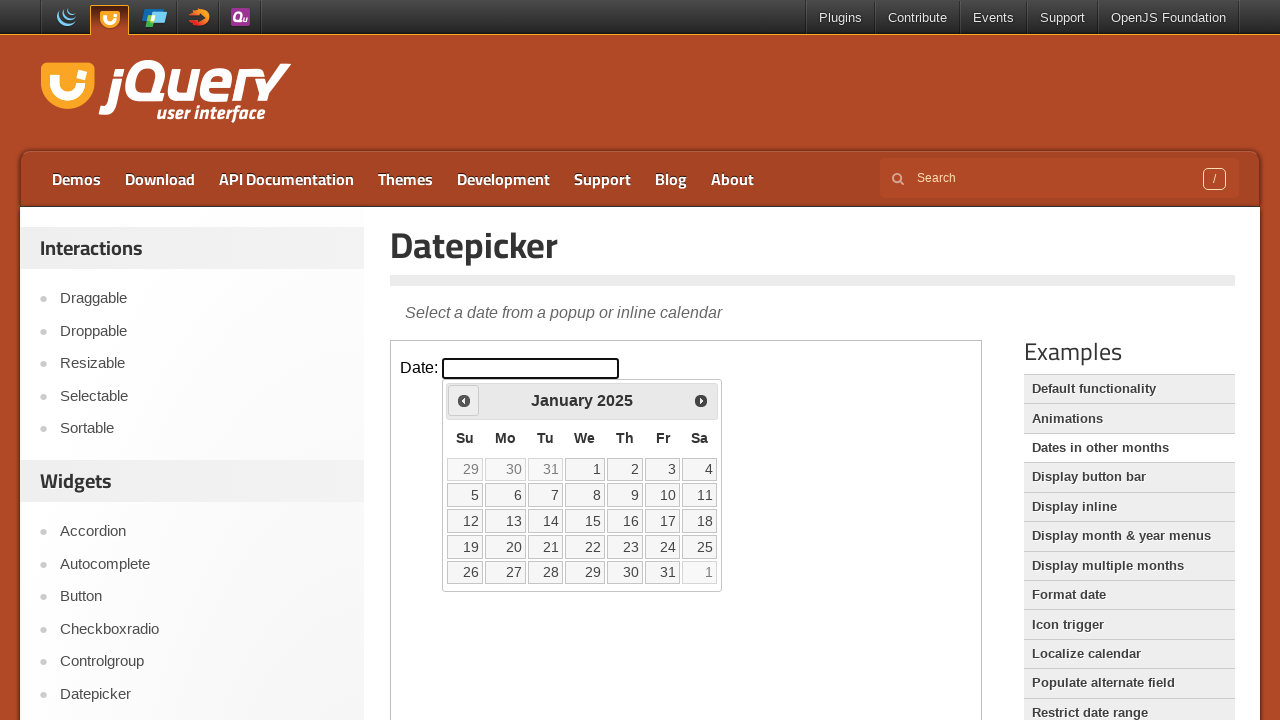

Clicked Prev button to navigate backward in years (current: 2025) at (464, 400) on iframe >> nth=0 >> internal:control=enter-frame >> a[title='Prev']
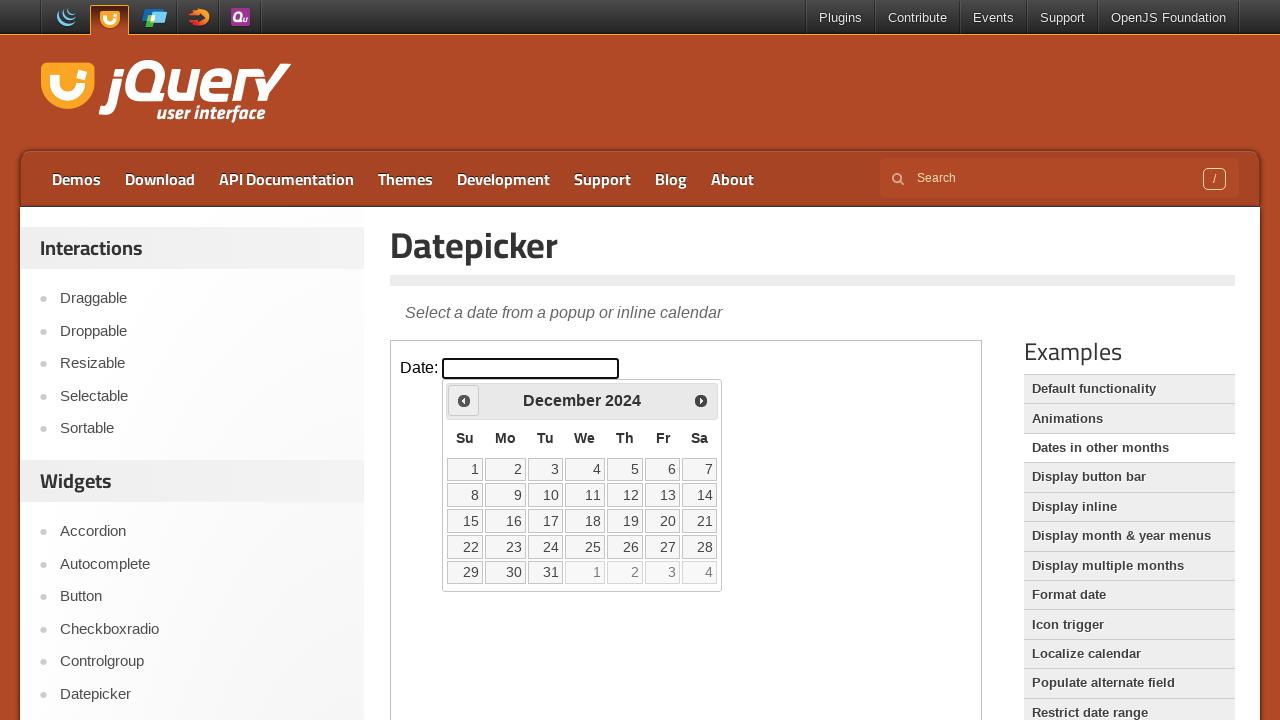

Clicked Prev button to navigate backward in years (current: 2024) at (464, 400) on iframe >> nth=0 >> internal:control=enter-frame >> a[title='Prev']
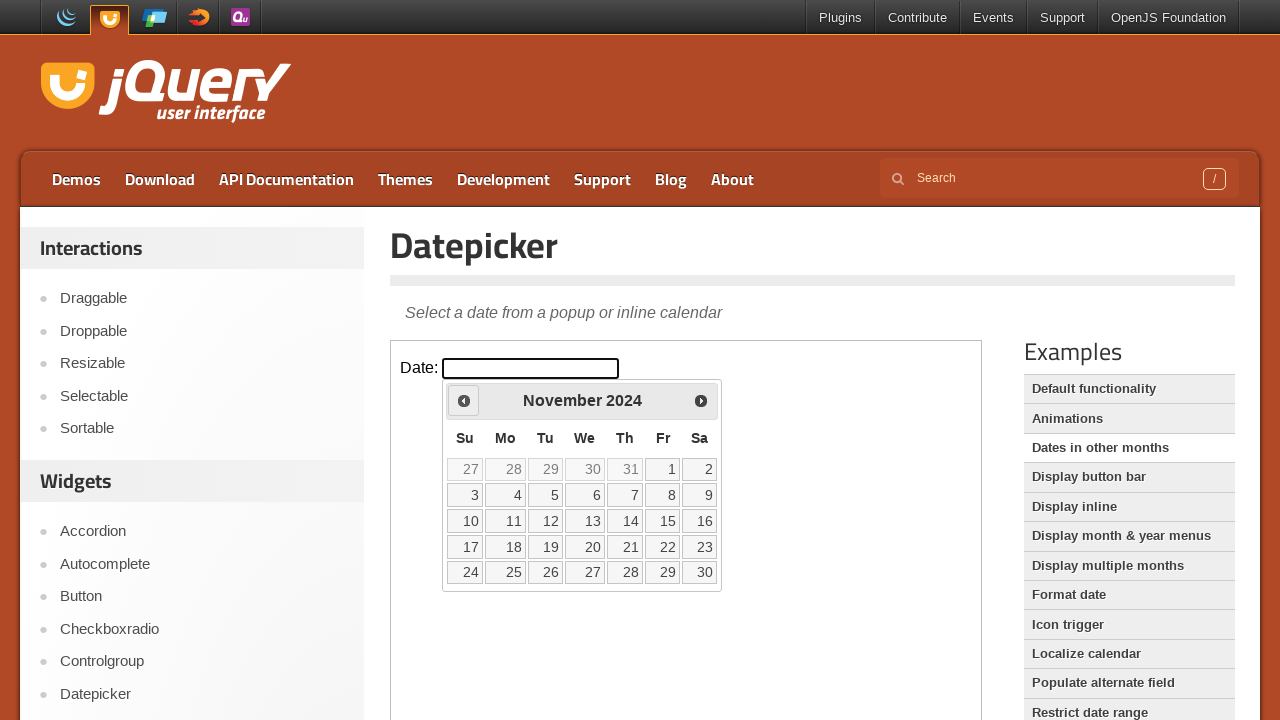

Clicked Prev button to navigate backward in years (current: 2024) at (464, 400) on iframe >> nth=0 >> internal:control=enter-frame >> a[title='Prev']
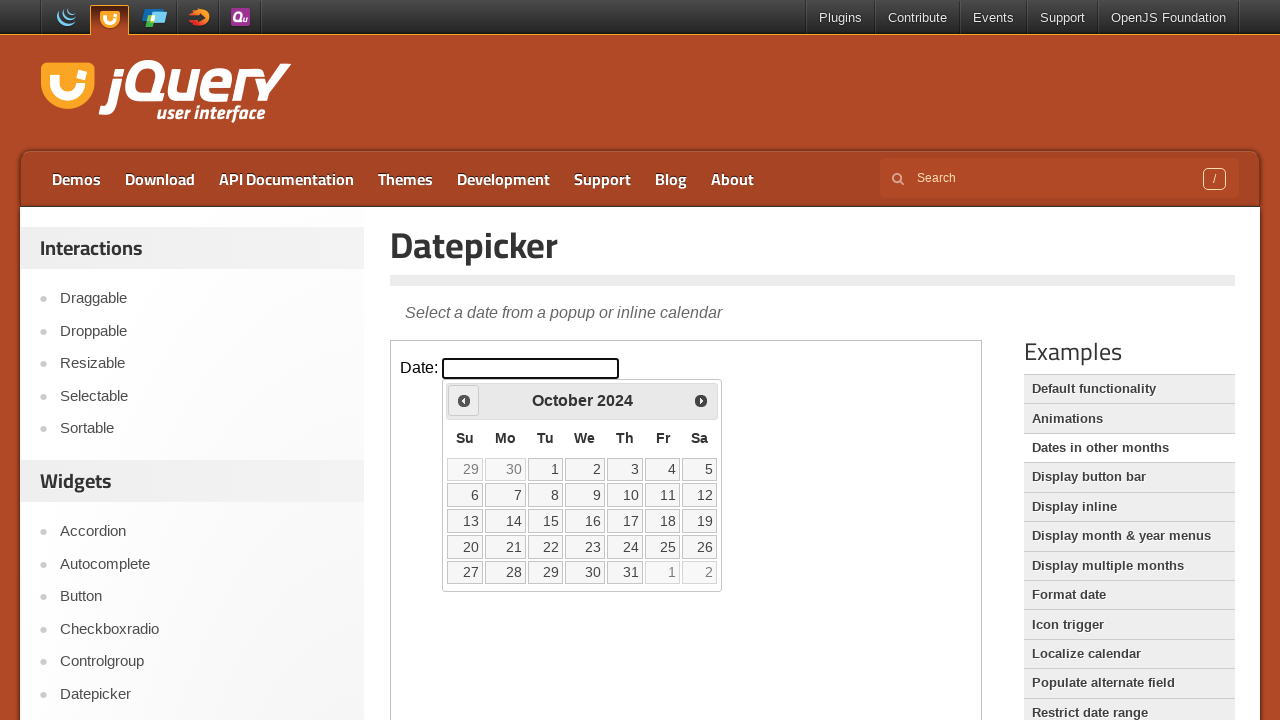

Clicked Prev button to navigate backward in years (current: 2024) at (464, 400) on iframe >> nth=0 >> internal:control=enter-frame >> a[title='Prev']
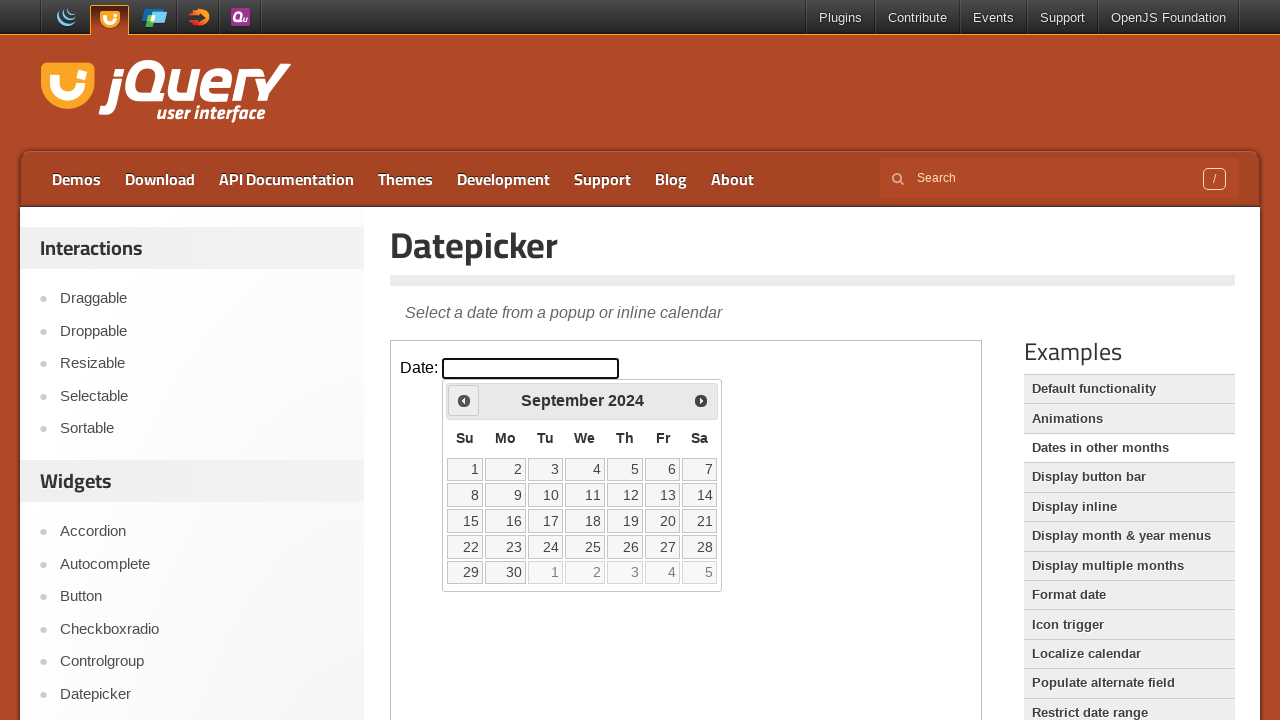

Clicked Prev button to navigate backward in years (current: 2024) at (464, 400) on iframe >> nth=0 >> internal:control=enter-frame >> a[title='Prev']
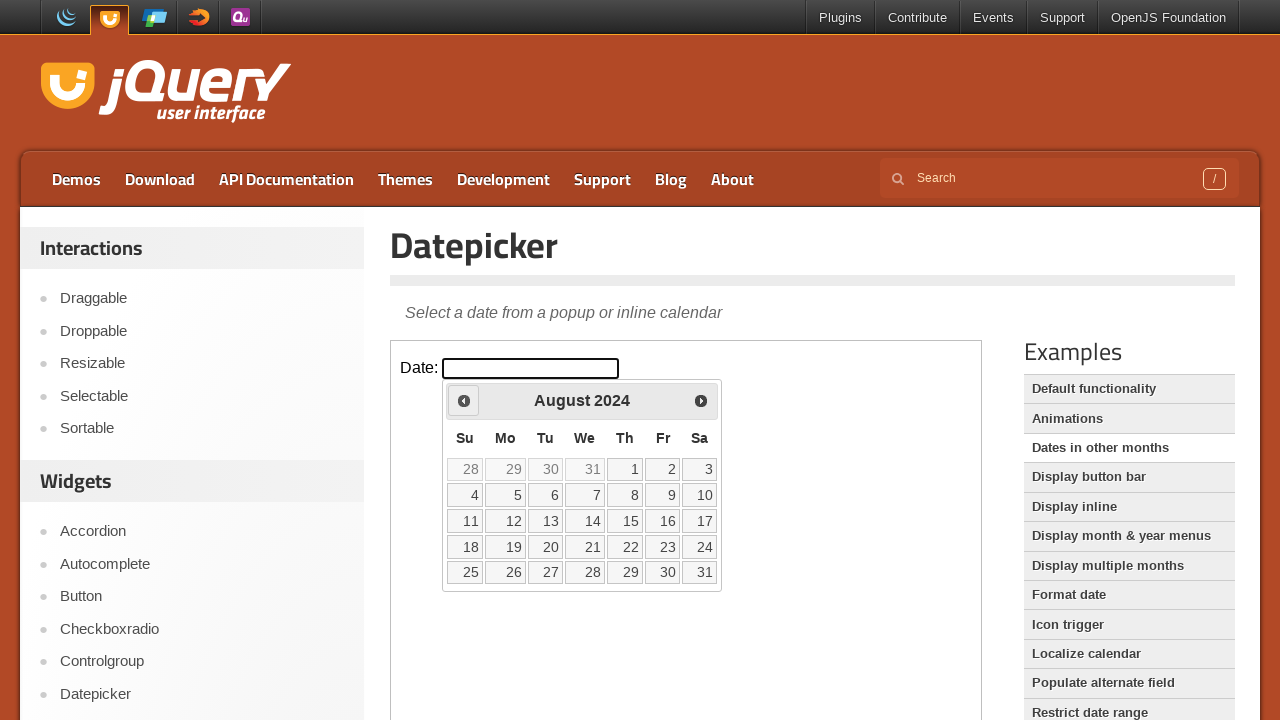

Clicked Prev button to navigate backward in years (current: 2024) at (464, 400) on iframe >> nth=0 >> internal:control=enter-frame >> a[title='Prev']
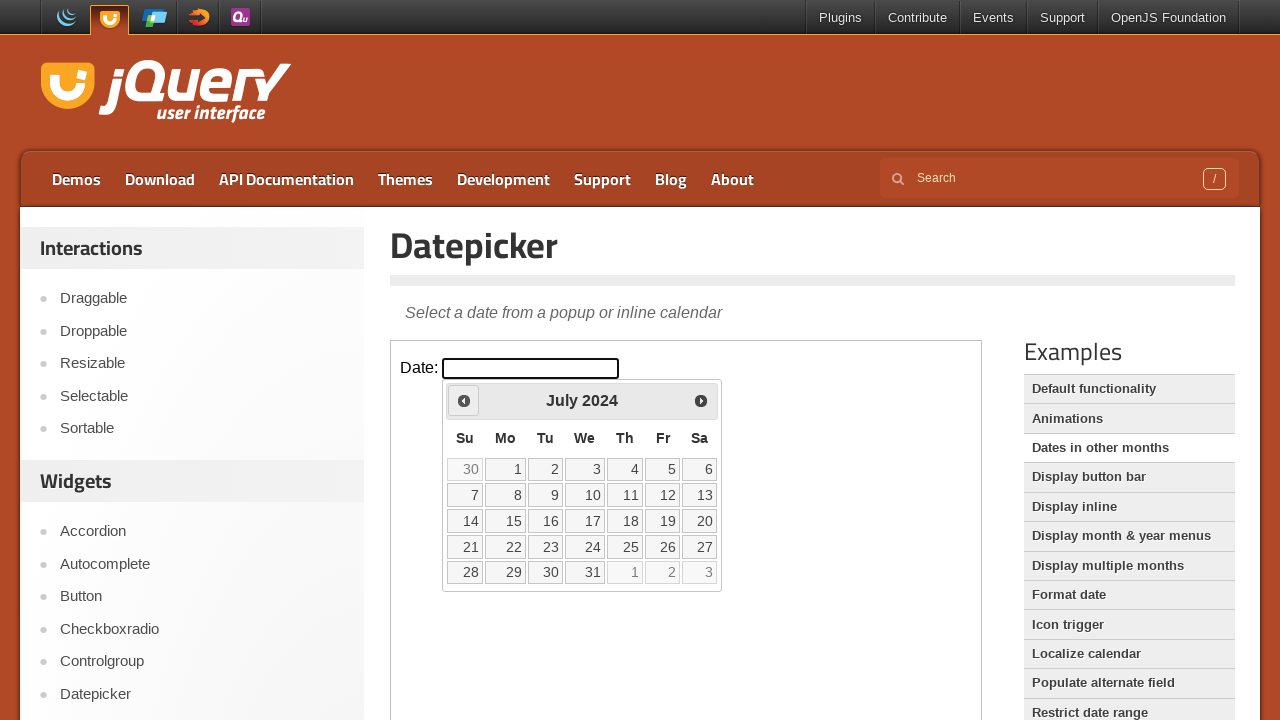

Clicked Prev button to navigate backward in years (current: 2024) at (464, 400) on iframe >> nth=0 >> internal:control=enter-frame >> a[title='Prev']
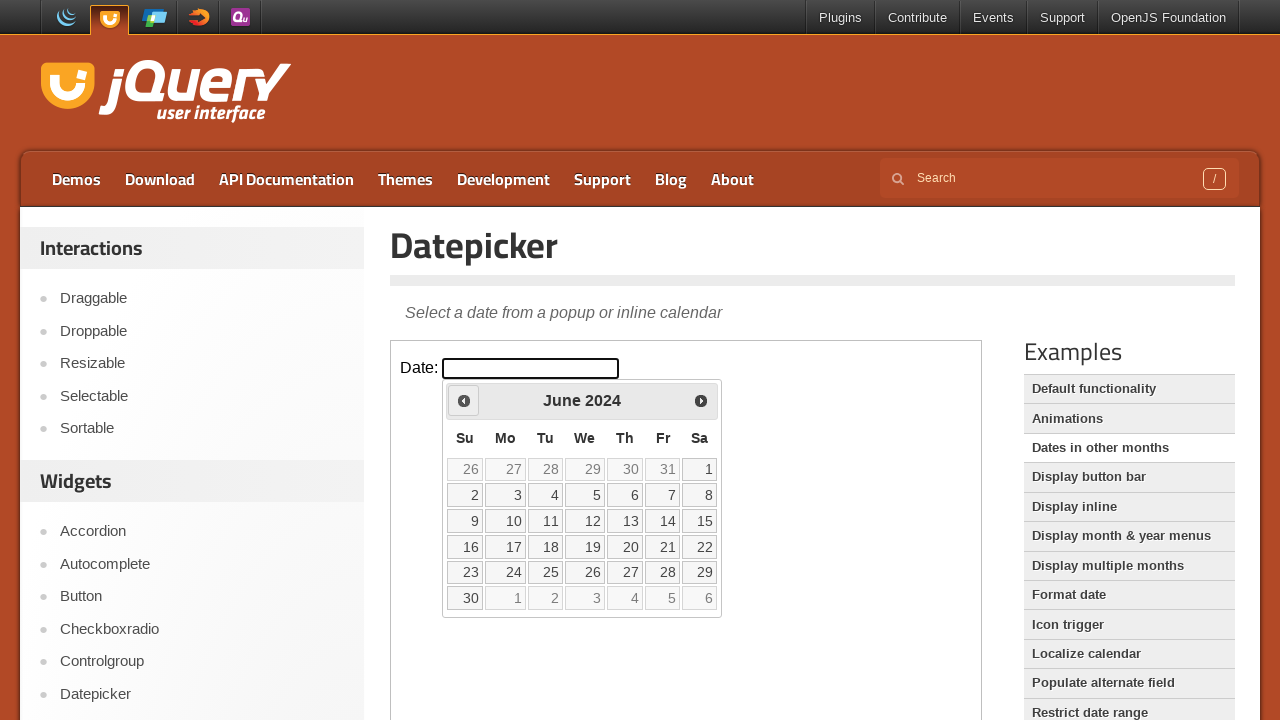

Clicked Prev button to navigate backward in years (current: 2024) at (464, 400) on iframe >> nth=0 >> internal:control=enter-frame >> a[title='Prev']
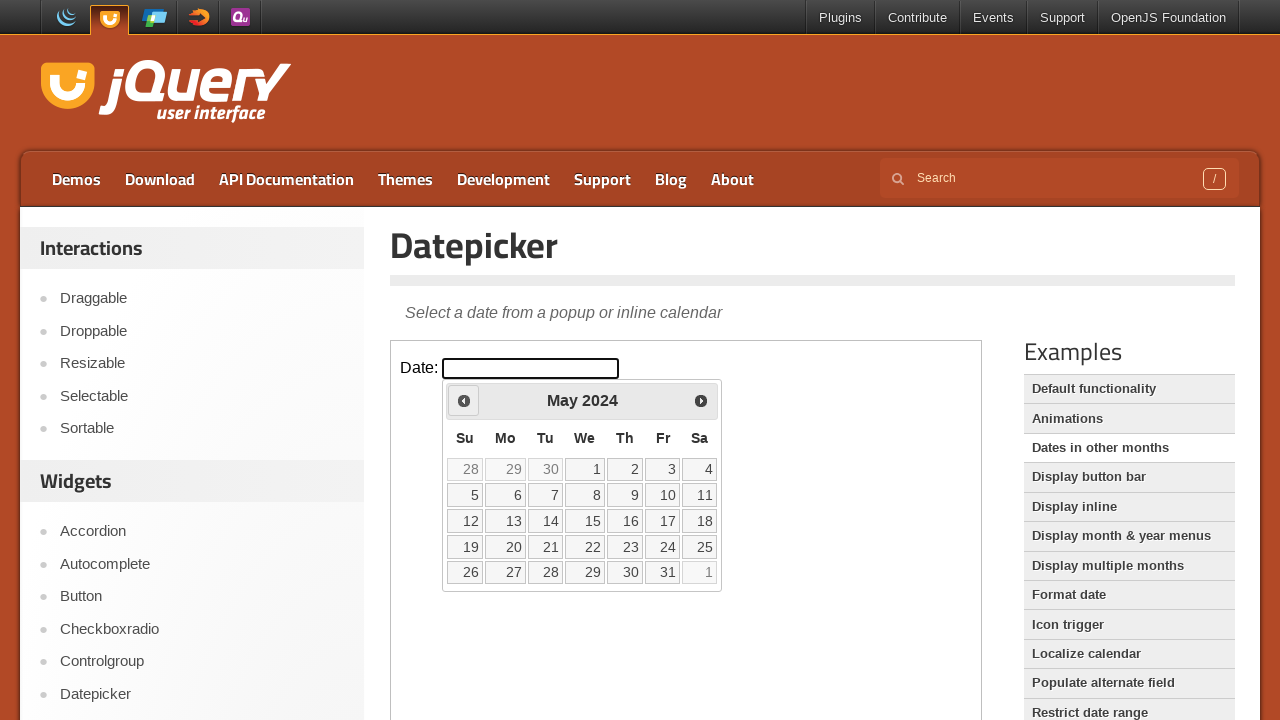

Clicked Prev button to navigate backward in years (current: 2024) at (464, 400) on iframe >> nth=0 >> internal:control=enter-frame >> a[title='Prev']
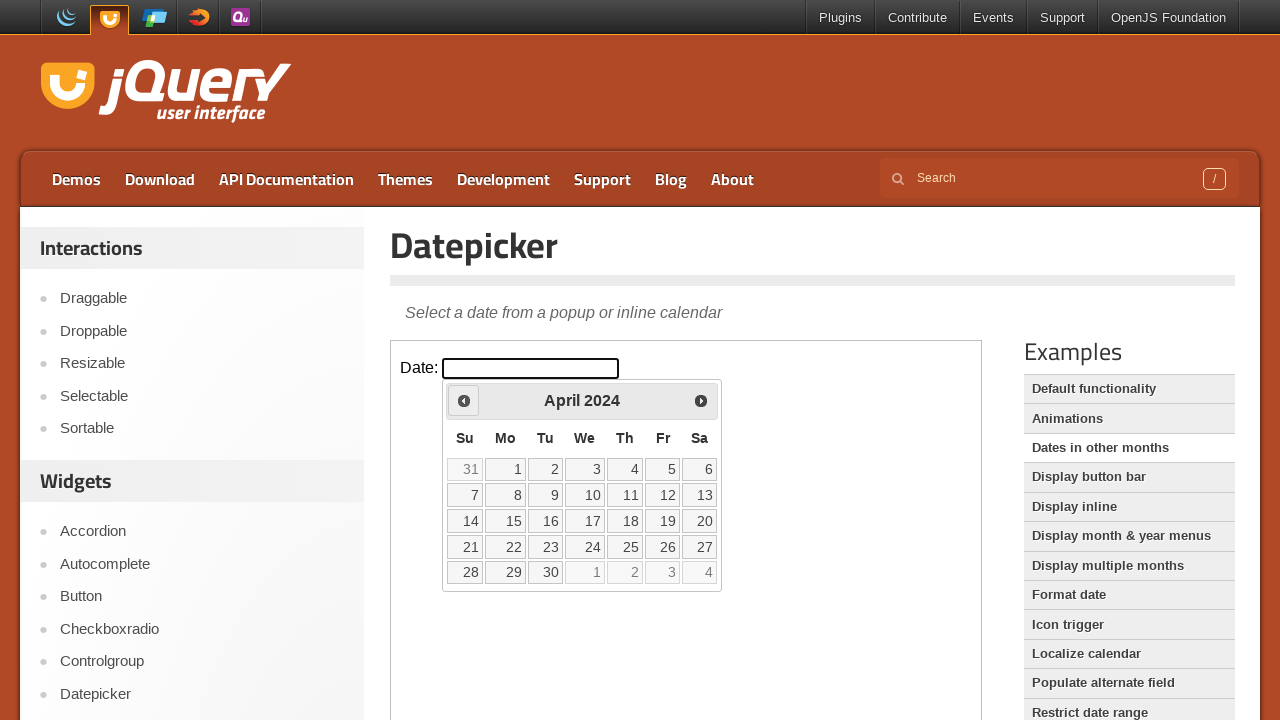

Clicked Prev button to navigate backward in years (current: 2024) at (464, 400) on iframe >> nth=0 >> internal:control=enter-frame >> a[title='Prev']
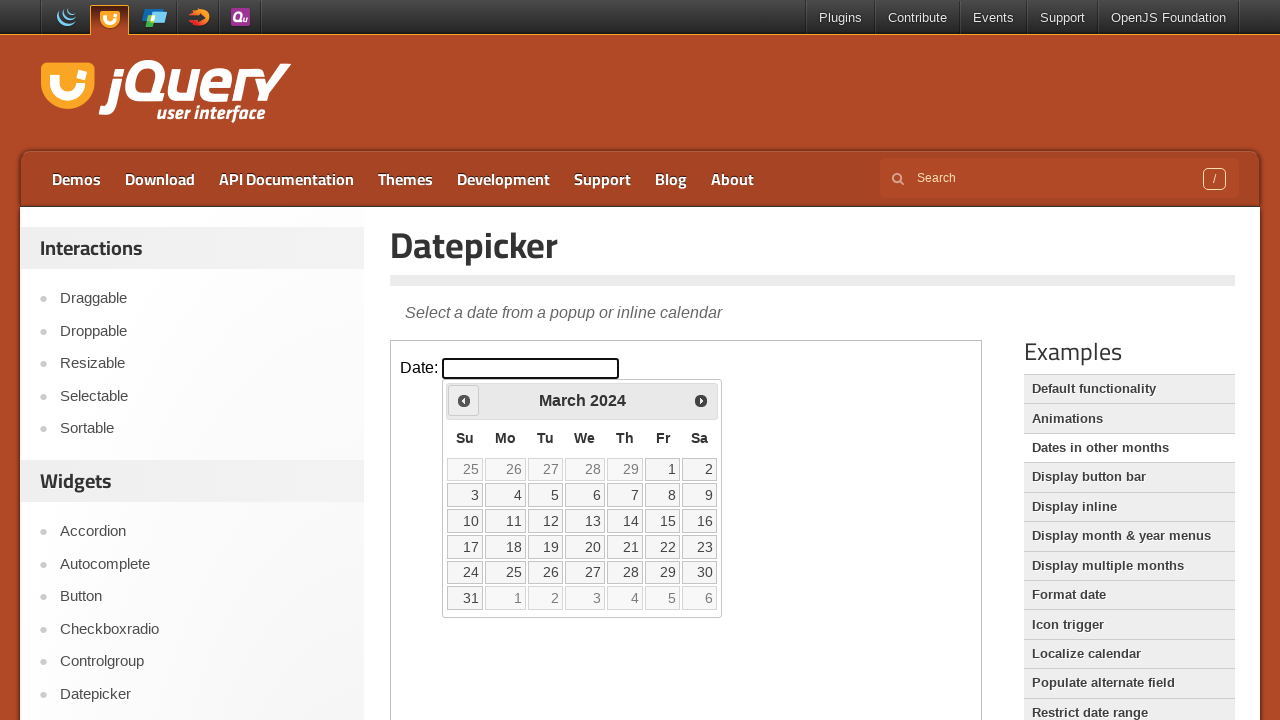

Clicked Prev button to navigate backward in years (current: 2024) at (464, 400) on iframe >> nth=0 >> internal:control=enter-frame >> a[title='Prev']
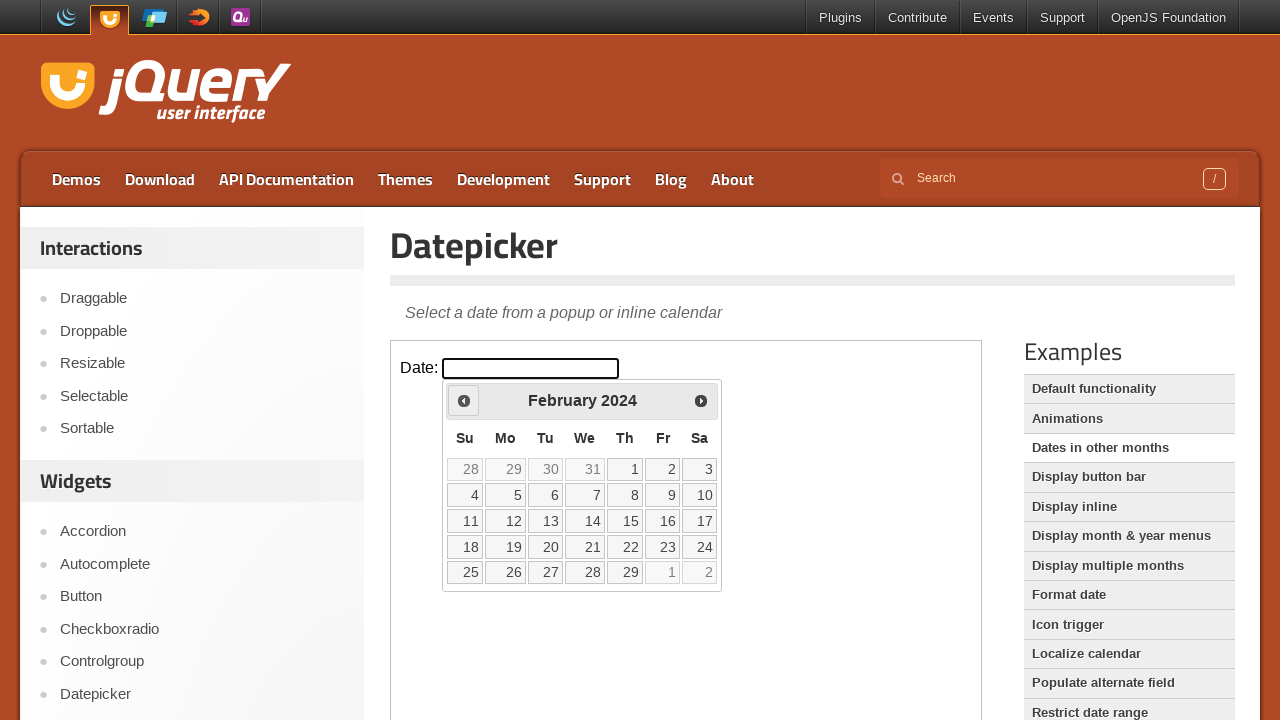

Clicked Prev button to navigate backward in years (current: 2024) at (464, 400) on iframe >> nth=0 >> internal:control=enter-frame >> a[title='Prev']
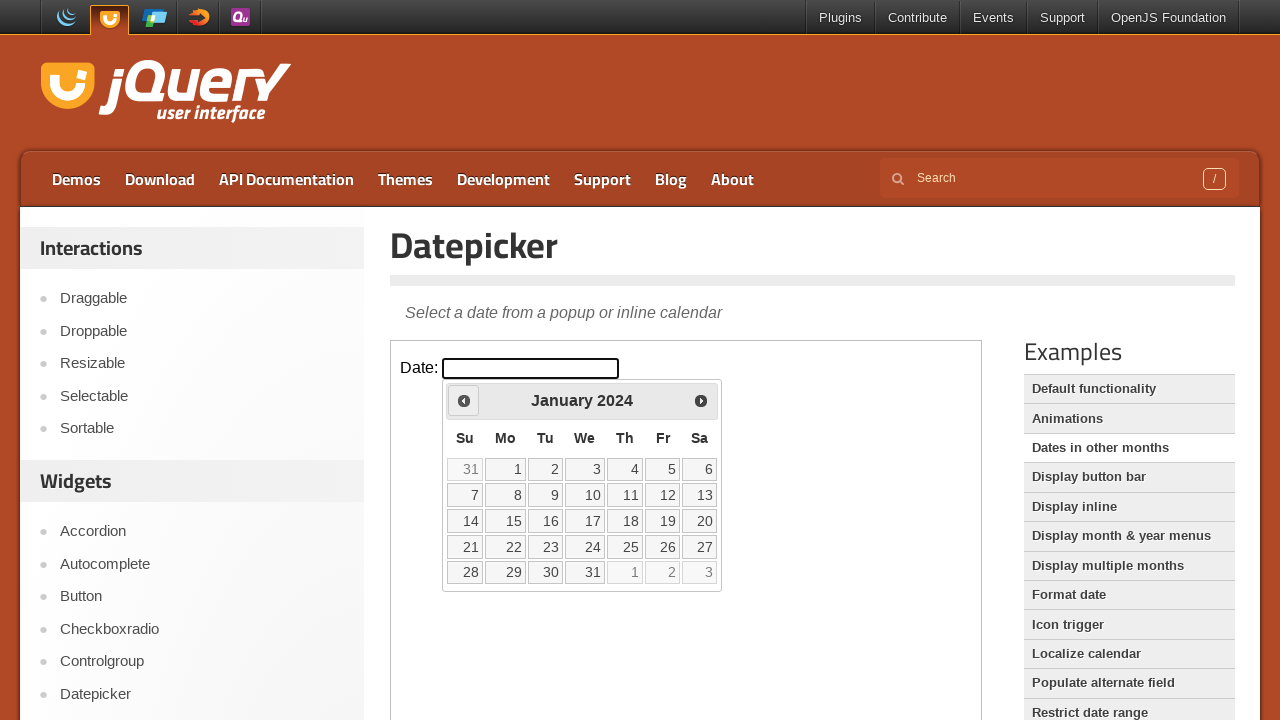

Clicked Prev button to navigate backward in years (current: 2024) at (464, 400) on iframe >> nth=0 >> internal:control=enter-frame >> a[title='Prev']
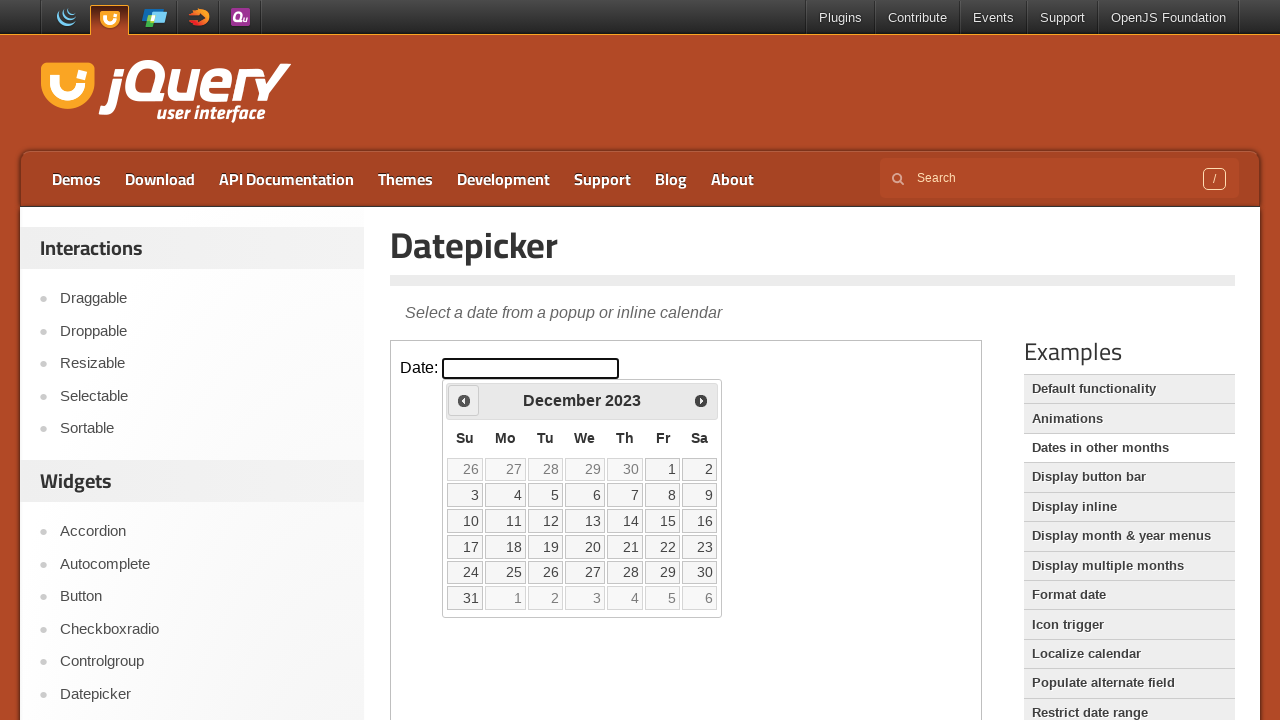

Clicked Prev button to navigate backward in years (current: 2023) at (464, 400) on iframe >> nth=0 >> internal:control=enter-frame >> a[title='Prev']
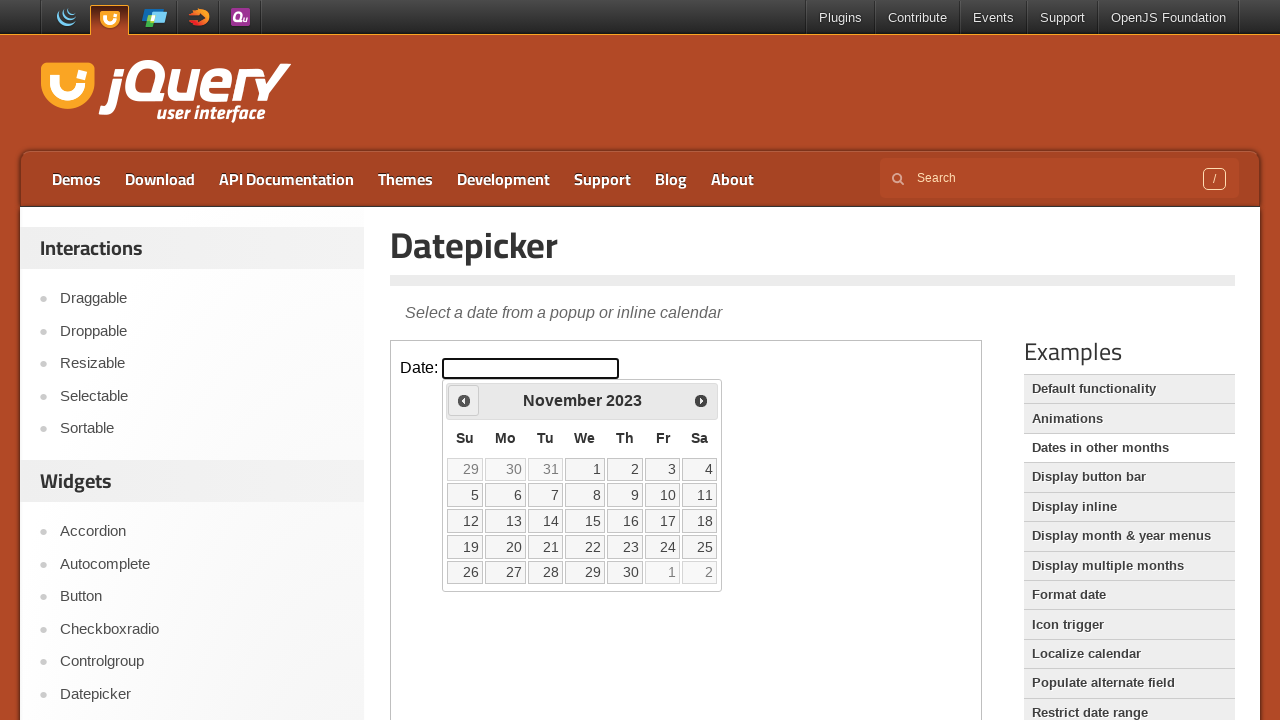

Clicked Prev button to navigate backward in years (current: 2023) at (464, 400) on iframe >> nth=0 >> internal:control=enter-frame >> a[title='Prev']
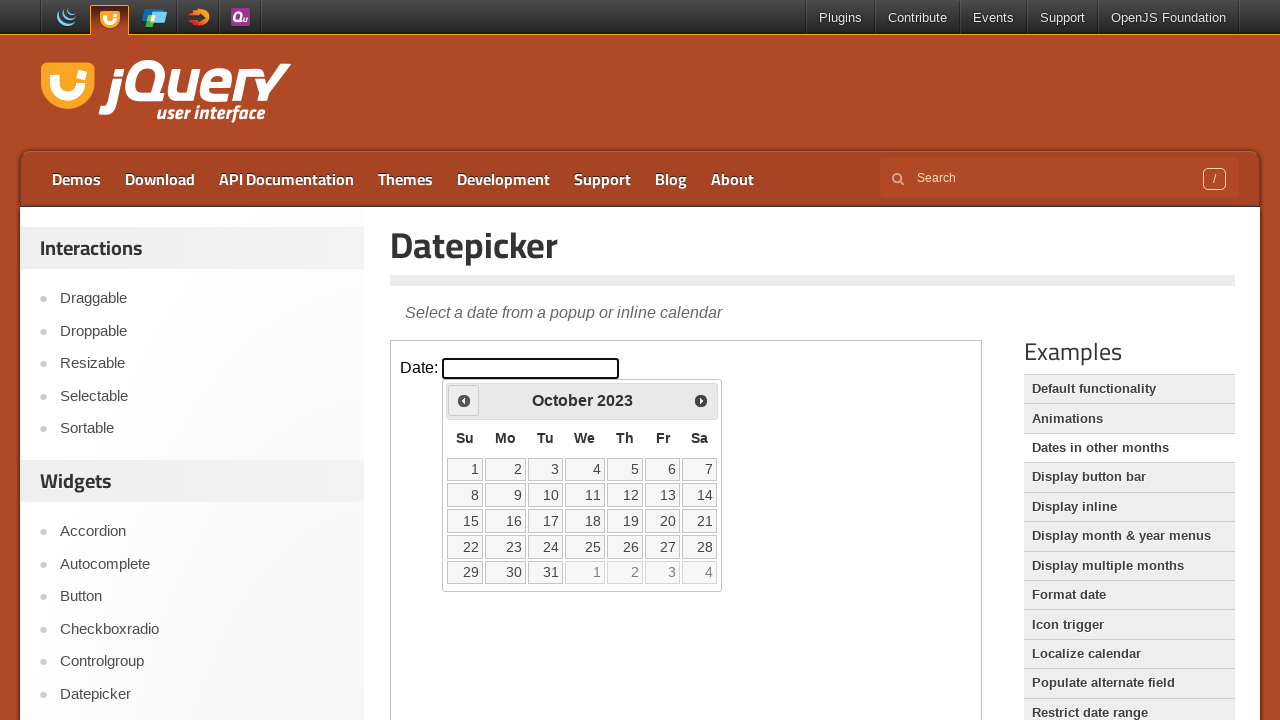

Clicked Prev button to navigate backward in years (current: 2023) at (464, 400) on iframe >> nth=0 >> internal:control=enter-frame >> a[title='Prev']
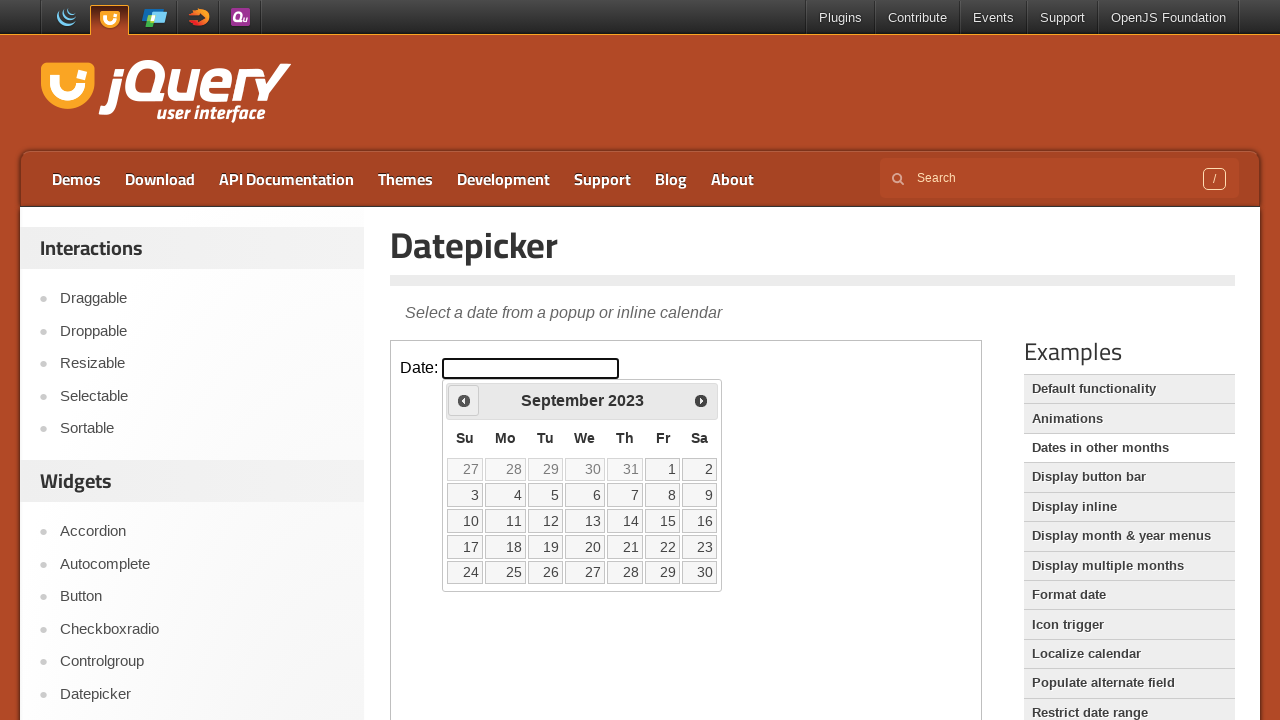

Clicked Prev button to navigate backward in years (current: 2023) at (464, 400) on iframe >> nth=0 >> internal:control=enter-frame >> a[title='Prev']
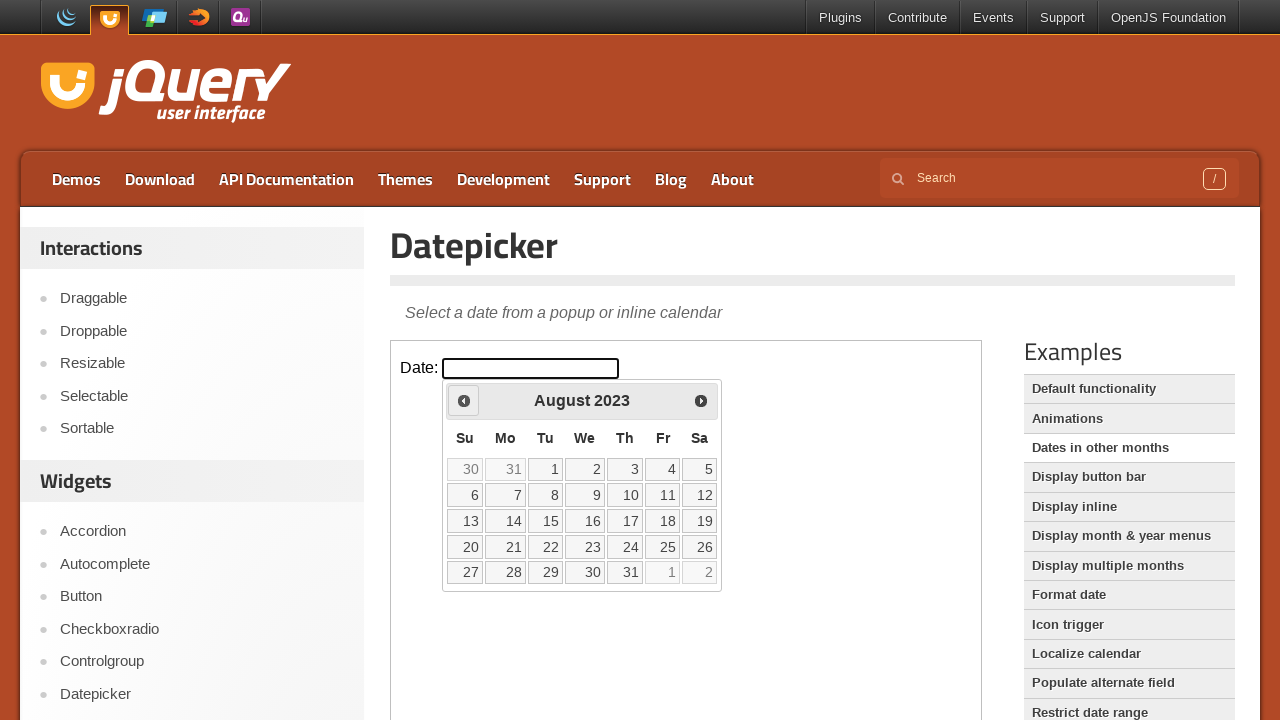

Clicked Prev button to navigate backward in years (current: 2023) at (464, 400) on iframe >> nth=0 >> internal:control=enter-frame >> a[title='Prev']
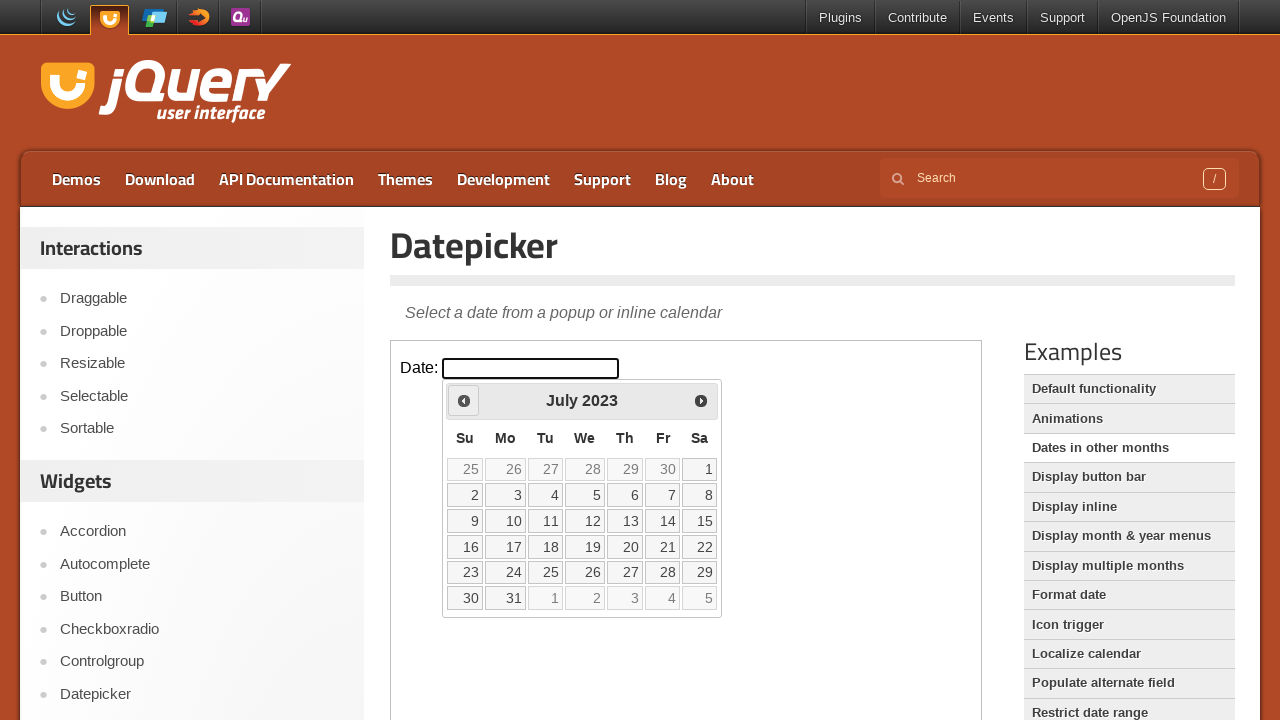

Clicked Prev button to navigate backward in years (current: 2023) at (464, 400) on iframe >> nth=0 >> internal:control=enter-frame >> a[title='Prev']
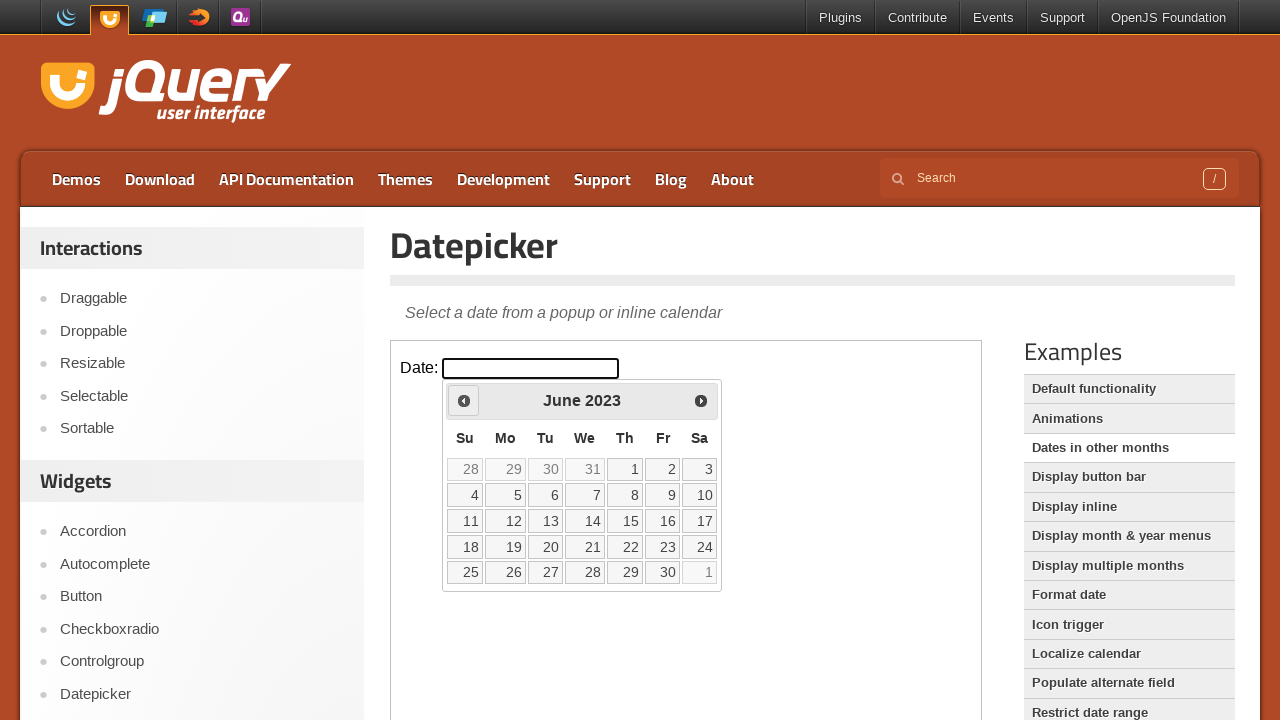

Clicked Prev button to navigate backward in years (current: 2023) at (464, 400) on iframe >> nth=0 >> internal:control=enter-frame >> a[title='Prev']
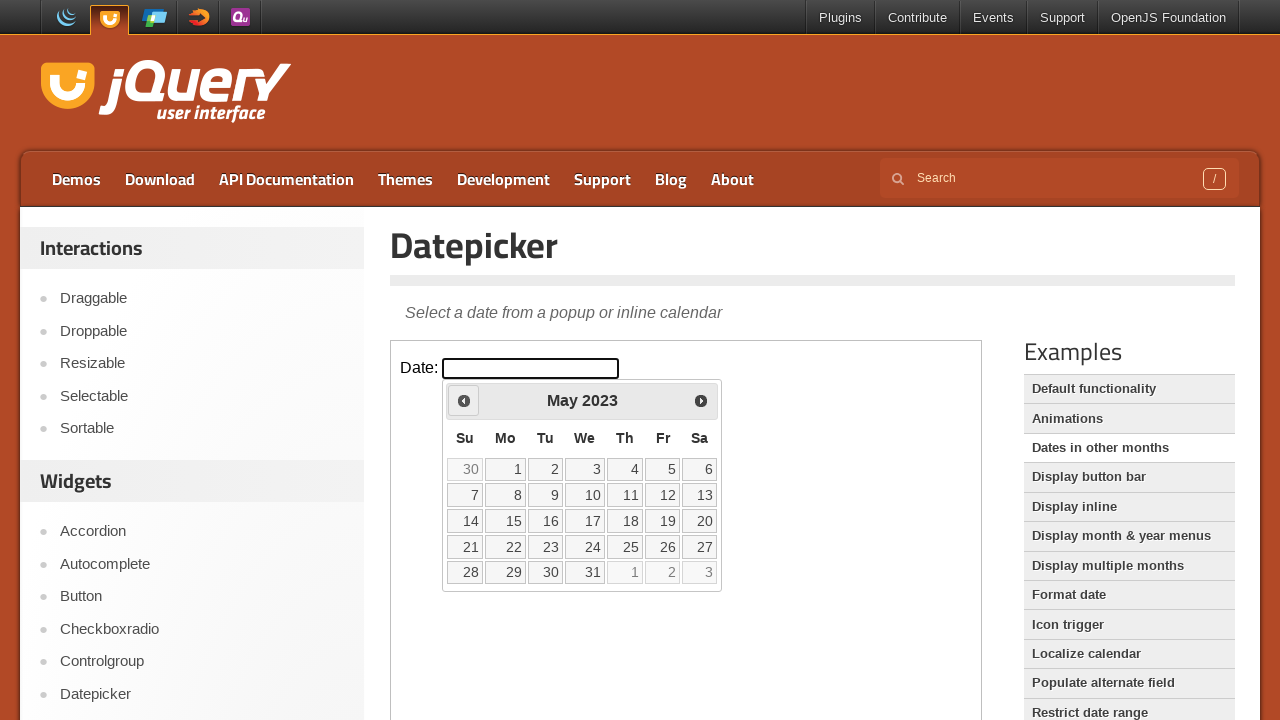

Clicked Prev button to navigate backward in years (current: 2023) at (464, 400) on iframe >> nth=0 >> internal:control=enter-frame >> a[title='Prev']
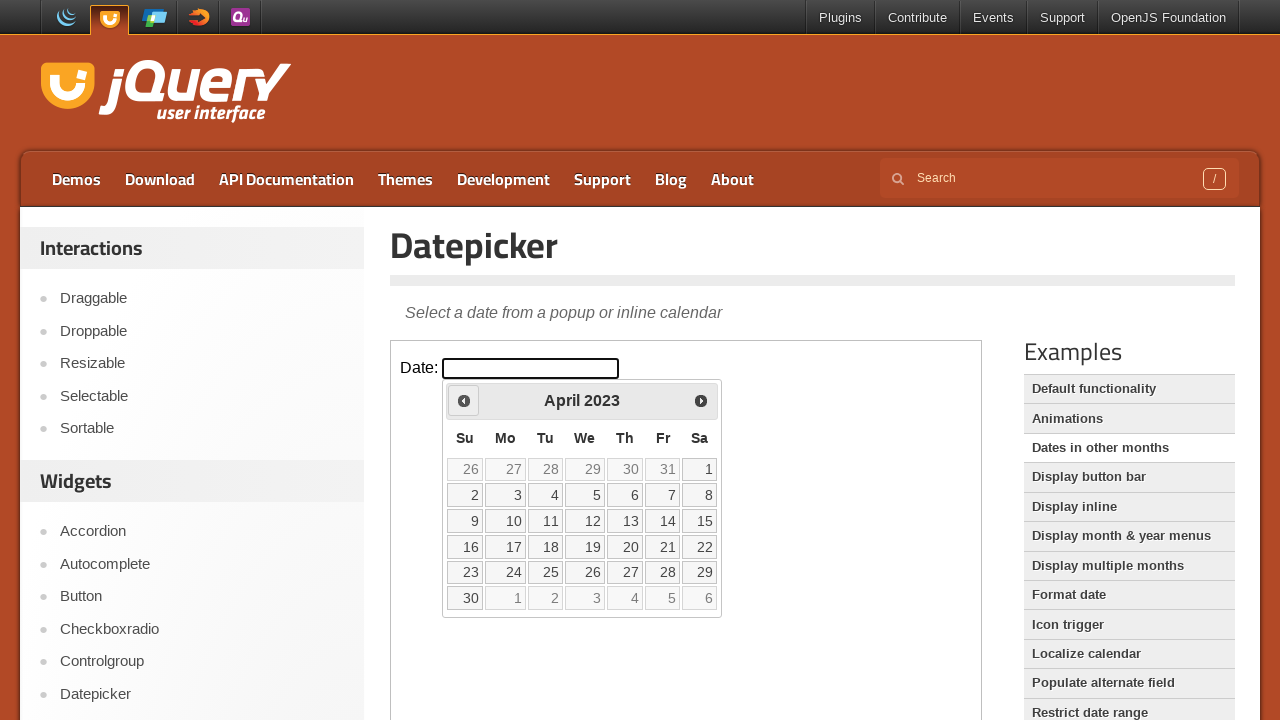

Clicked Prev button to navigate backward in years (current: 2023) at (464, 400) on iframe >> nth=0 >> internal:control=enter-frame >> a[title='Prev']
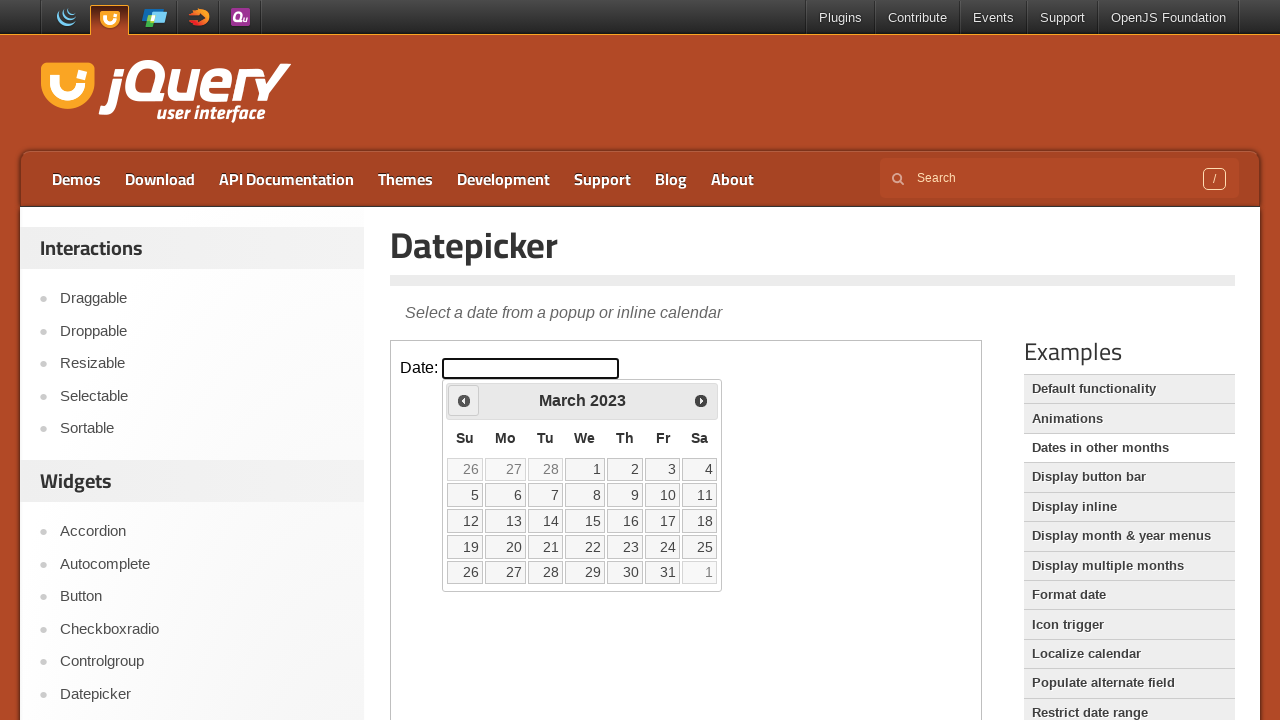

Clicked Prev button to navigate backward in years (current: 2023) at (464, 400) on iframe >> nth=0 >> internal:control=enter-frame >> a[title='Prev']
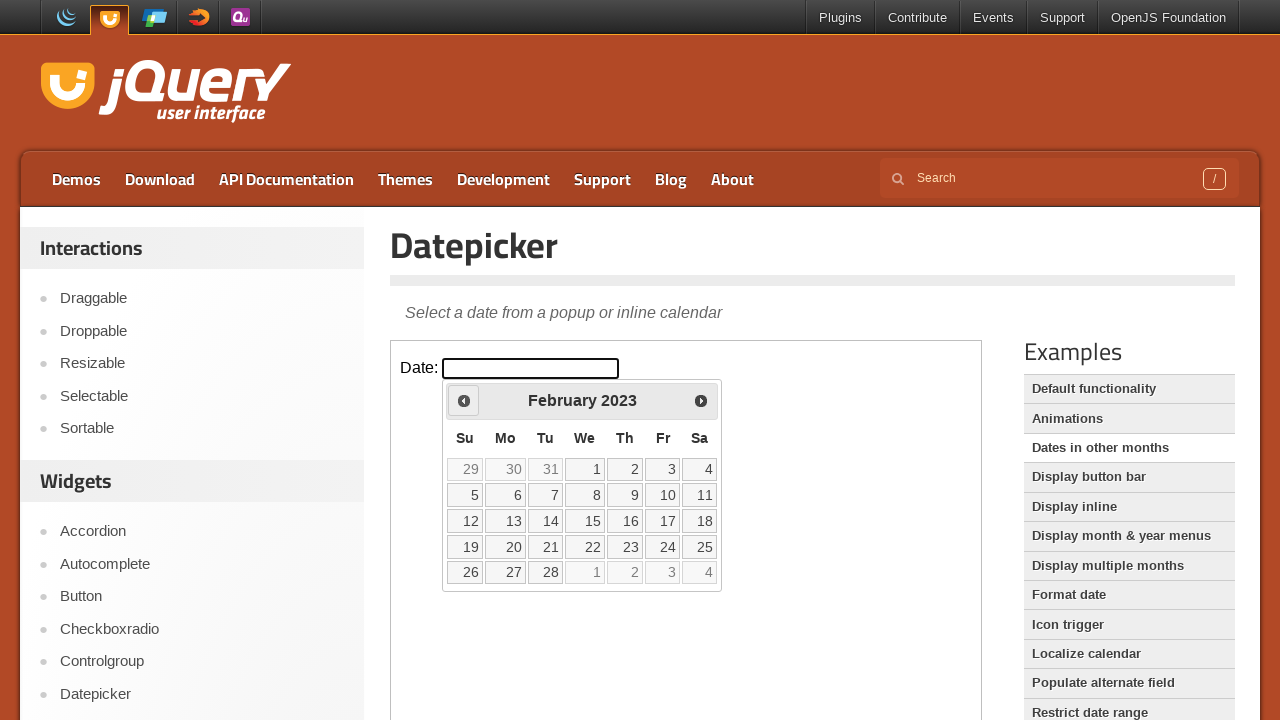

Clicked Prev button to navigate backward in years (current: 2023) at (464, 400) on iframe >> nth=0 >> internal:control=enter-frame >> a[title='Prev']
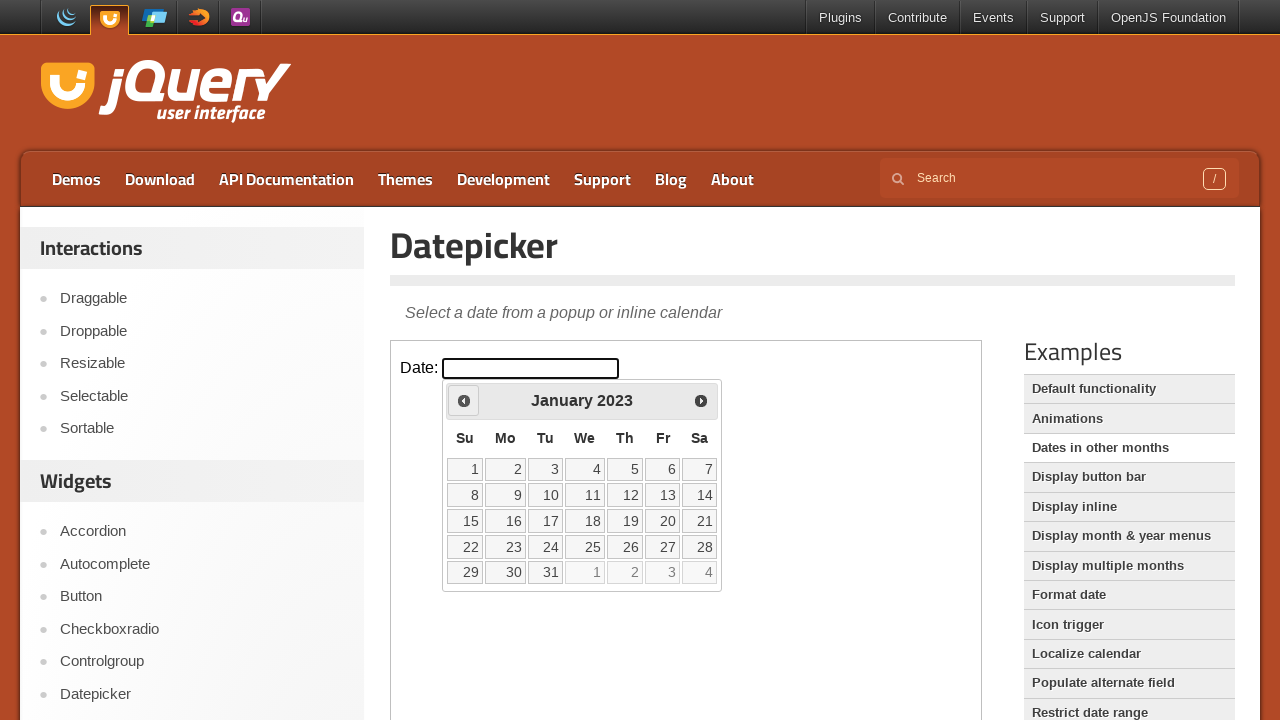

Clicked Prev button to navigate backward in years (current: 2023) at (464, 400) on iframe >> nth=0 >> internal:control=enter-frame >> a[title='Prev']
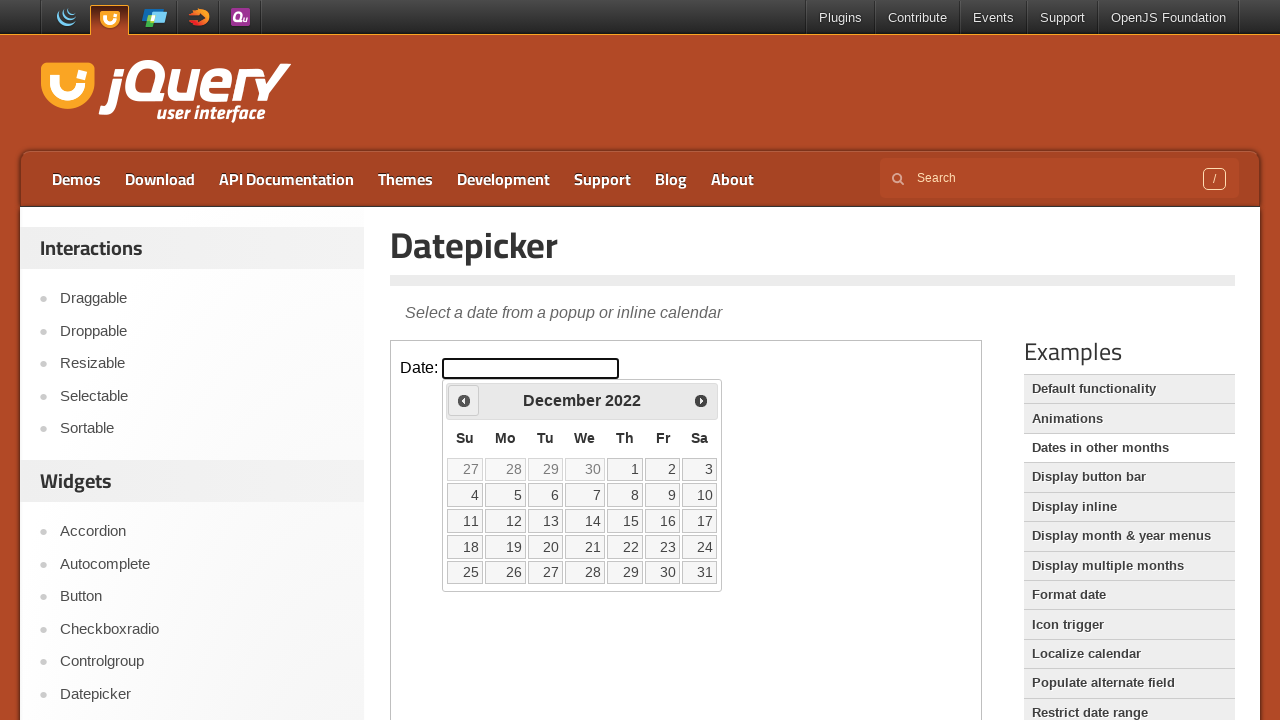

Clicked Prev button to navigate backward in years (current: 2022) at (464, 400) on iframe >> nth=0 >> internal:control=enter-frame >> a[title='Prev']
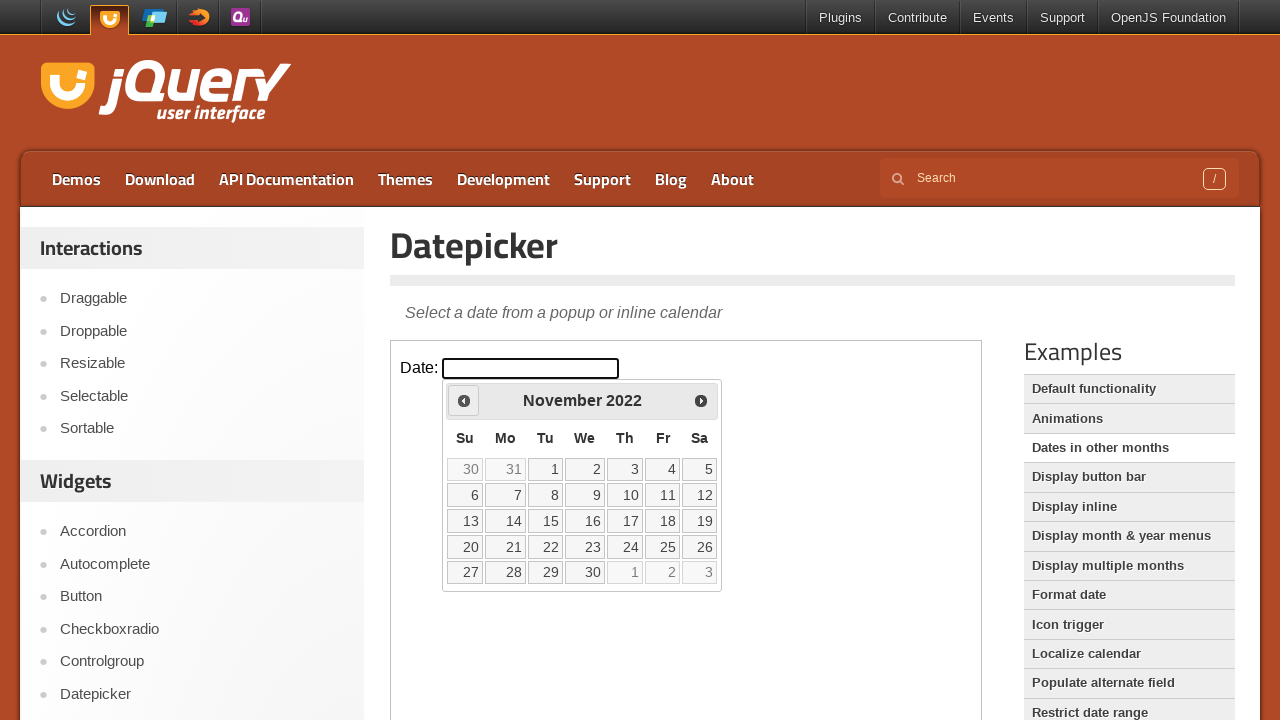

Clicked Prev button to navigate backward in years (current: 2022) at (464, 400) on iframe >> nth=0 >> internal:control=enter-frame >> a[title='Prev']
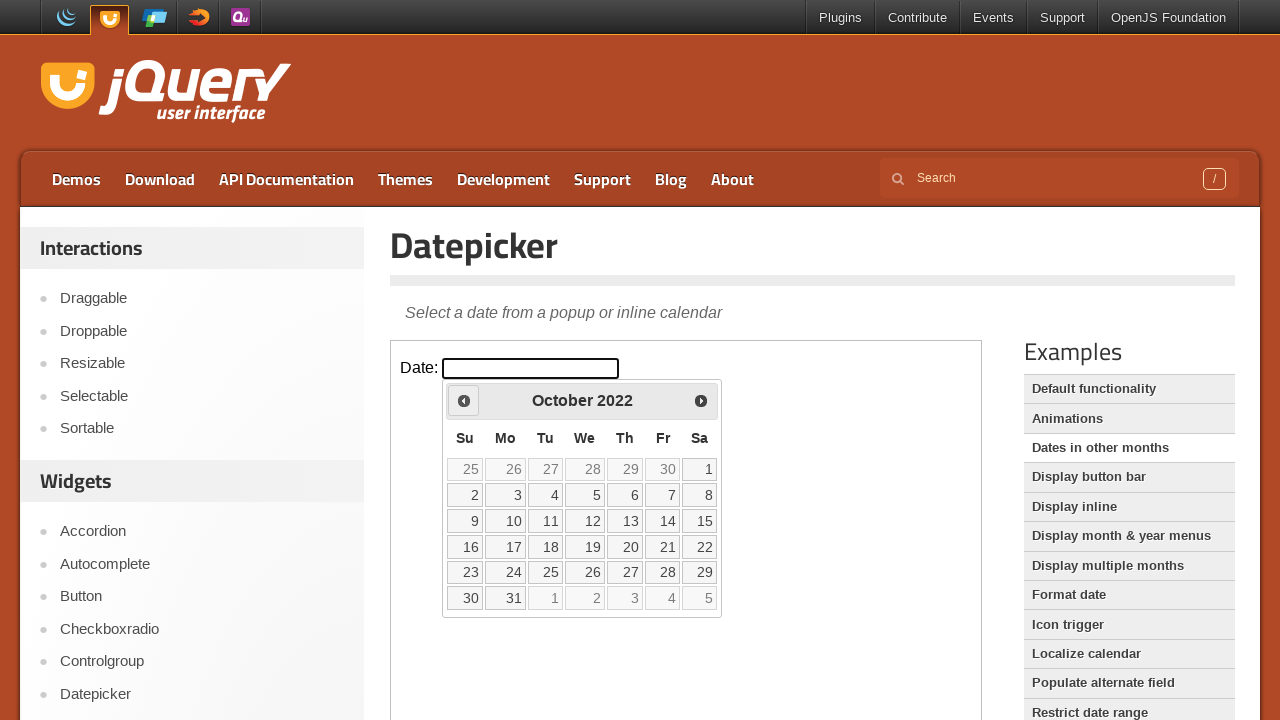

Clicked Prev button to navigate backward in years (current: 2022) at (464, 400) on iframe >> nth=0 >> internal:control=enter-frame >> a[title='Prev']
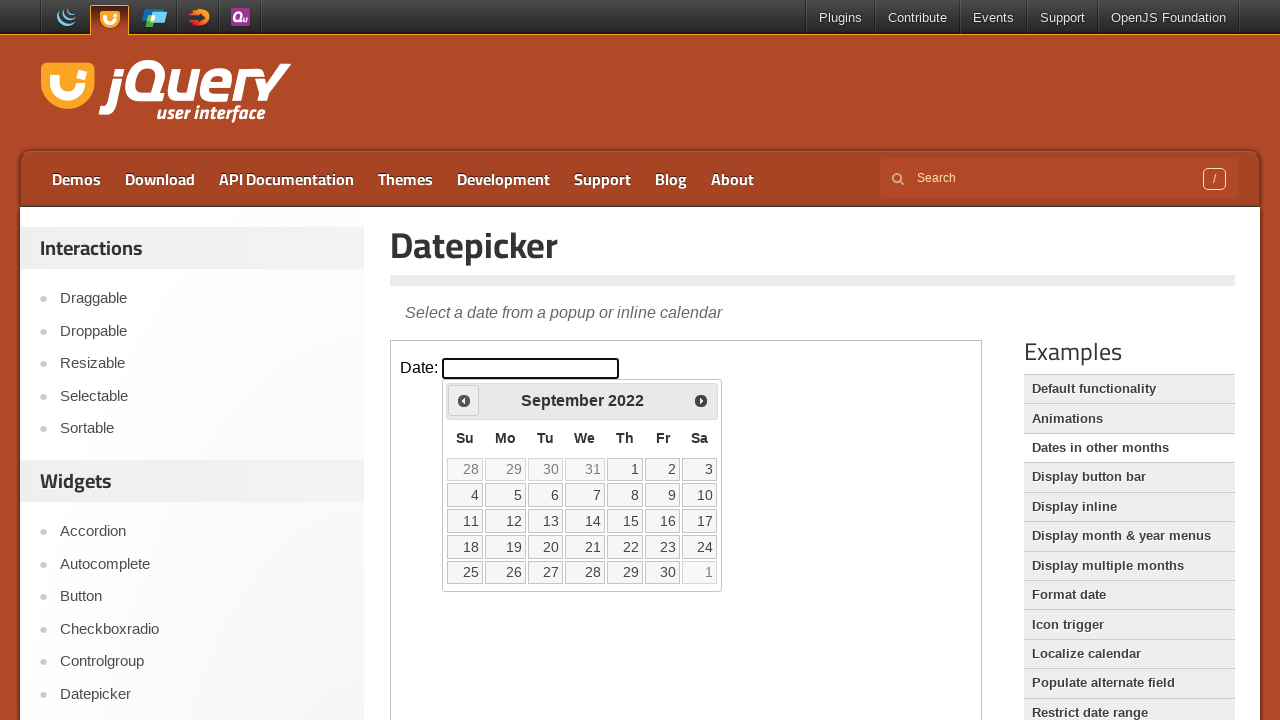

Clicked Prev button to navigate backward in years (current: 2022) at (464, 400) on iframe >> nth=0 >> internal:control=enter-frame >> a[title='Prev']
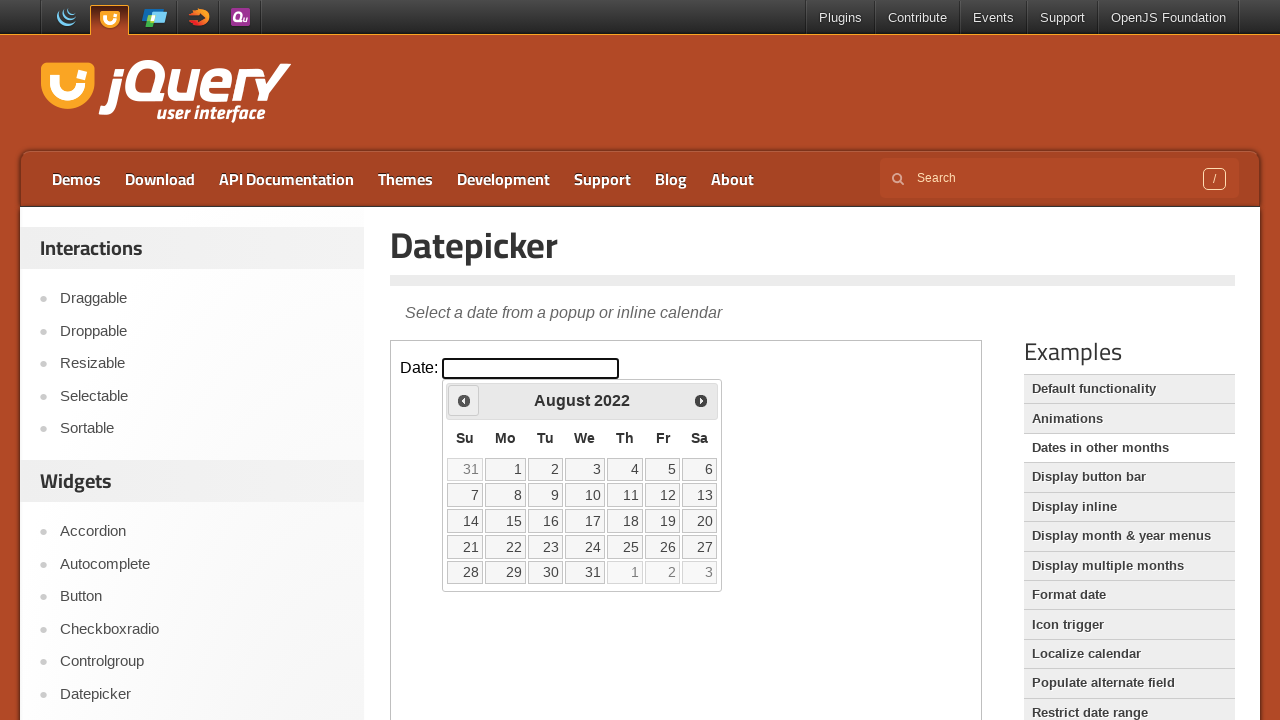

Clicked Prev button to navigate backward in years (current: 2022) at (464, 400) on iframe >> nth=0 >> internal:control=enter-frame >> a[title='Prev']
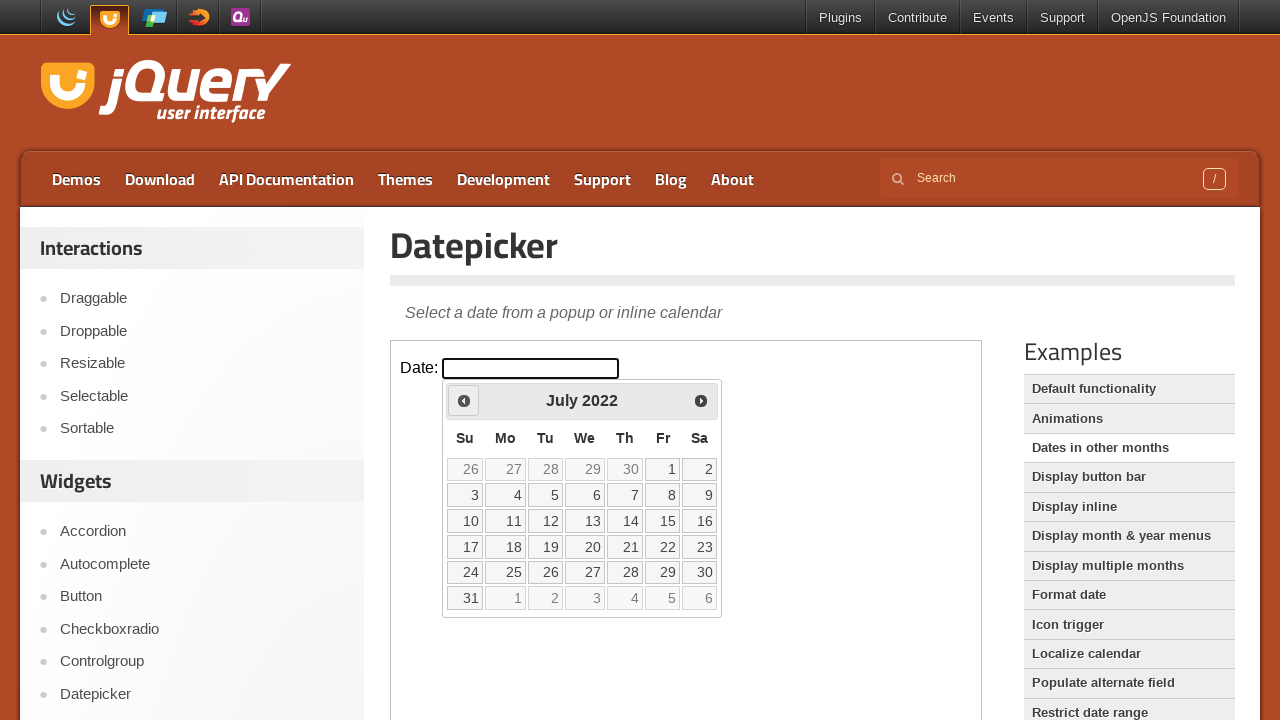

Clicked Prev button to navigate backward in years (current: 2022) at (464, 400) on iframe >> nth=0 >> internal:control=enter-frame >> a[title='Prev']
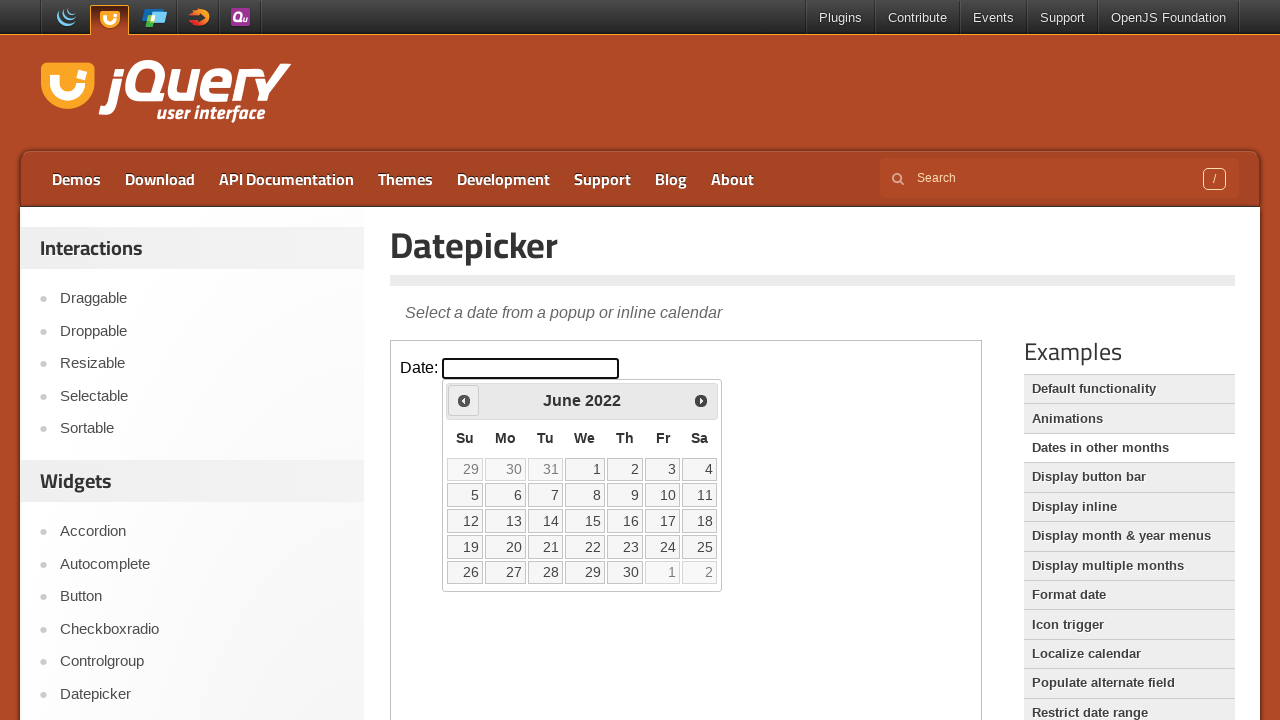

Clicked Prev button to navigate backward in years (current: 2022) at (464, 400) on iframe >> nth=0 >> internal:control=enter-frame >> a[title='Prev']
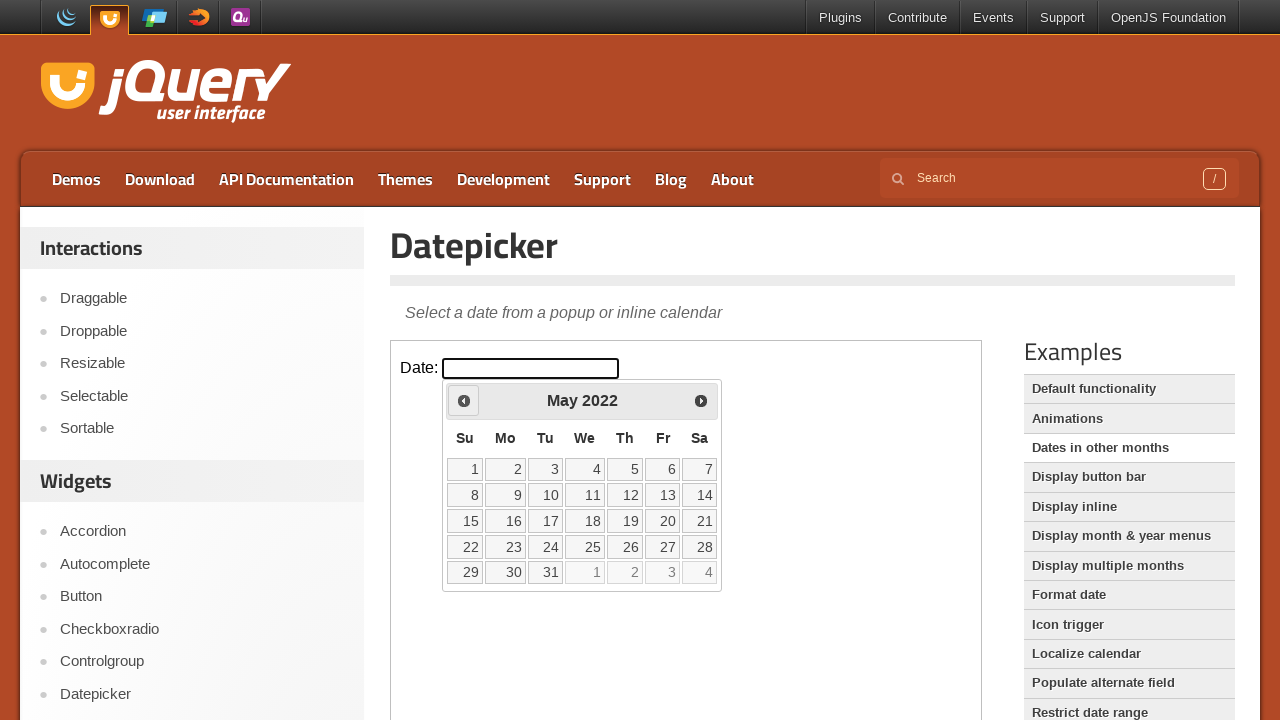

Clicked Prev button to navigate backward in years (current: 2022) at (464, 400) on iframe >> nth=0 >> internal:control=enter-frame >> a[title='Prev']
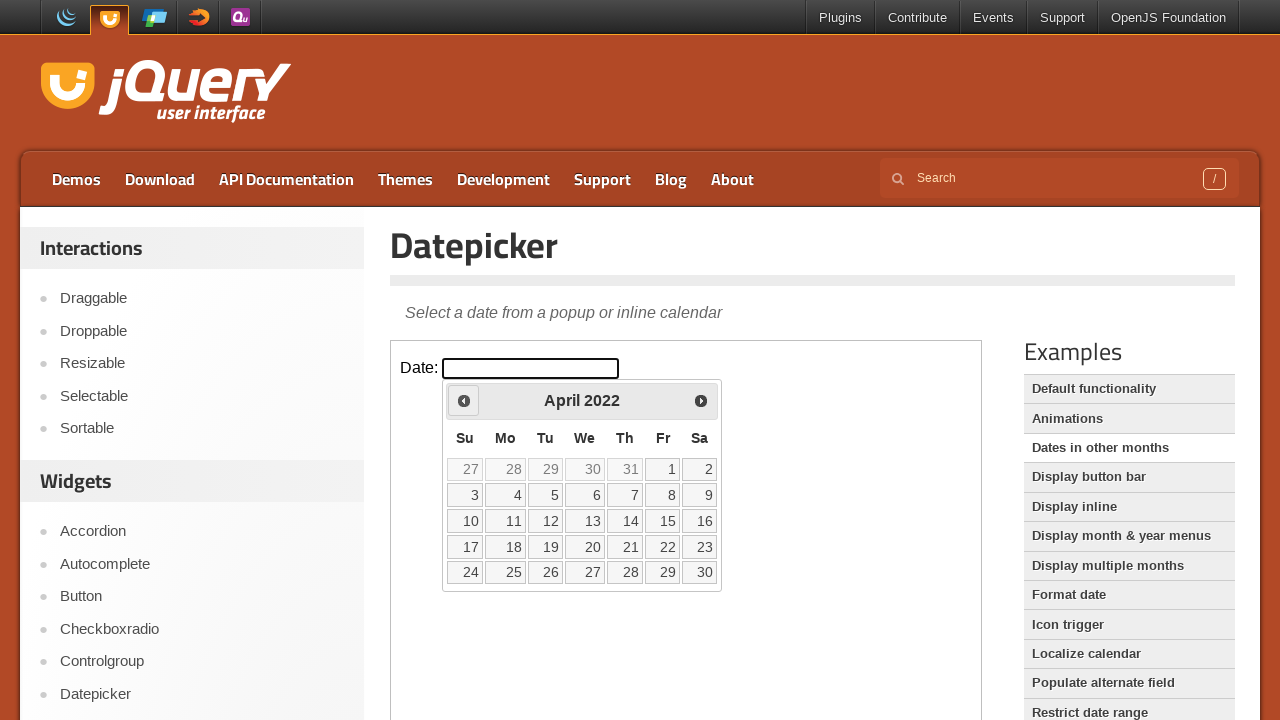

Clicked Prev button to navigate backward in years (current: 2022) at (464, 400) on iframe >> nth=0 >> internal:control=enter-frame >> a[title='Prev']
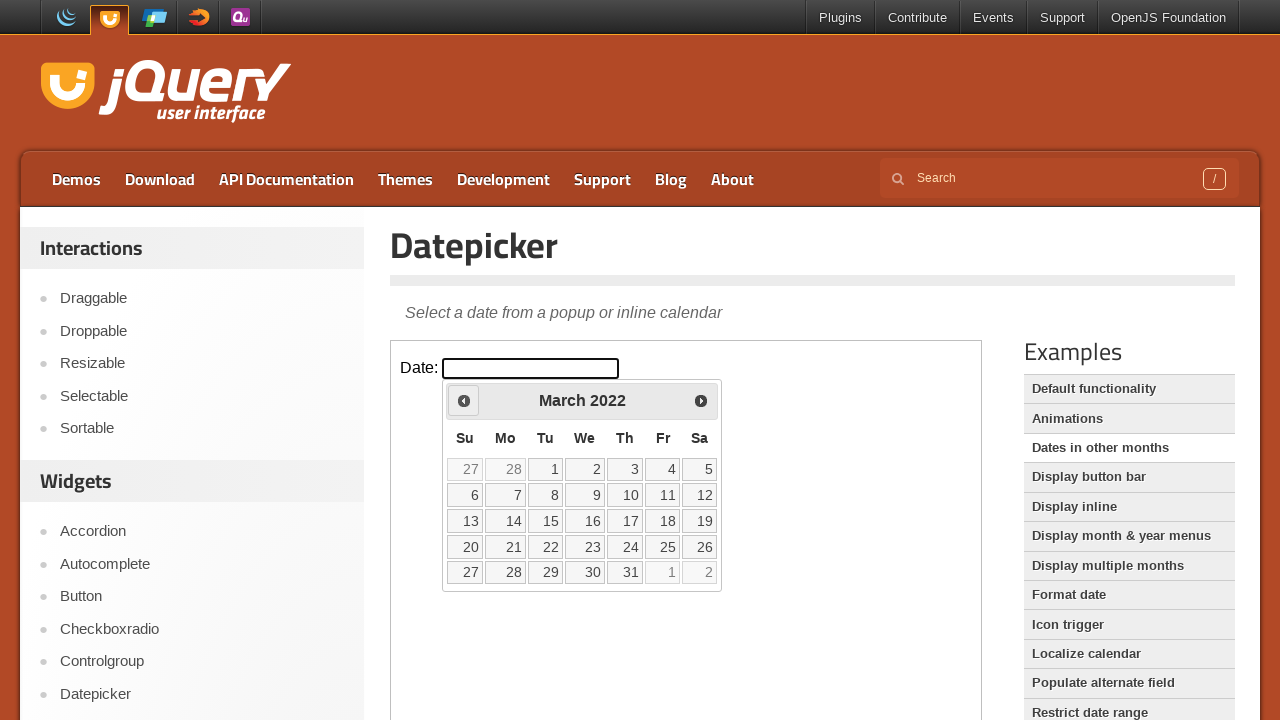

Clicked Prev button to navigate backward in years (current: 2022) at (464, 400) on iframe >> nth=0 >> internal:control=enter-frame >> a[title='Prev']
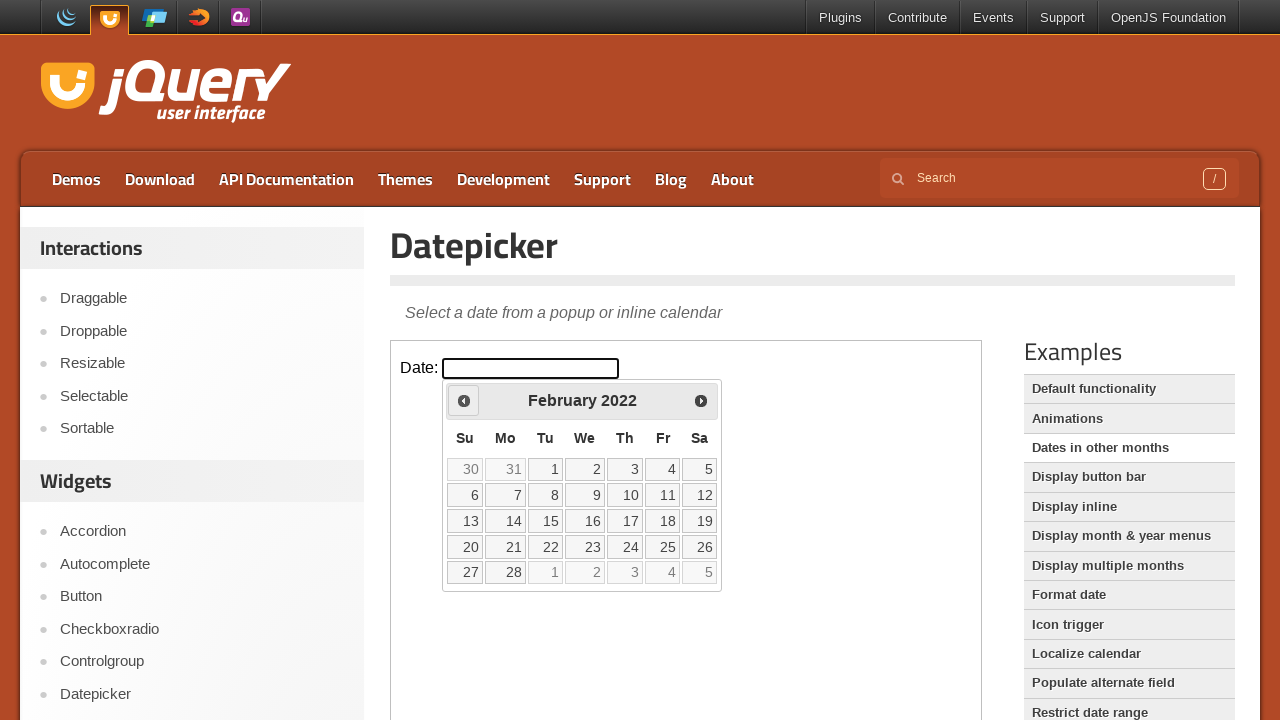

Clicked Prev button to navigate backward in years (current: 2022) at (464, 400) on iframe >> nth=0 >> internal:control=enter-frame >> a[title='Prev']
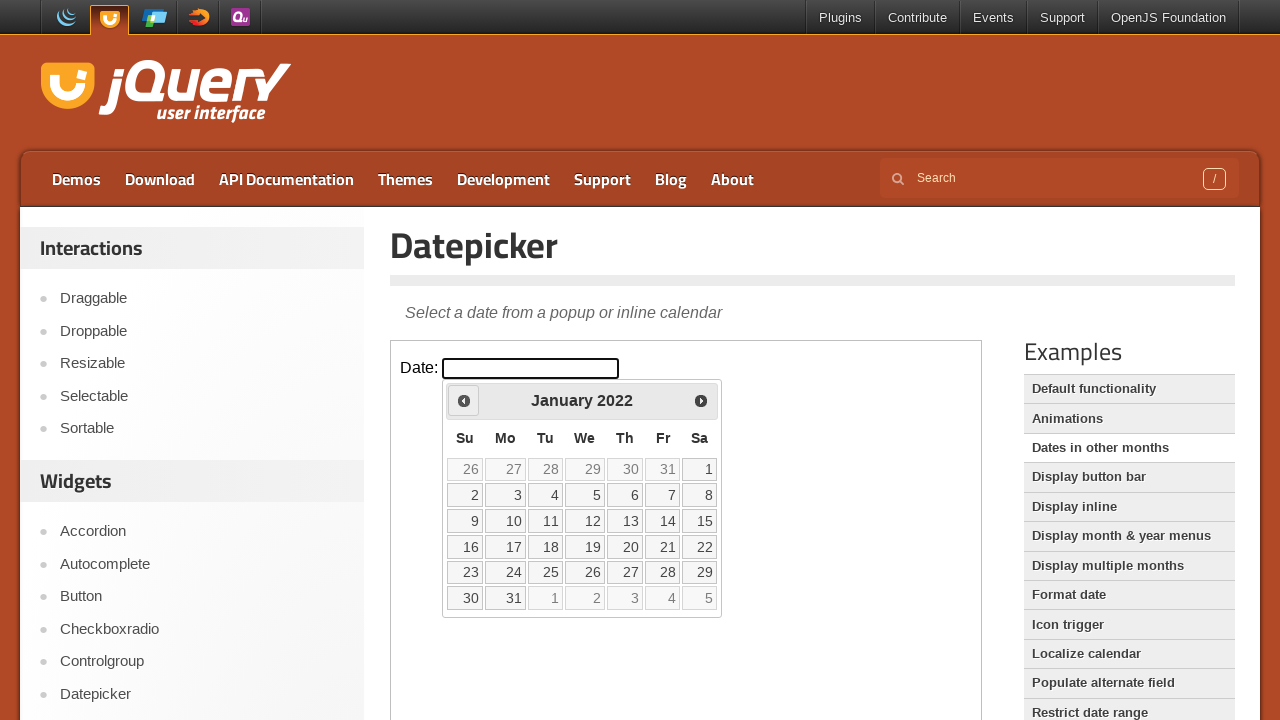

Clicked Prev button to navigate backward in years (current: 2022) at (464, 400) on iframe >> nth=0 >> internal:control=enter-frame >> a[title='Prev']
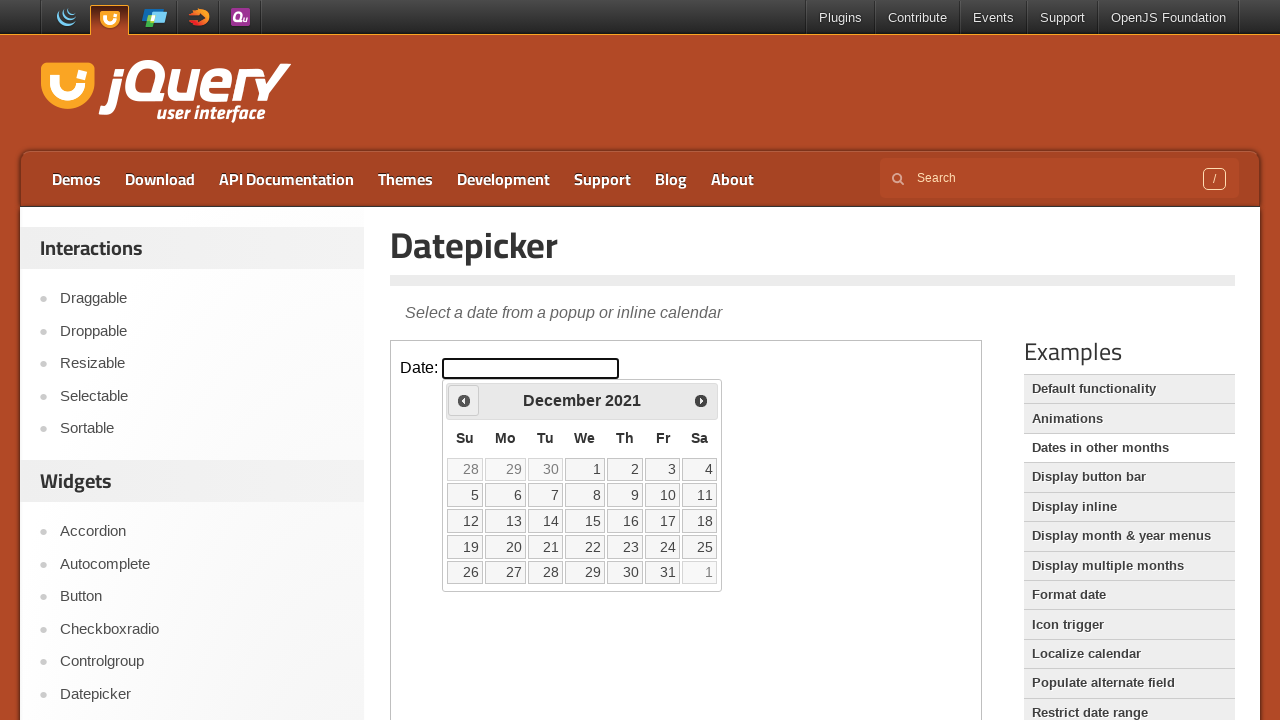

Clicked Prev button to navigate backward in years (current: 2021) at (464, 400) on iframe >> nth=0 >> internal:control=enter-frame >> a[title='Prev']
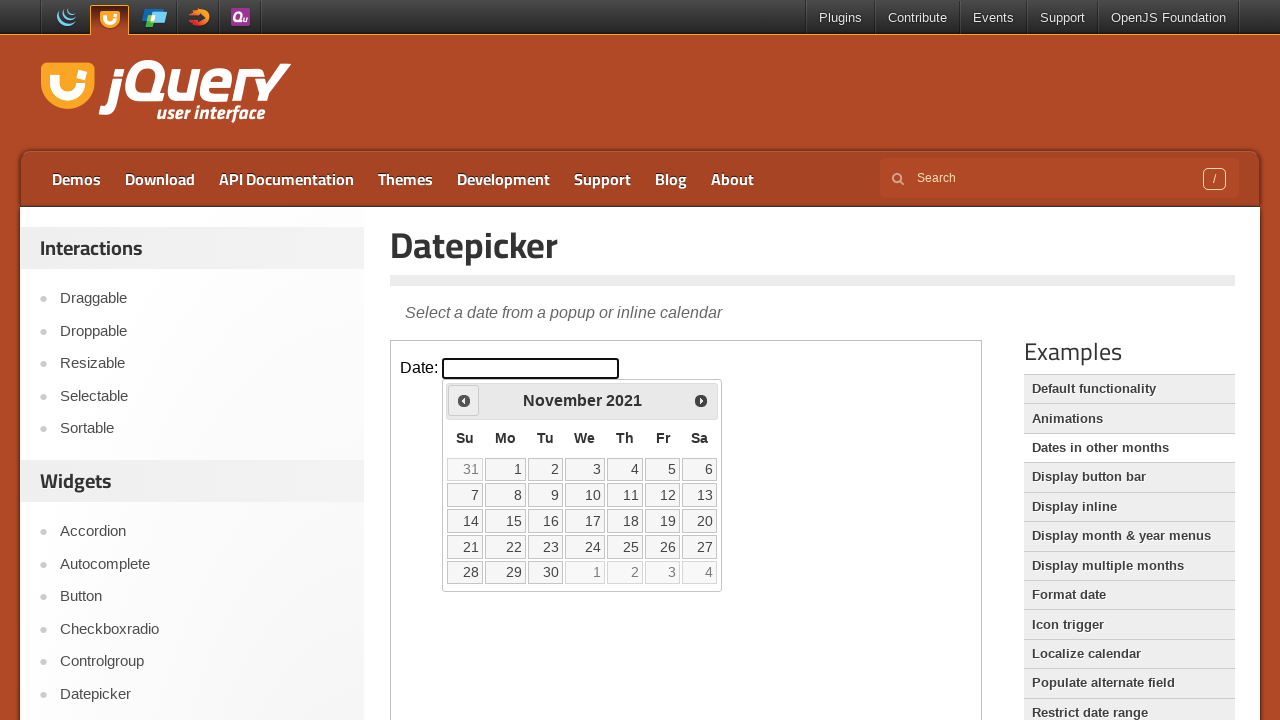

Clicked Prev button to navigate backward in years (current: 2021) at (464, 400) on iframe >> nth=0 >> internal:control=enter-frame >> a[title='Prev']
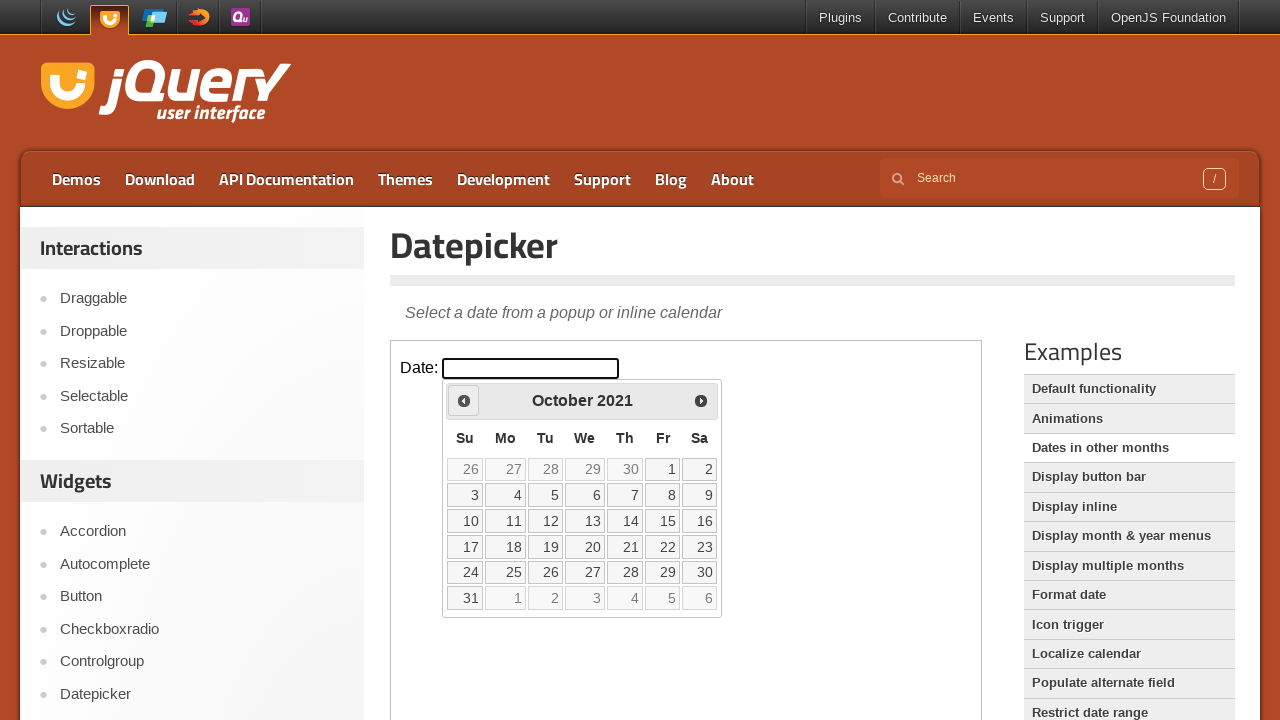

Clicked Prev button to navigate backward in years (current: 2021) at (464, 400) on iframe >> nth=0 >> internal:control=enter-frame >> a[title='Prev']
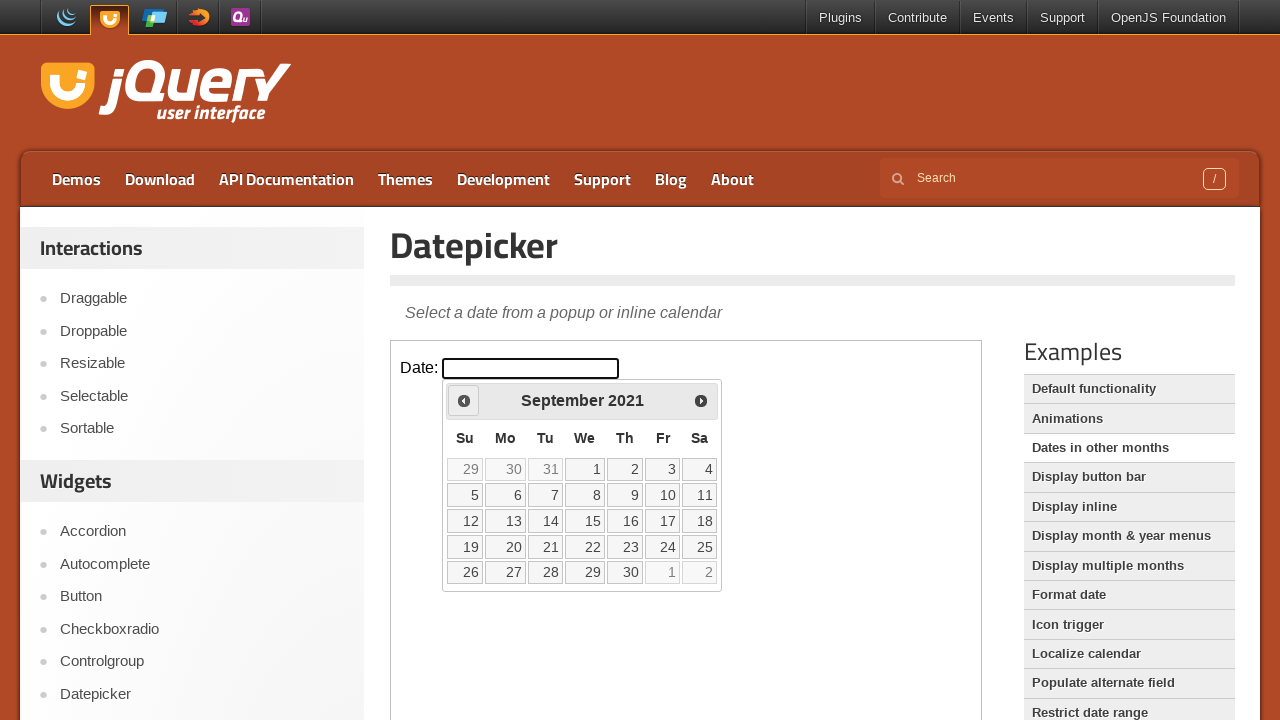

Clicked Prev button to navigate backward in years (current: 2021) at (464, 400) on iframe >> nth=0 >> internal:control=enter-frame >> a[title='Prev']
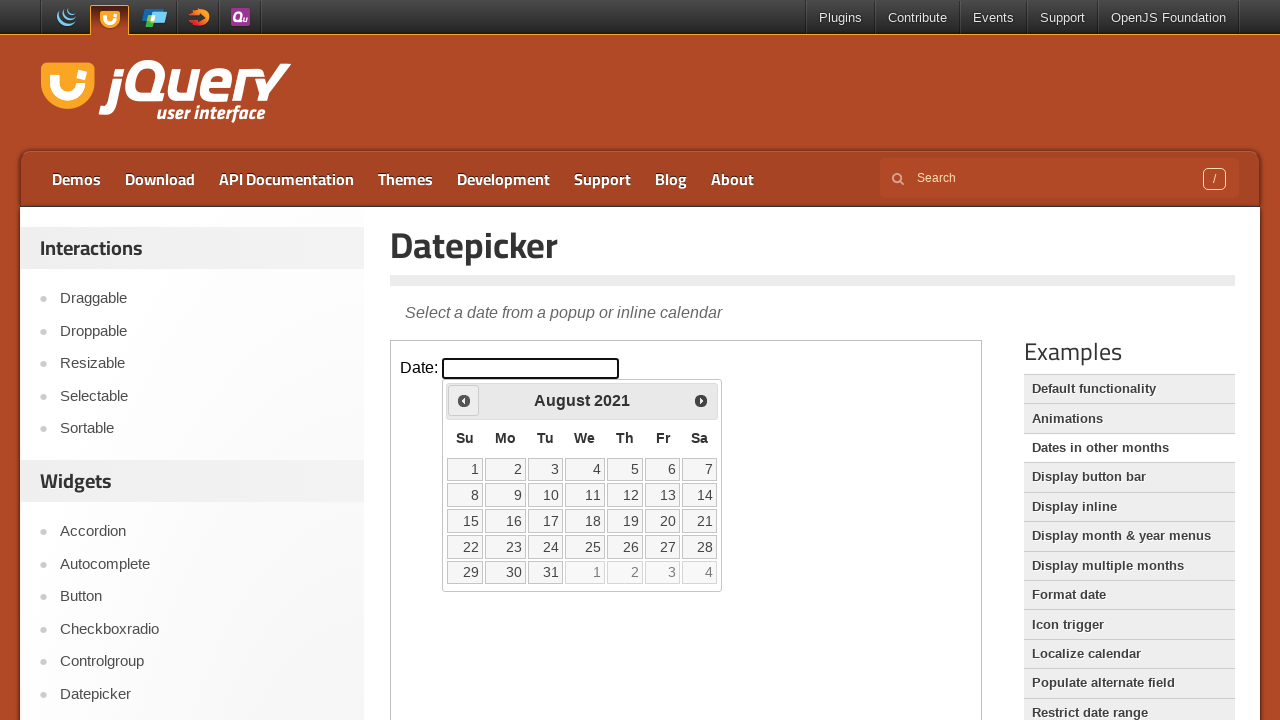

Clicked Prev button to navigate backward in years (current: 2021) at (464, 400) on iframe >> nth=0 >> internal:control=enter-frame >> a[title='Prev']
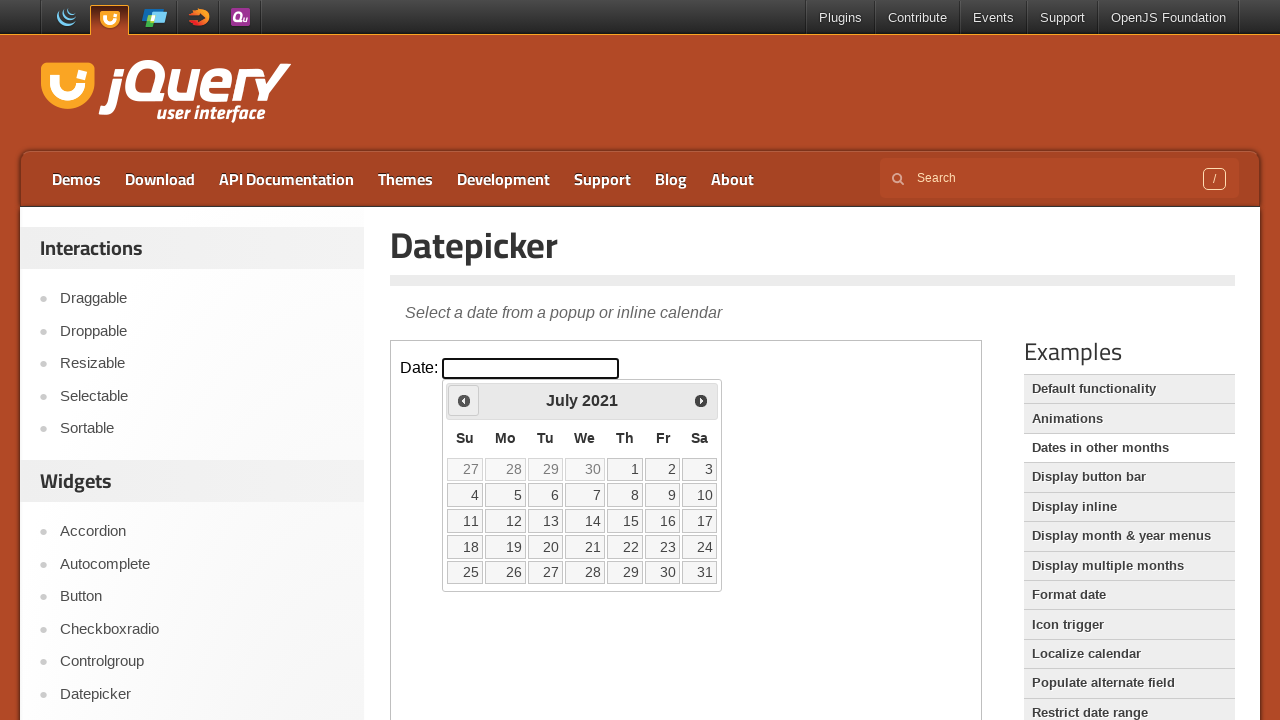

Clicked Prev button to navigate backward in years (current: 2021) at (464, 400) on iframe >> nth=0 >> internal:control=enter-frame >> a[title='Prev']
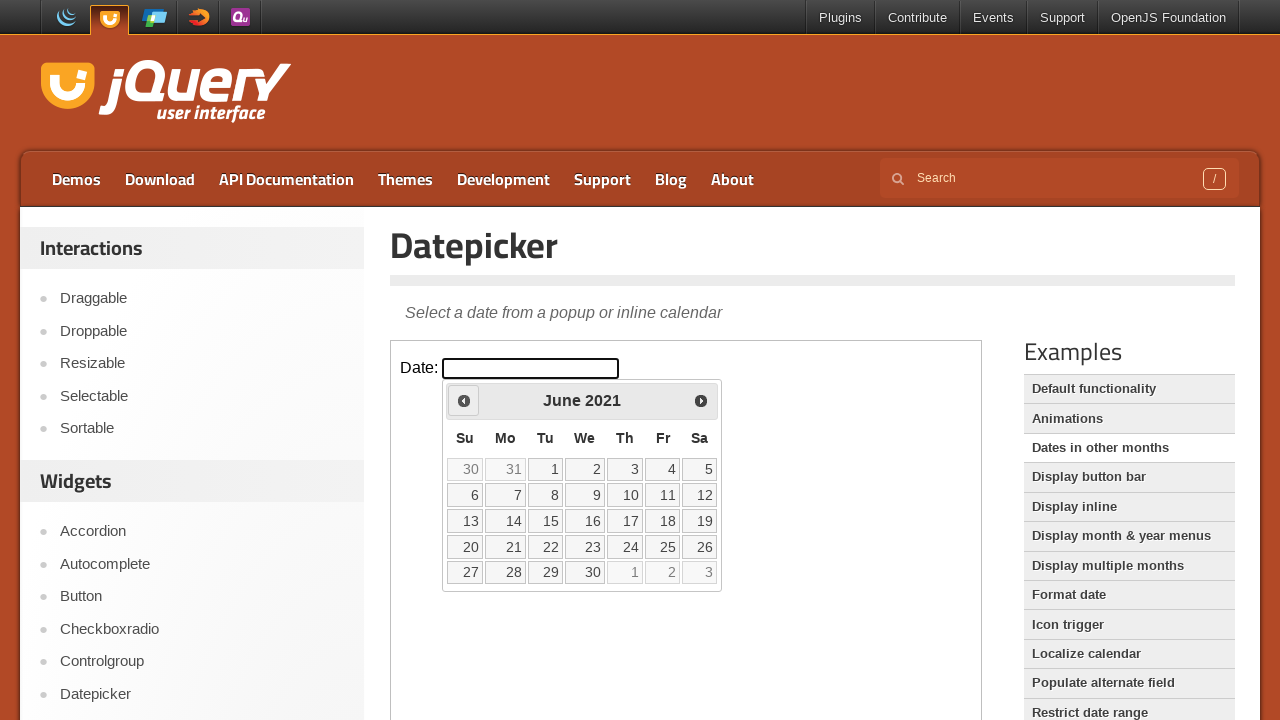

Clicked Prev button to navigate backward in years (current: 2021) at (464, 400) on iframe >> nth=0 >> internal:control=enter-frame >> a[title='Prev']
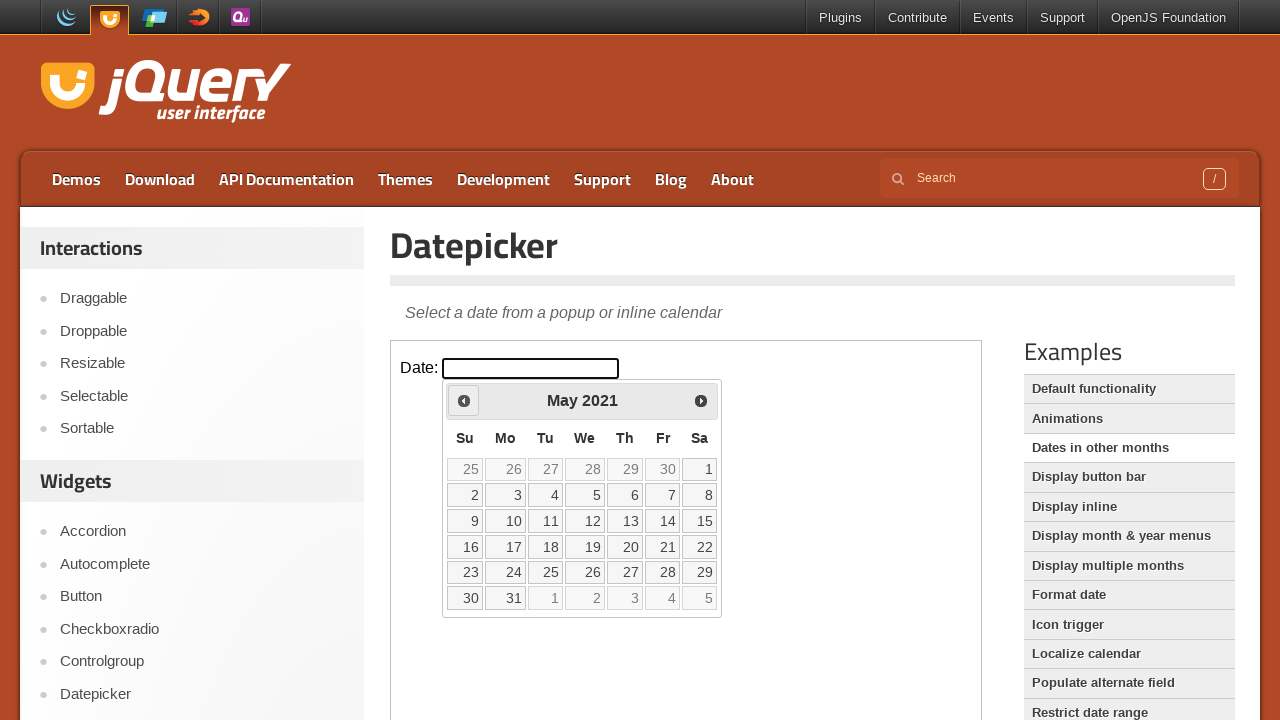

Clicked Prev button to navigate backward in years (current: 2021) at (464, 400) on iframe >> nth=0 >> internal:control=enter-frame >> a[title='Prev']
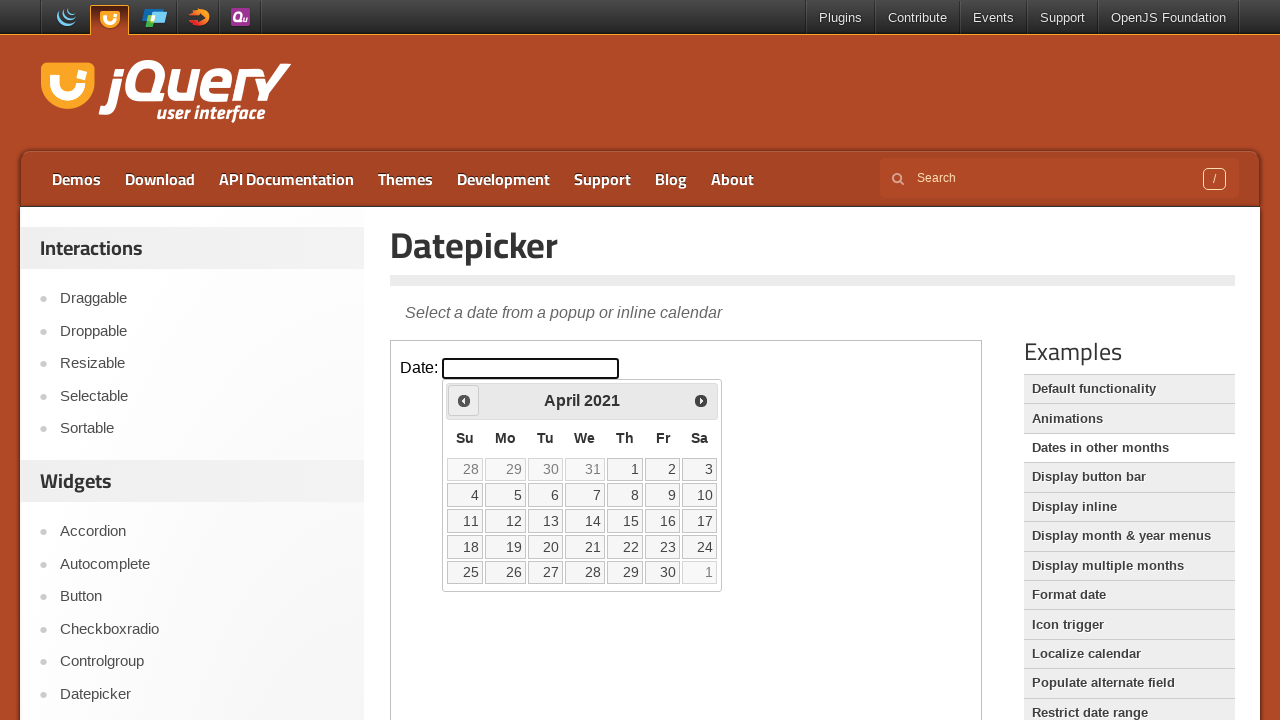

Clicked Prev button to navigate backward in years (current: 2021) at (464, 400) on iframe >> nth=0 >> internal:control=enter-frame >> a[title='Prev']
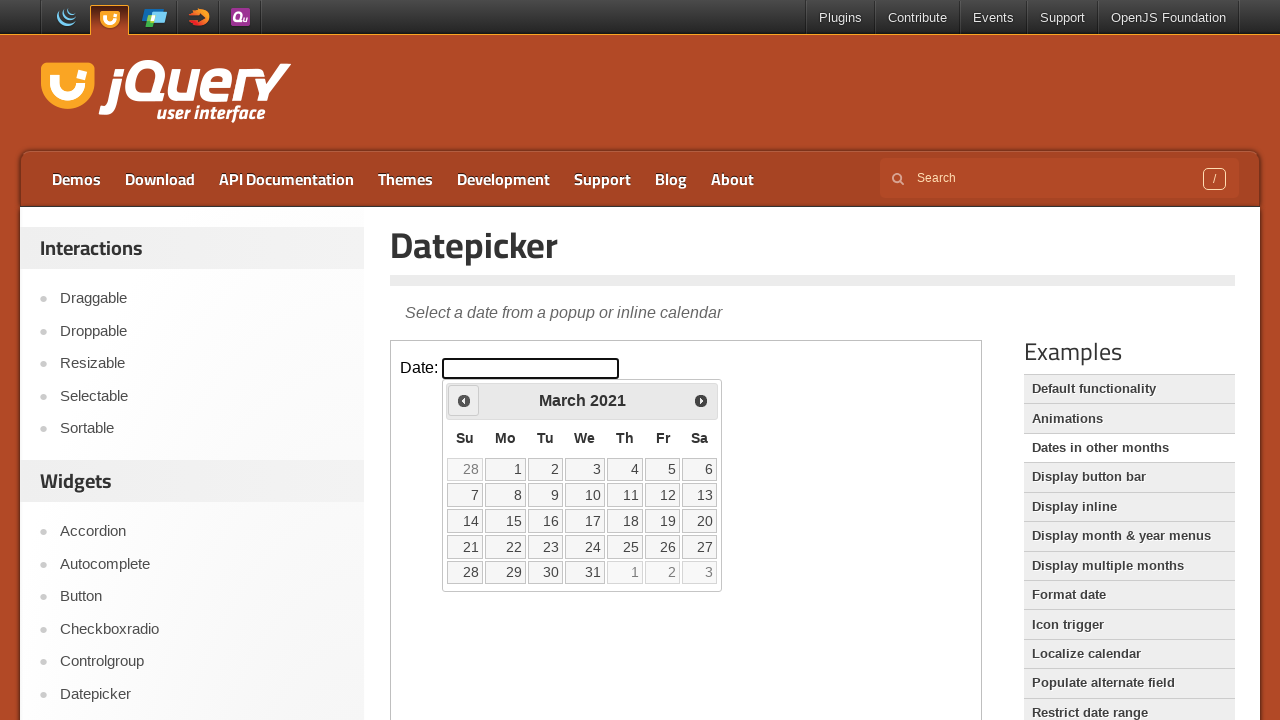

Clicked Prev button to navigate backward in years (current: 2021) at (464, 400) on iframe >> nth=0 >> internal:control=enter-frame >> a[title='Prev']
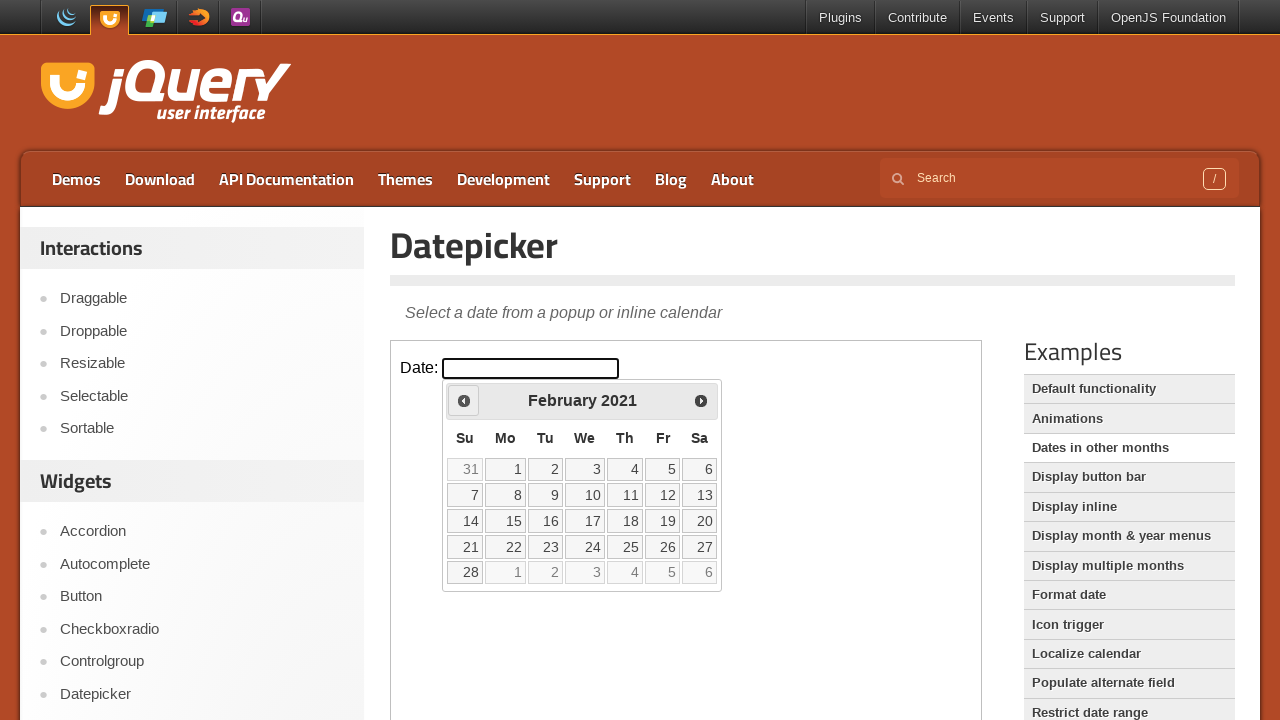

Clicked Prev button to navigate backward in years (current: 2021) at (464, 400) on iframe >> nth=0 >> internal:control=enter-frame >> a[title='Prev']
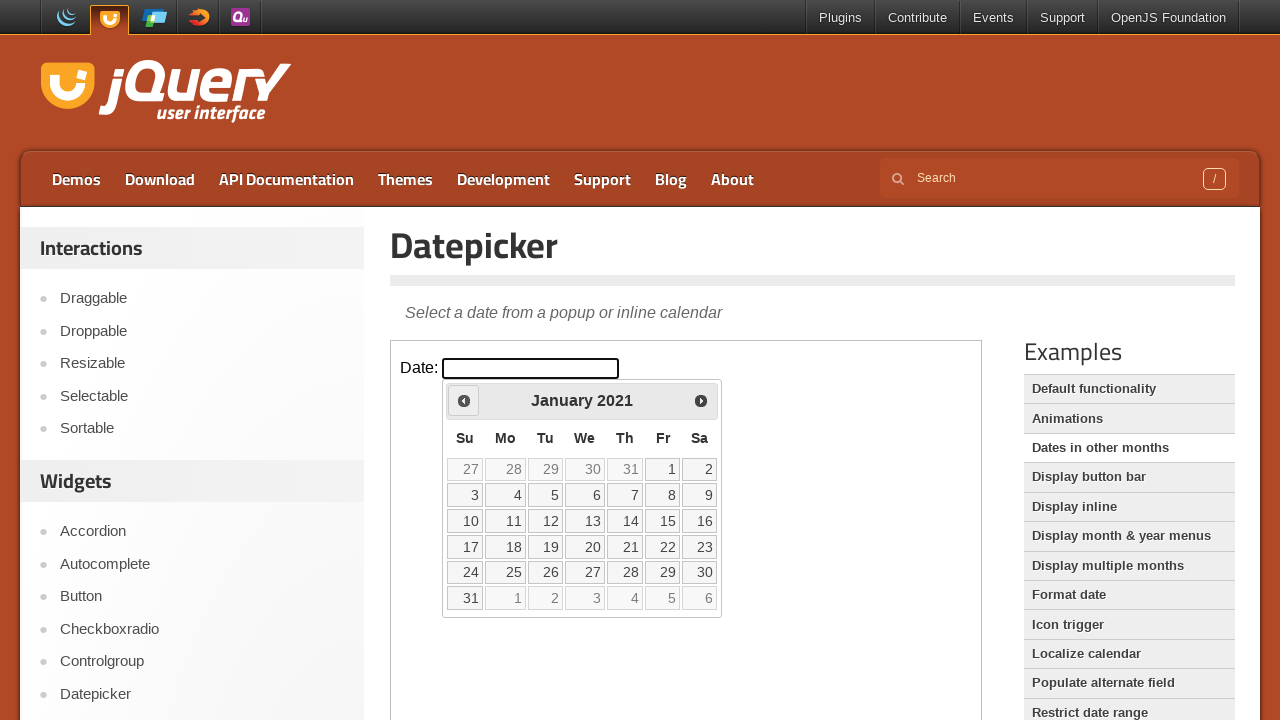

Clicked Prev button to navigate backward in years (current: 2021) at (464, 400) on iframe >> nth=0 >> internal:control=enter-frame >> a[title='Prev']
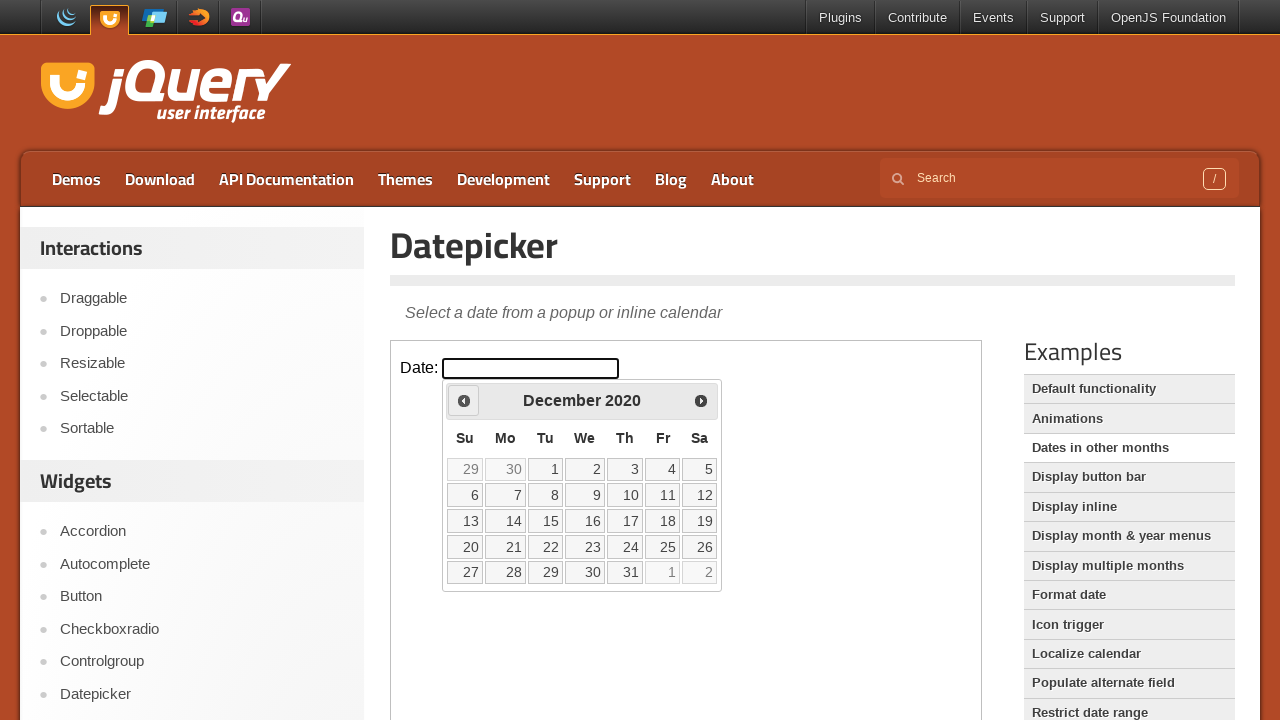

Clicked Prev button to navigate backward in years (current: 2020) at (464, 400) on iframe >> nth=0 >> internal:control=enter-frame >> a[title='Prev']
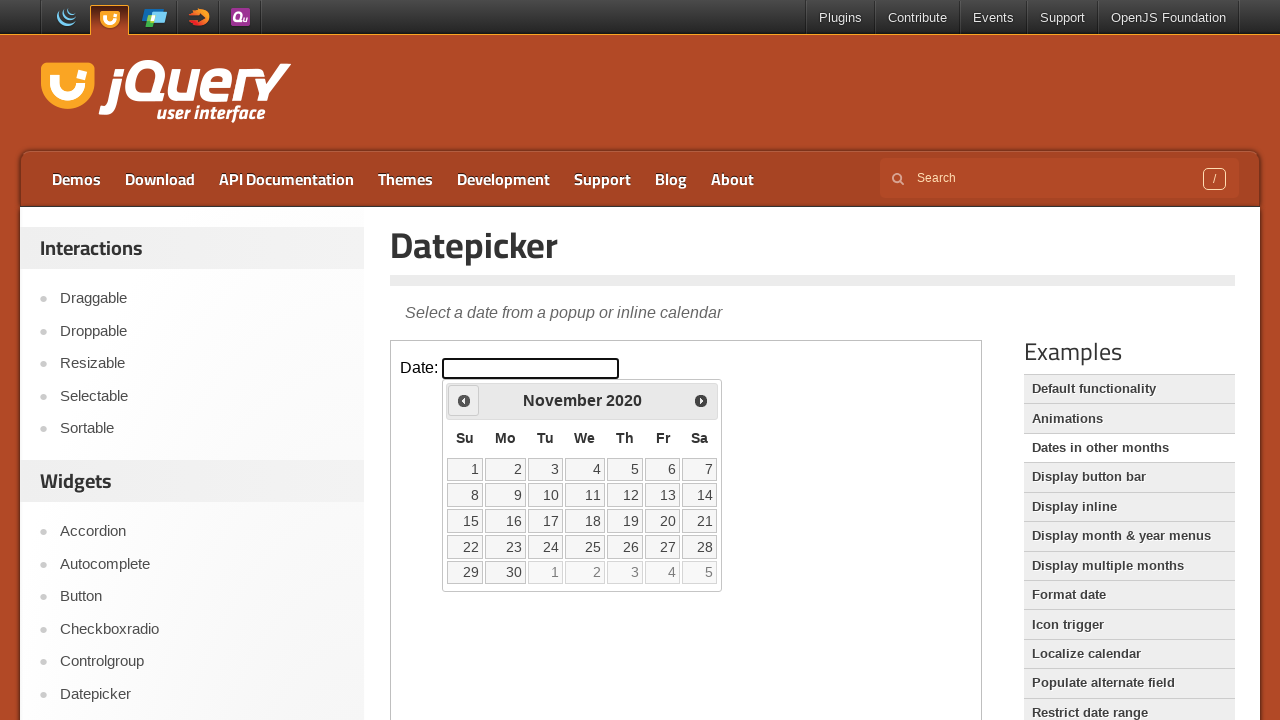

Clicked Prev button to navigate backward in years (current: 2020) at (464, 400) on iframe >> nth=0 >> internal:control=enter-frame >> a[title='Prev']
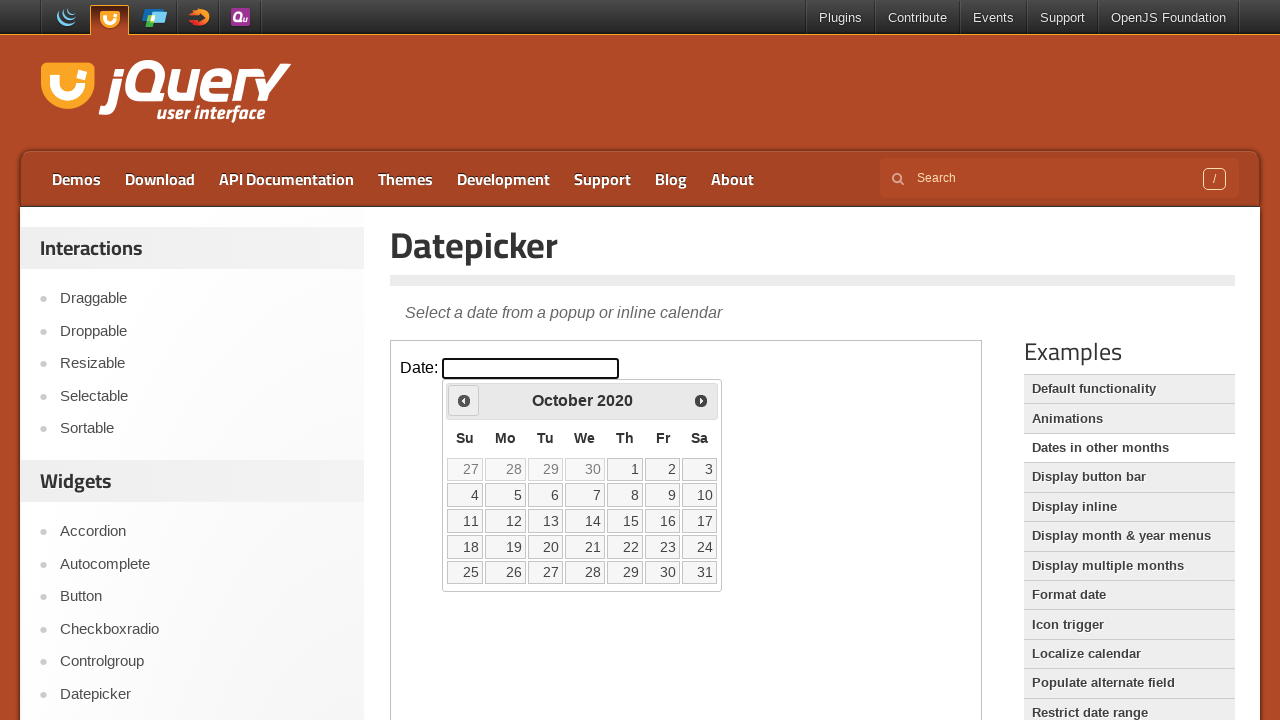

Clicked Prev button to navigate backward in years (current: 2020) at (464, 400) on iframe >> nth=0 >> internal:control=enter-frame >> a[title='Prev']
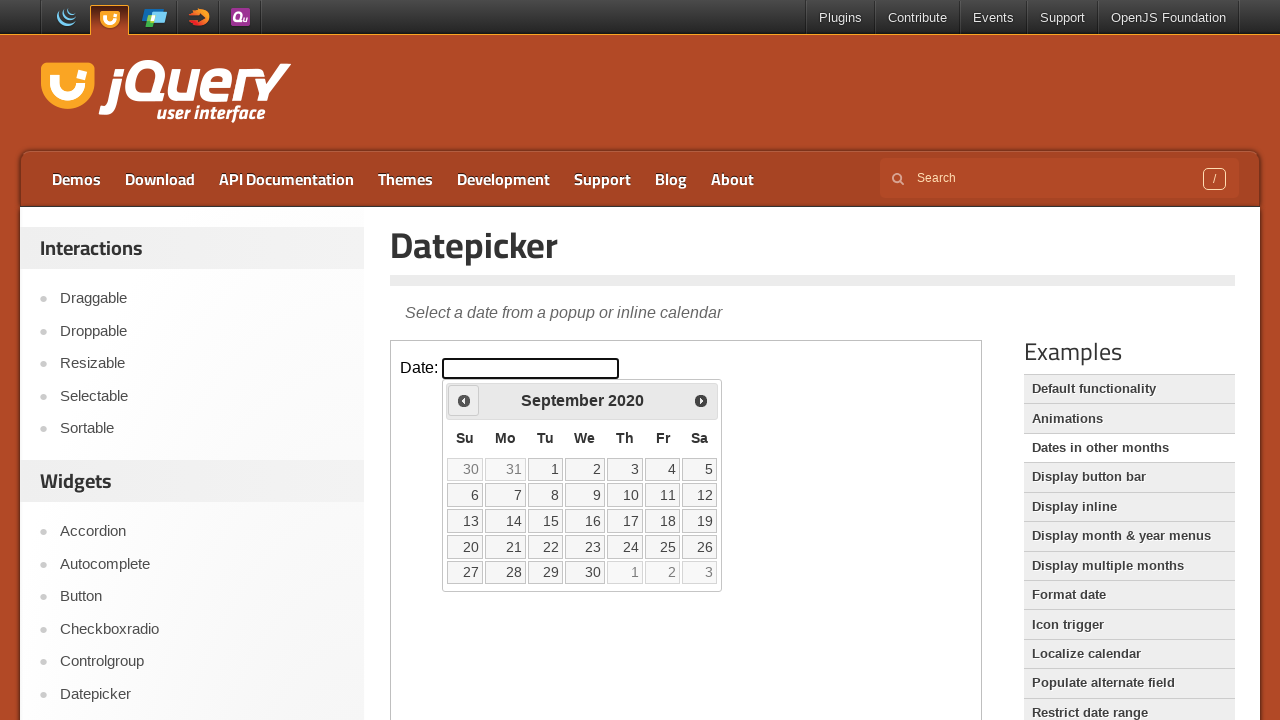

Clicked Prev button to navigate backward in years (current: 2020) at (464, 400) on iframe >> nth=0 >> internal:control=enter-frame >> a[title='Prev']
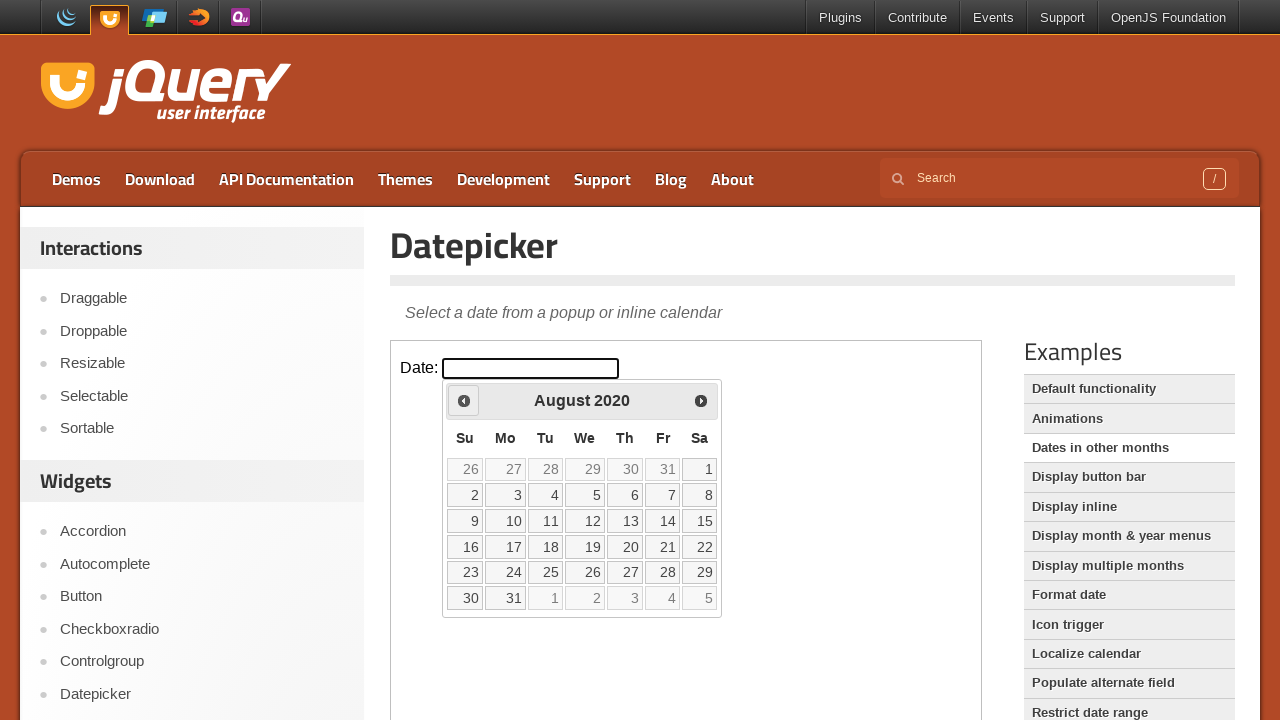

Clicked Prev button to navigate backward in years (current: 2020) at (464, 400) on iframe >> nth=0 >> internal:control=enter-frame >> a[title='Prev']
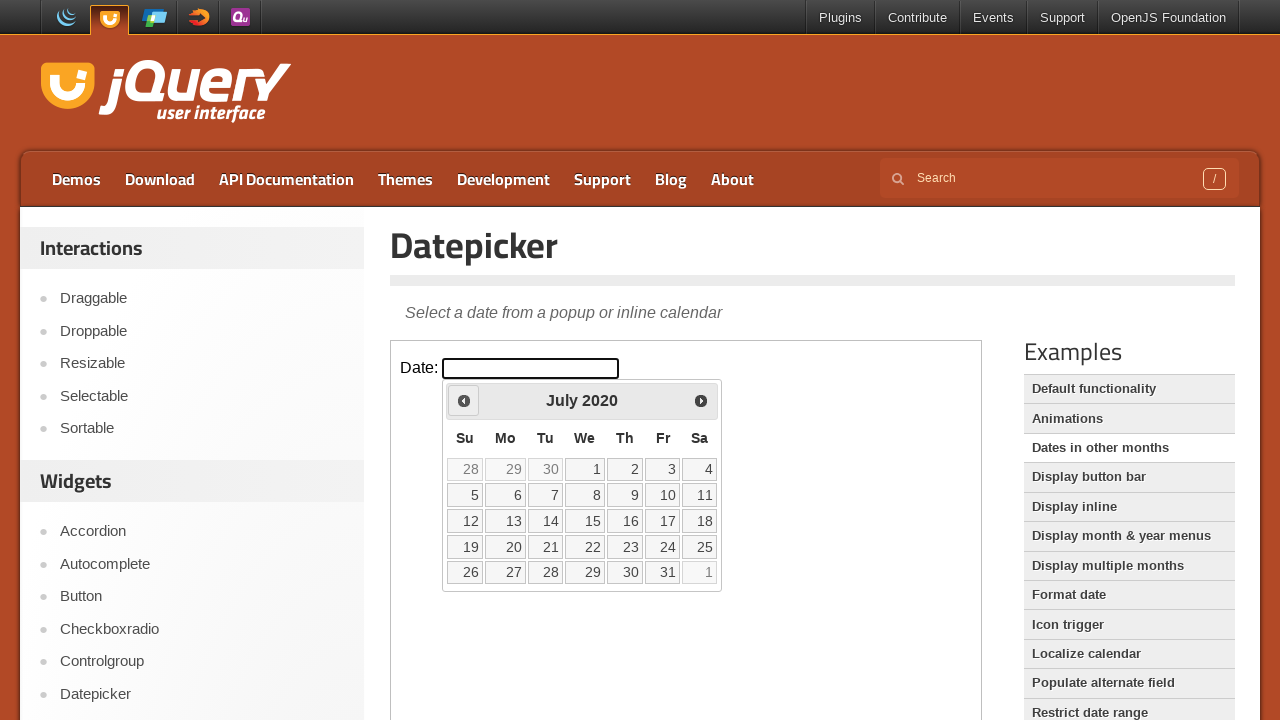

Clicked Prev button to navigate backward in years (current: 2020) at (464, 400) on iframe >> nth=0 >> internal:control=enter-frame >> a[title='Prev']
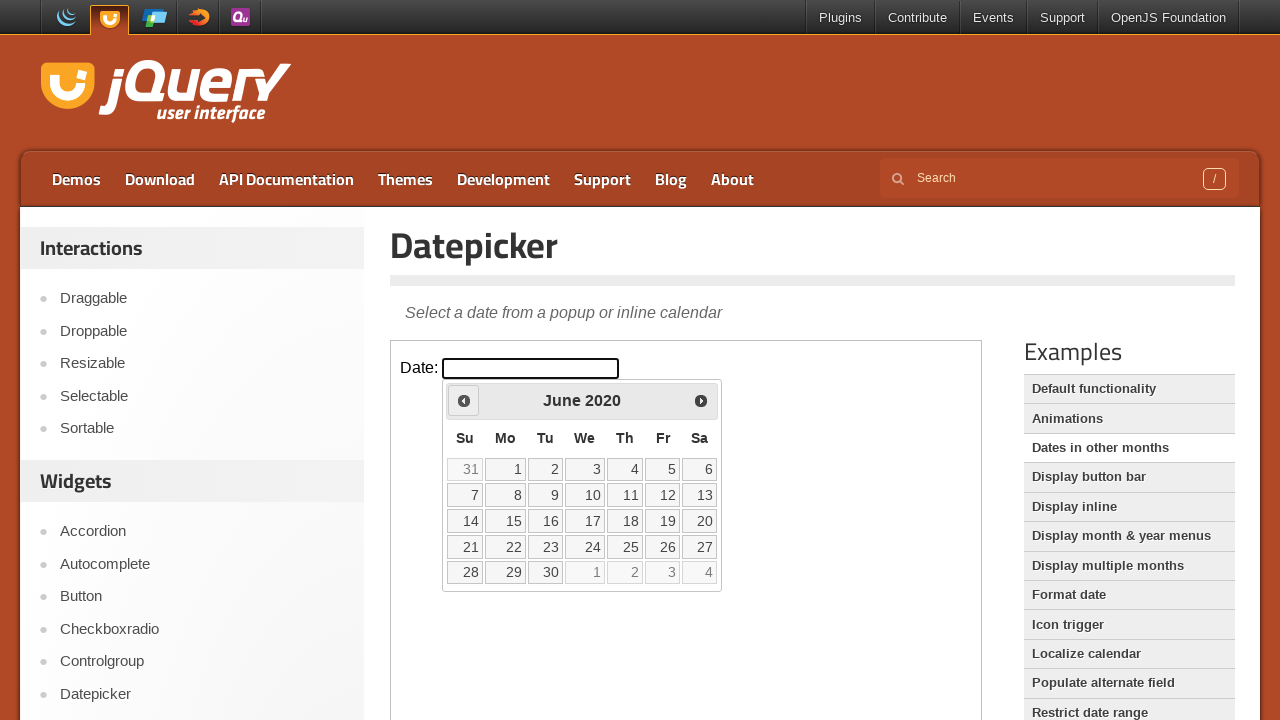

Clicked Prev button to navigate backward in years (current: 2020) at (464, 400) on iframe >> nth=0 >> internal:control=enter-frame >> a[title='Prev']
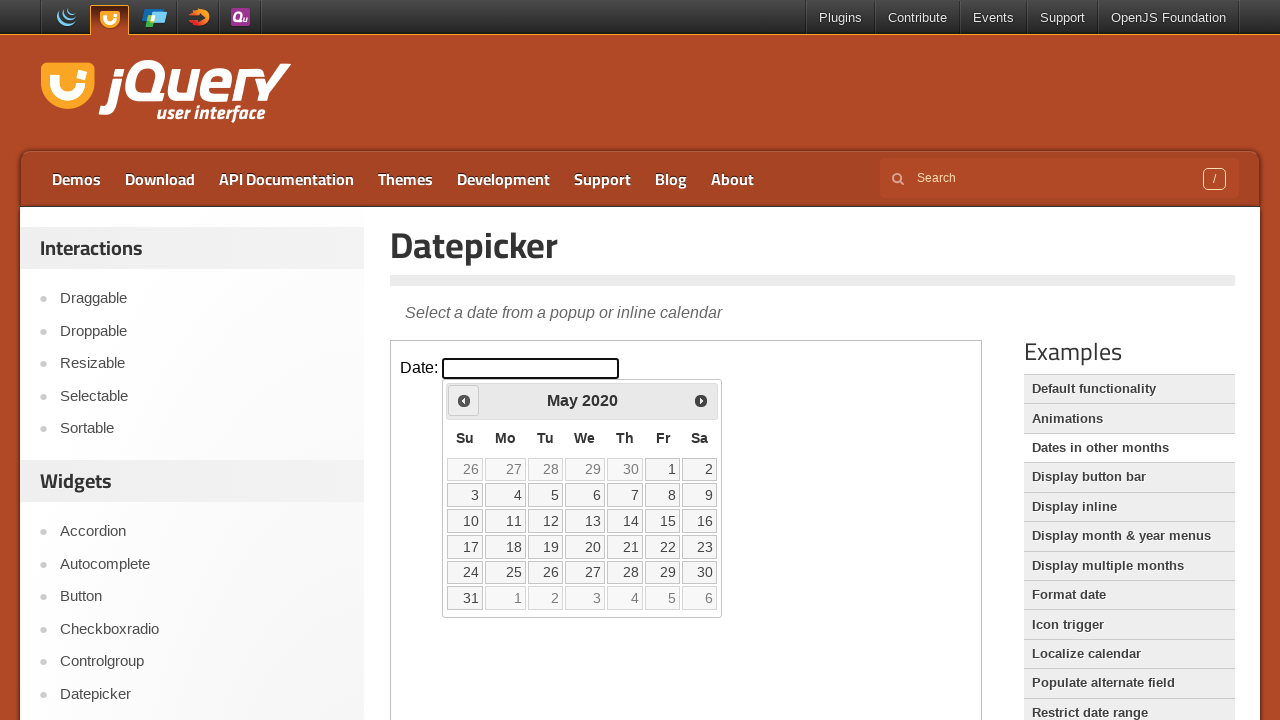

Clicked Prev button to navigate backward in years (current: 2020) at (464, 400) on iframe >> nth=0 >> internal:control=enter-frame >> a[title='Prev']
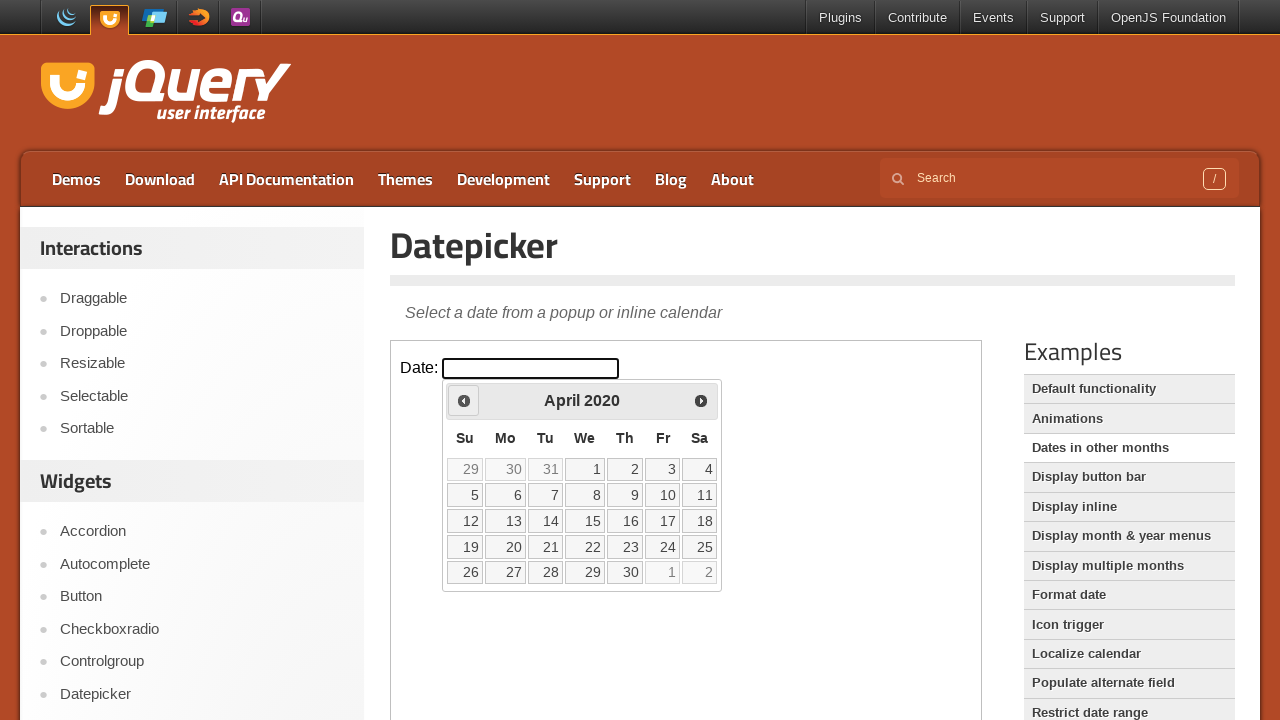

Clicked Prev button to navigate backward in years (current: 2020) at (464, 400) on iframe >> nth=0 >> internal:control=enter-frame >> a[title='Prev']
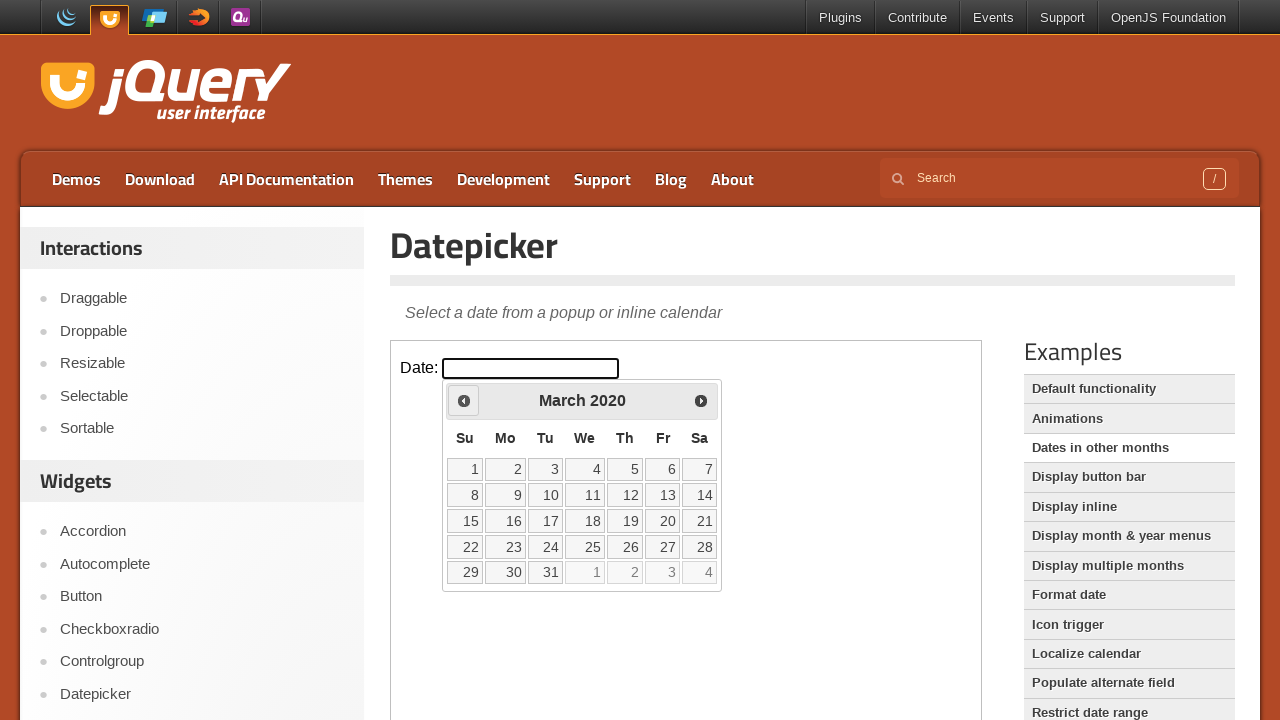

Clicked Prev button to navigate backward in years (current: 2020) at (464, 400) on iframe >> nth=0 >> internal:control=enter-frame >> a[title='Prev']
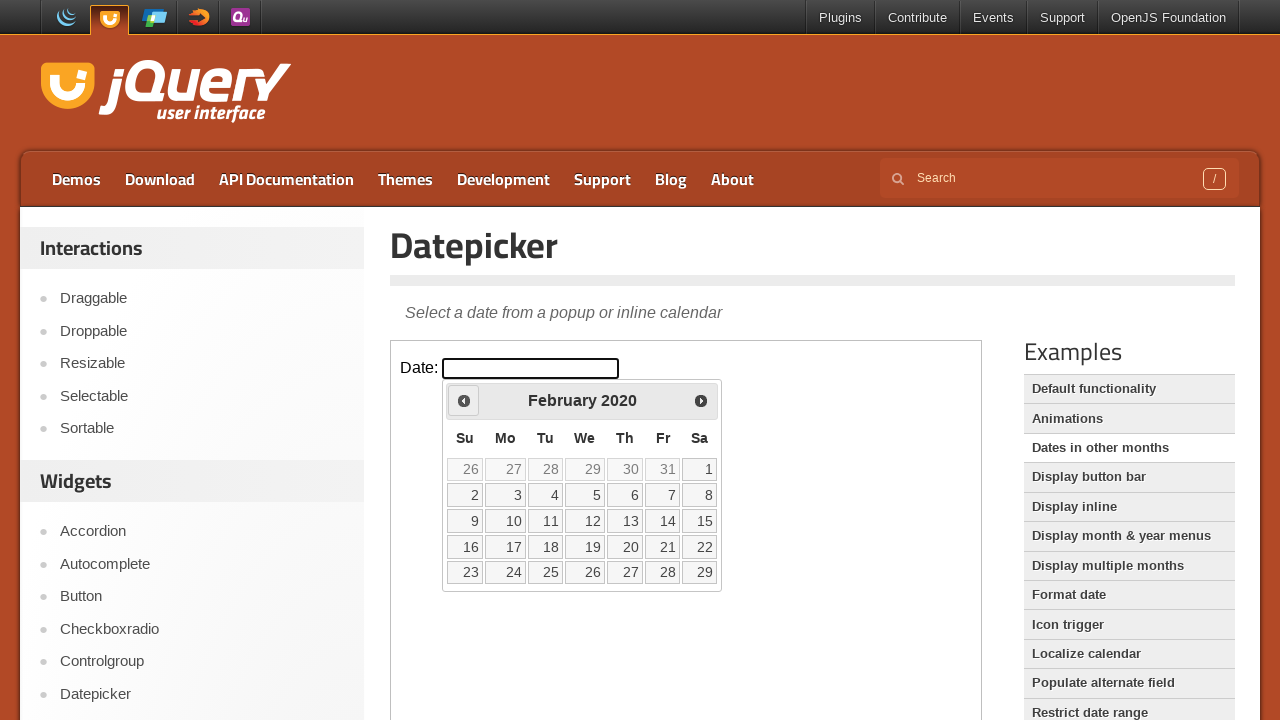

Clicked Prev button to navigate backward in years (current: 2020) at (464, 400) on iframe >> nth=0 >> internal:control=enter-frame >> a[title='Prev']
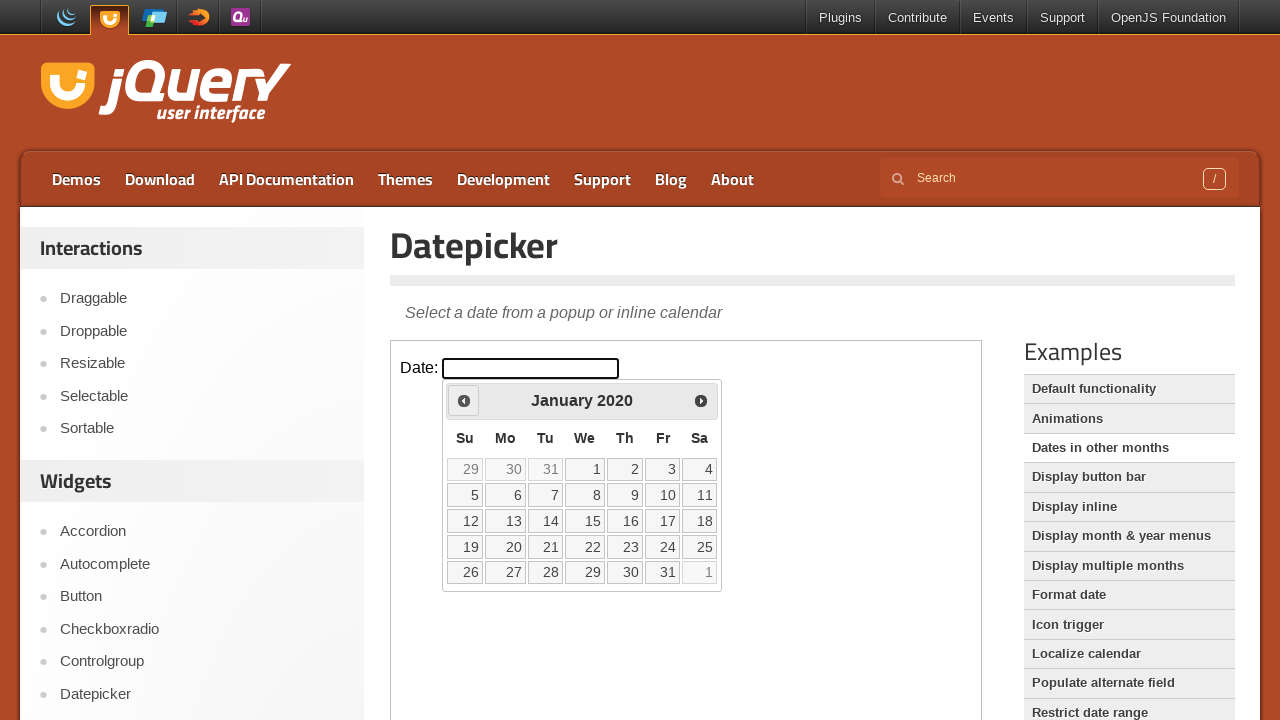

Clicked Prev button to navigate backward in years (current: 2020) at (464, 400) on iframe >> nth=0 >> internal:control=enter-frame >> a[title='Prev']
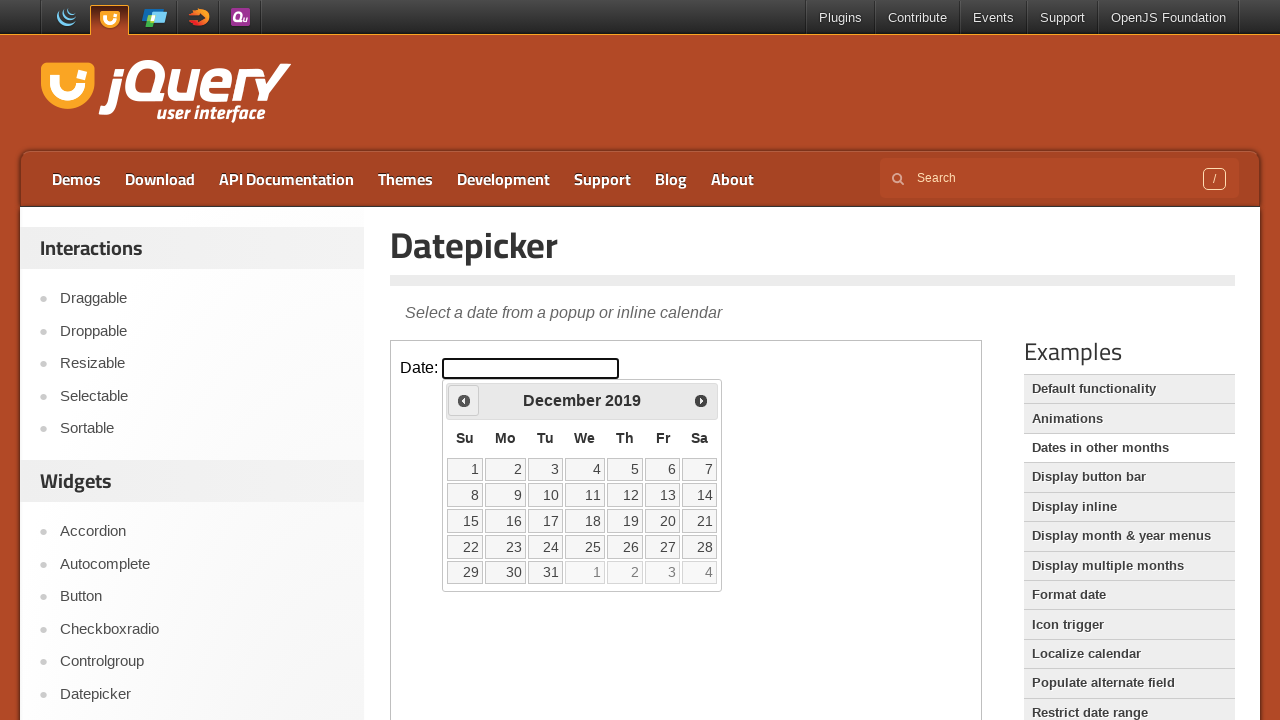

Clicked Prev button to navigate backward in years (current: 2019) at (464, 400) on iframe >> nth=0 >> internal:control=enter-frame >> a[title='Prev']
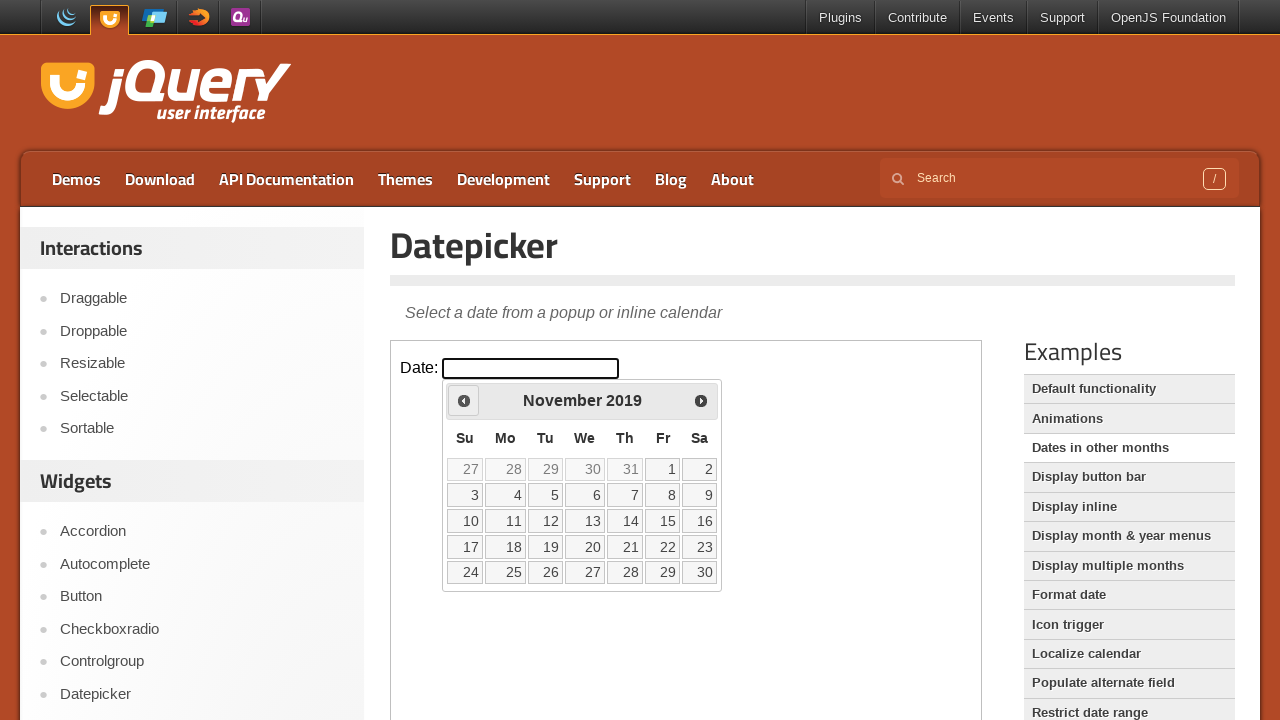

Clicked Prev button to navigate backward in years (current: 2019) at (464, 400) on iframe >> nth=0 >> internal:control=enter-frame >> a[title='Prev']
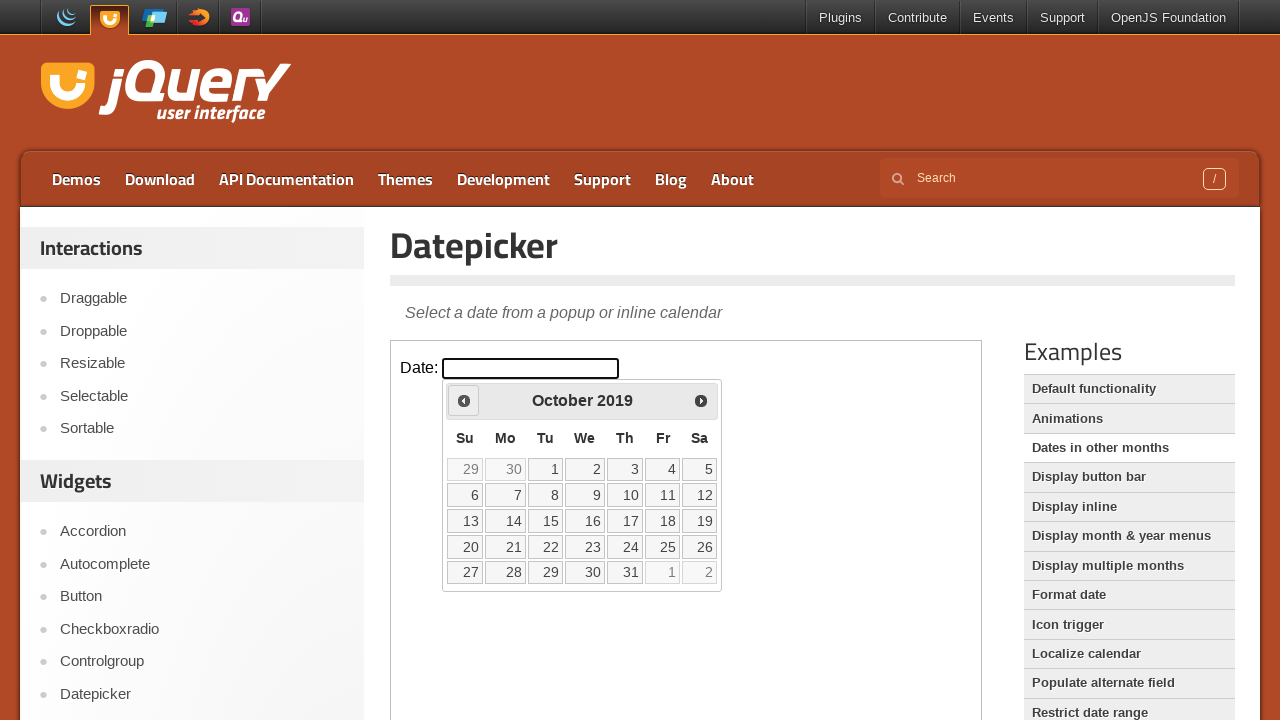

Clicked Prev button to navigate backward in years (current: 2019) at (464, 400) on iframe >> nth=0 >> internal:control=enter-frame >> a[title='Prev']
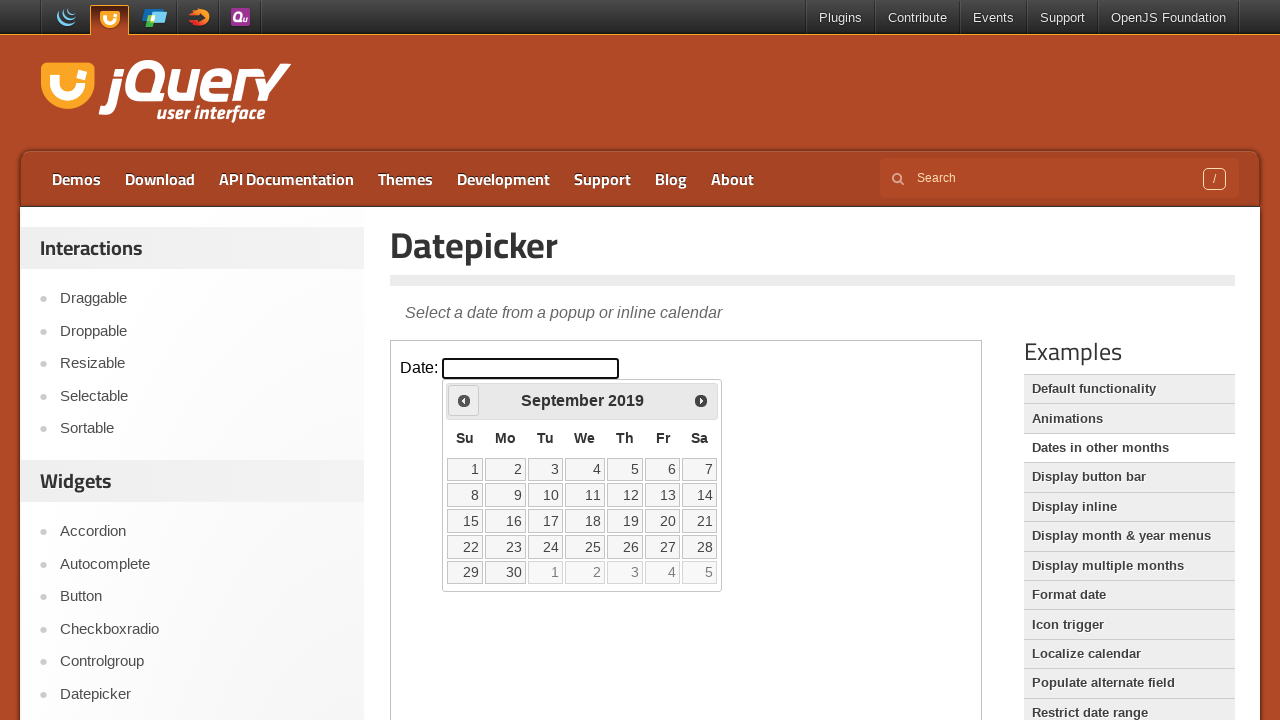

Clicked Prev button to navigate backward in years (current: 2019) at (464, 400) on iframe >> nth=0 >> internal:control=enter-frame >> a[title='Prev']
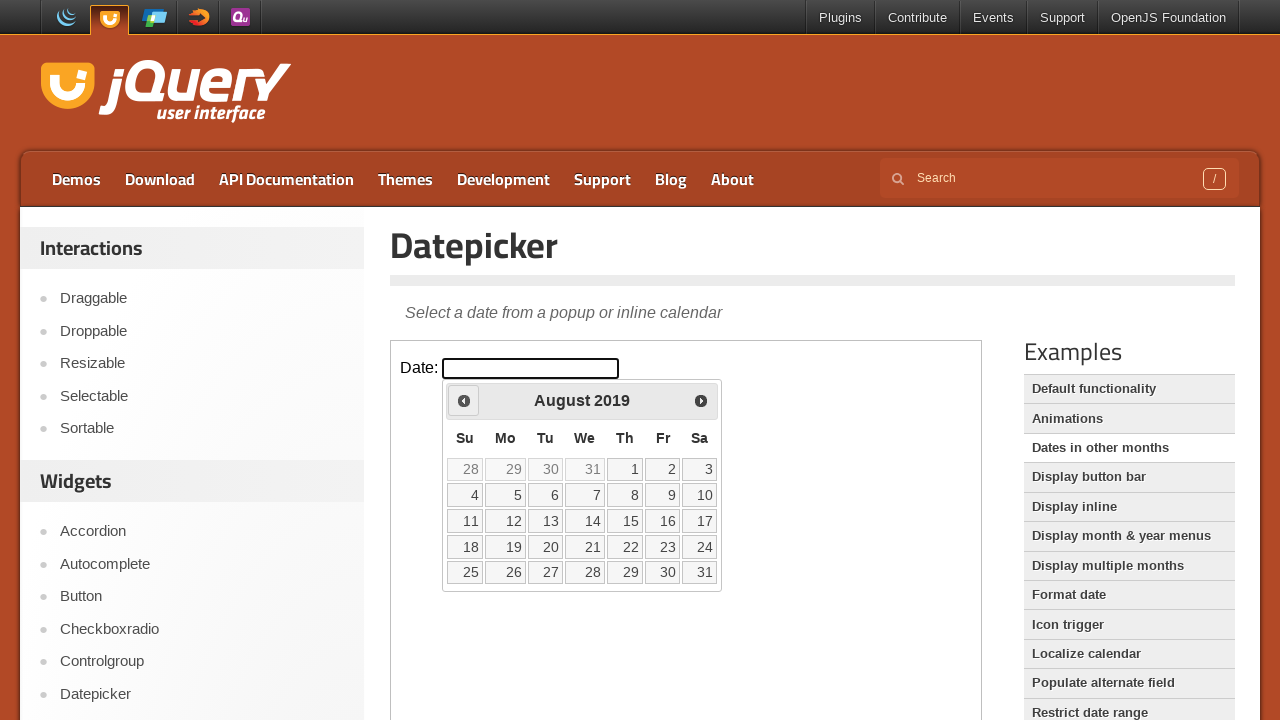

Clicked Prev button to navigate backward in years (current: 2019) at (464, 400) on iframe >> nth=0 >> internal:control=enter-frame >> a[title='Prev']
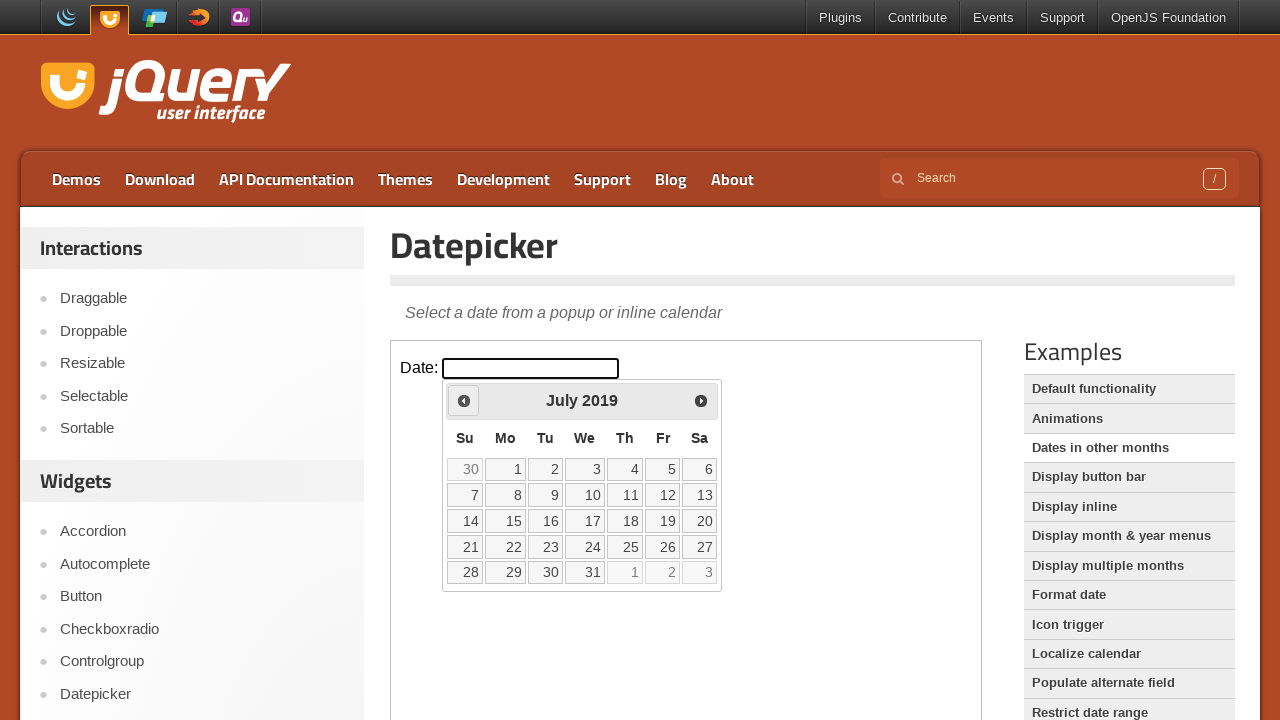

Clicked Prev button to navigate backward in years (current: 2019) at (464, 400) on iframe >> nth=0 >> internal:control=enter-frame >> a[title='Prev']
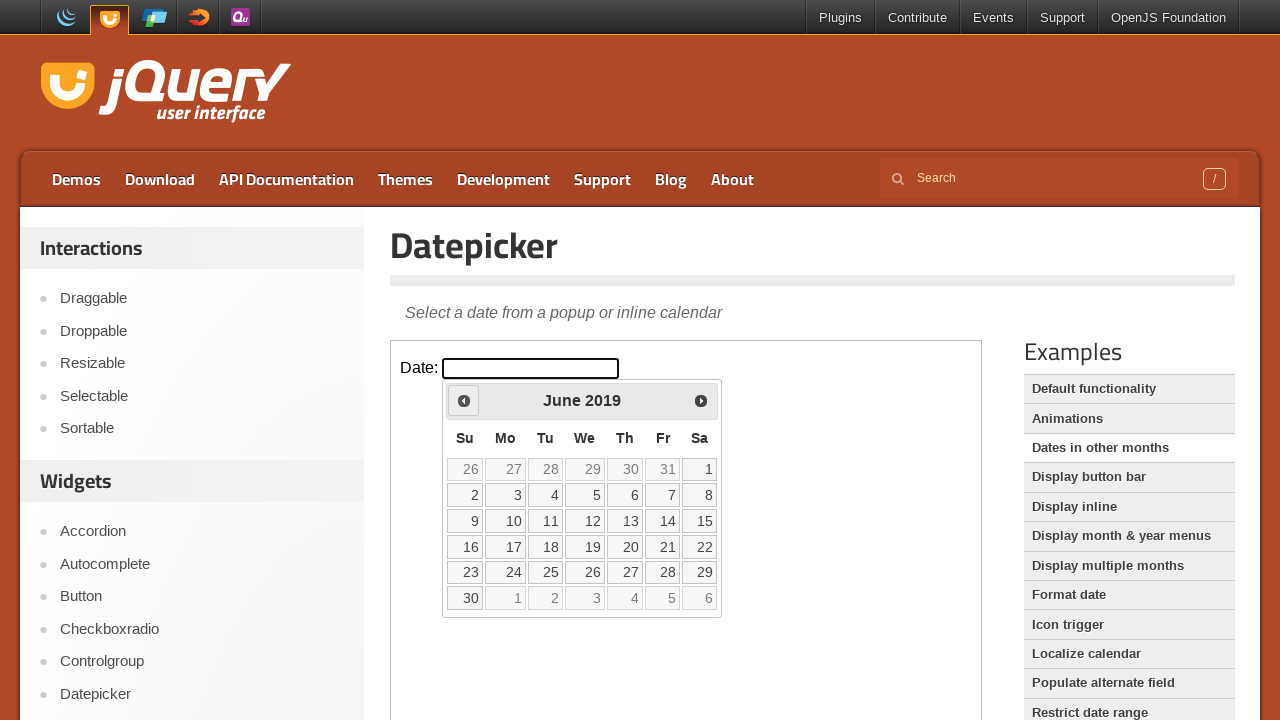

Clicked Prev button to navigate backward in years (current: 2019) at (464, 400) on iframe >> nth=0 >> internal:control=enter-frame >> a[title='Prev']
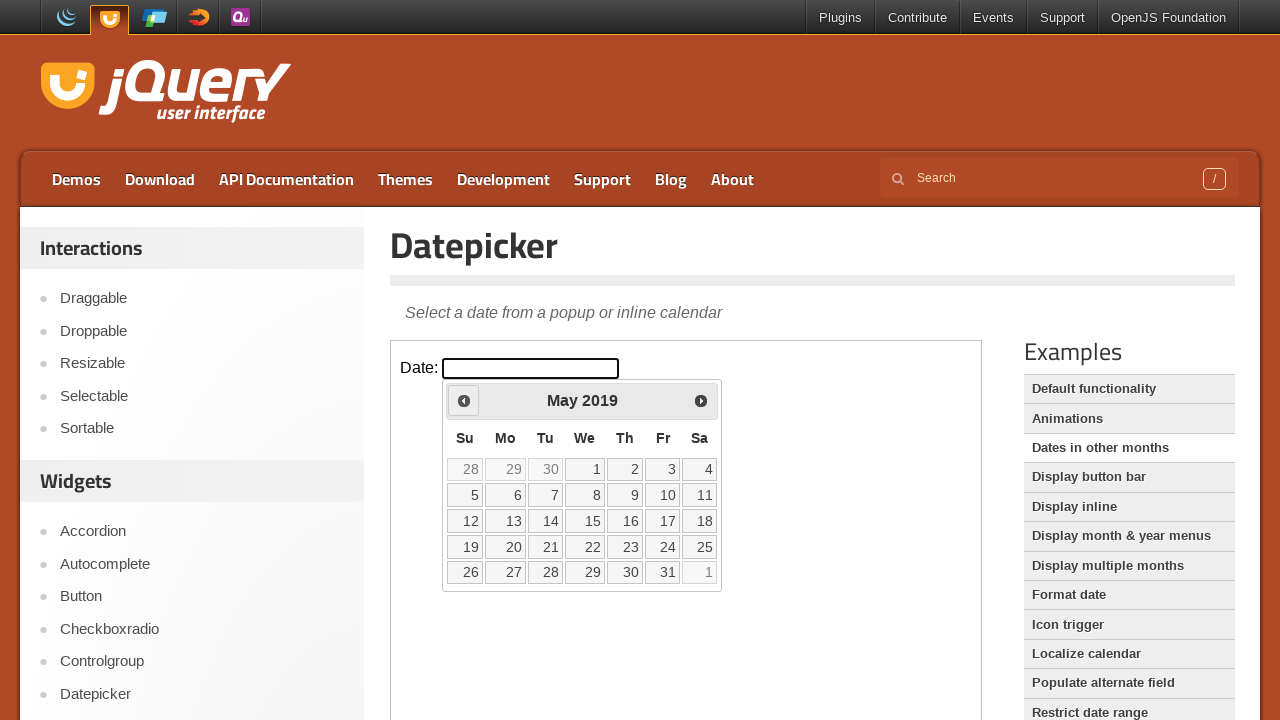

Clicked Prev button to navigate backward in years (current: 2019) at (464, 400) on iframe >> nth=0 >> internal:control=enter-frame >> a[title='Prev']
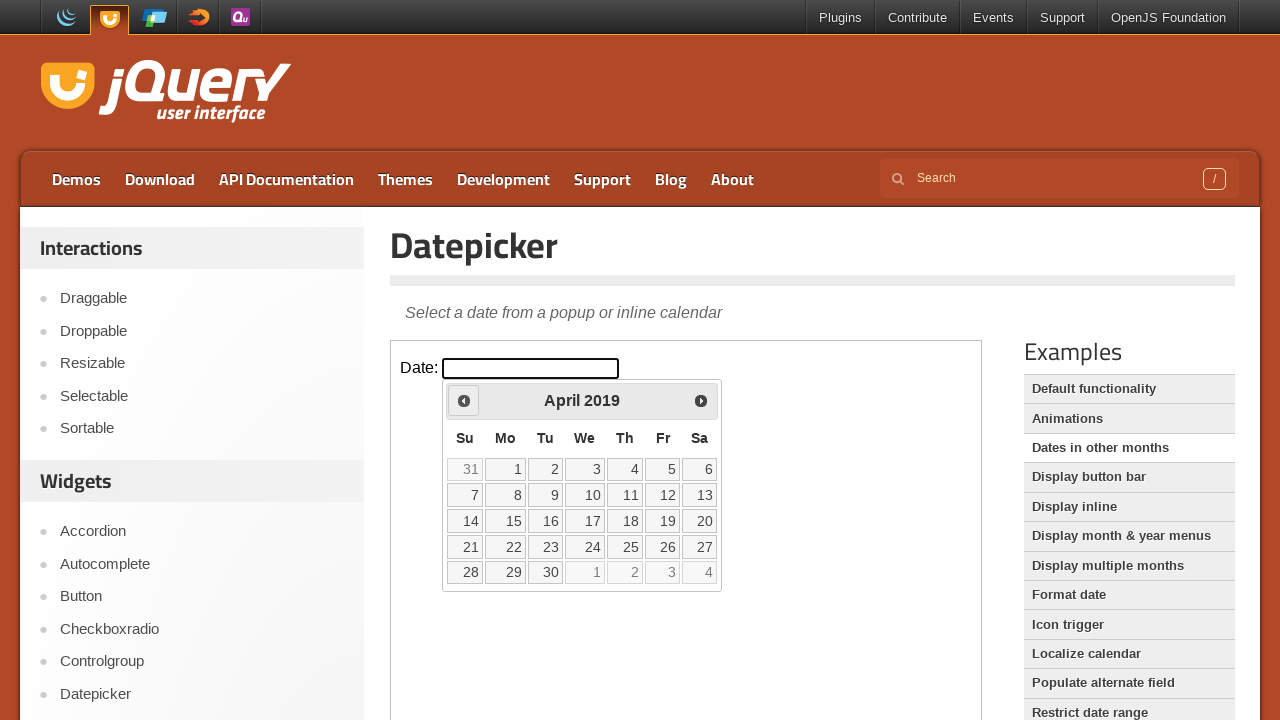

Clicked Prev button to navigate backward in years (current: 2019) at (464, 400) on iframe >> nth=0 >> internal:control=enter-frame >> a[title='Prev']
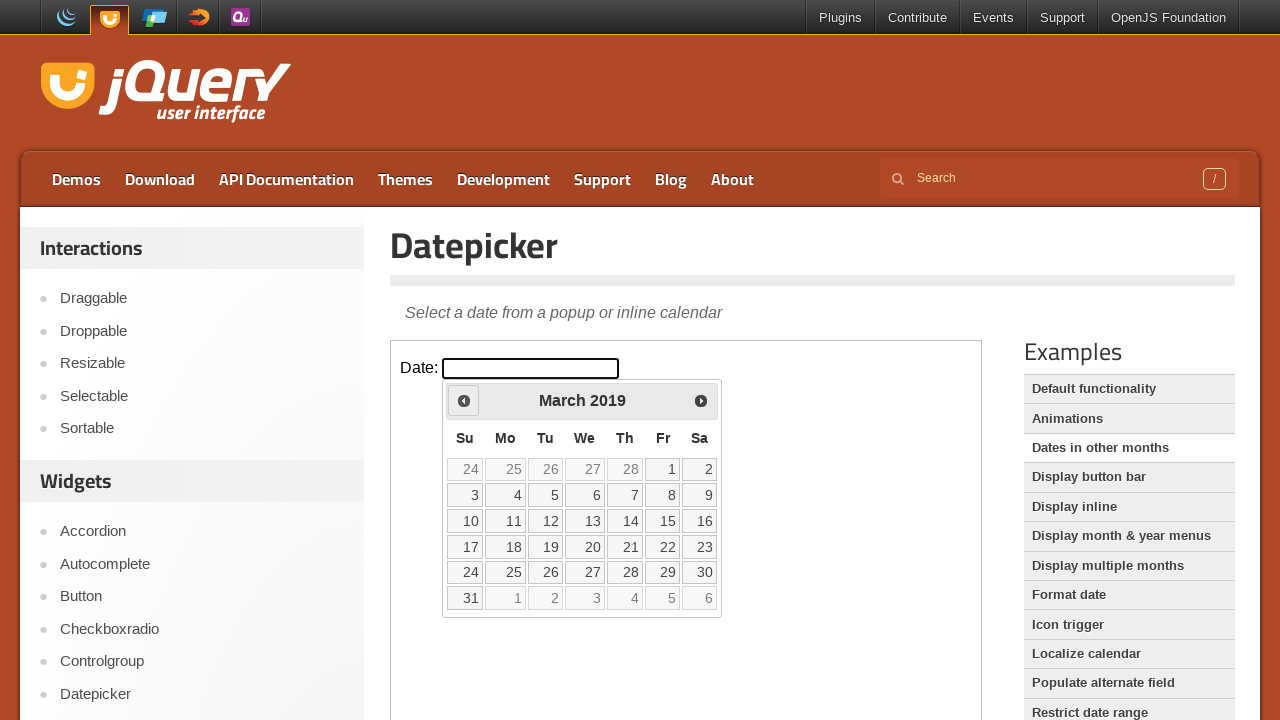

Clicked Prev button to navigate backward in years (current: 2019) at (464, 400) on iframe >> nth=0 >> internal:control=enter-frame >> a[title='Prev']
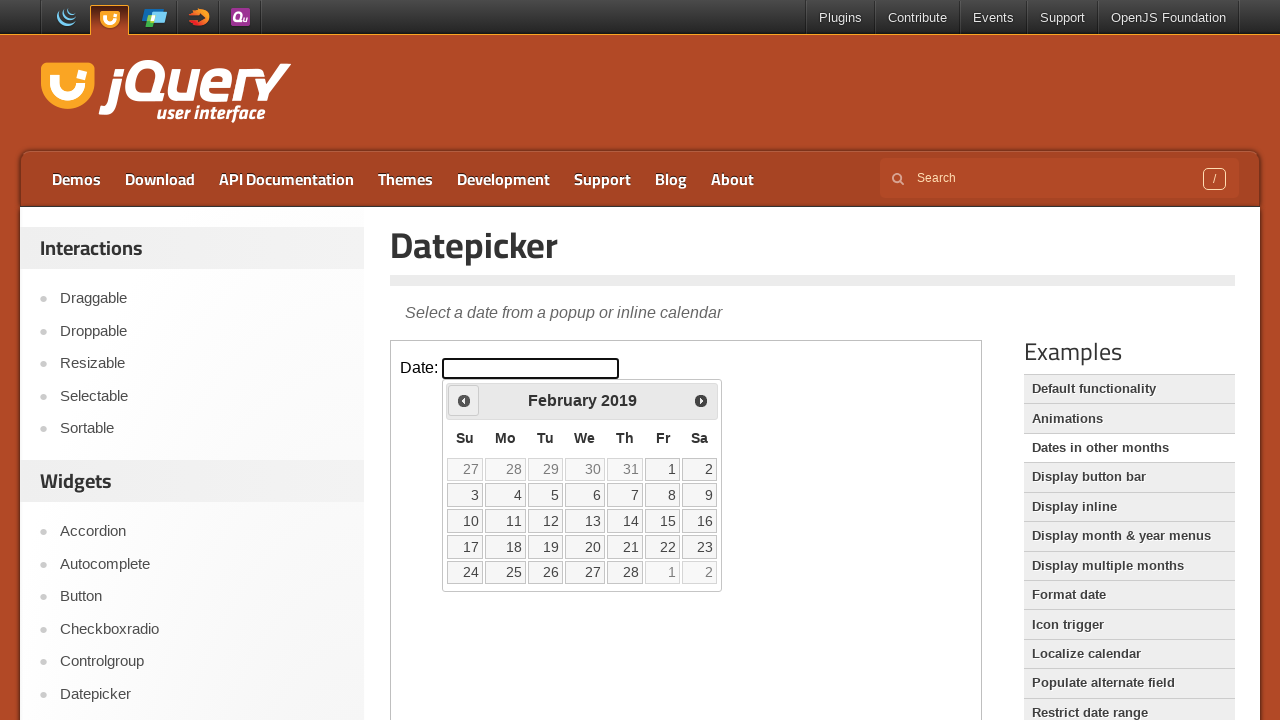

Clicked Prev button to navigate backward in years (current: 2019) at (464, 400) on iframe >> nth=0 >> internal:control=enter-frame >> a[title='Prev']
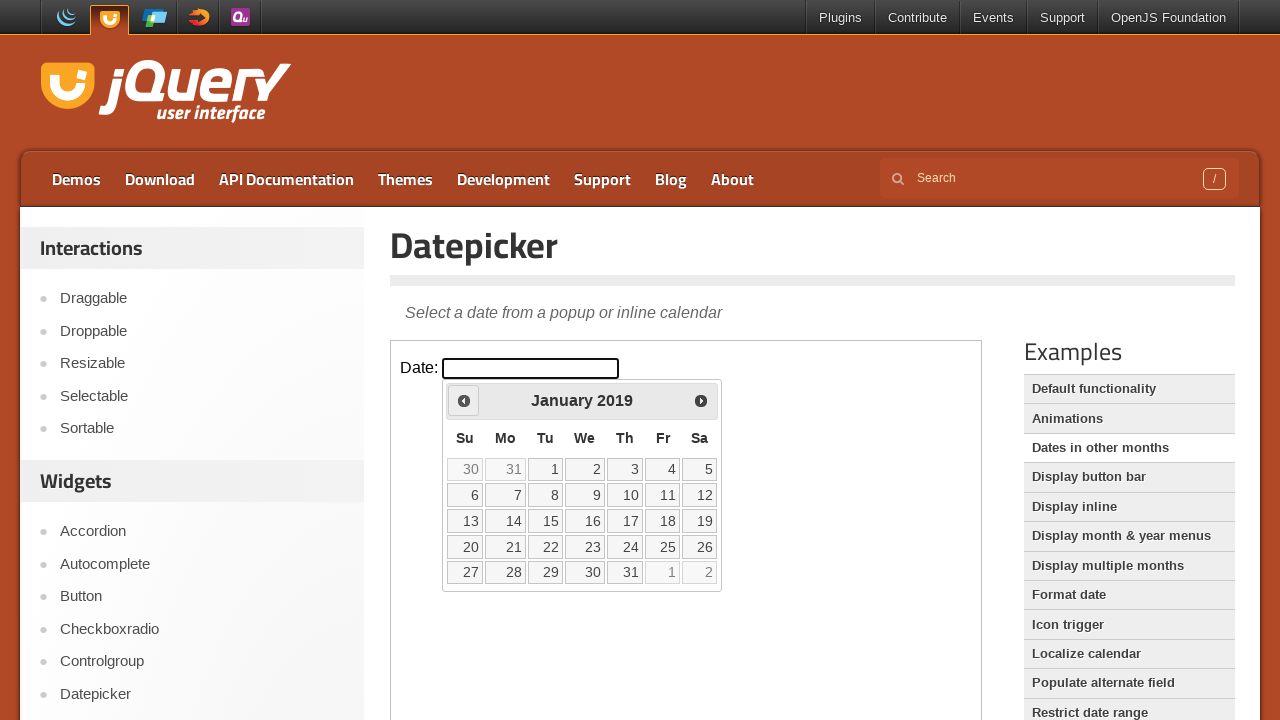

Clicked Prev button to navigate backward in years (current: 2019) at (464, 400) on iframe >> nth=0 >> internal:control=enter-frame >> a[title='Prev']
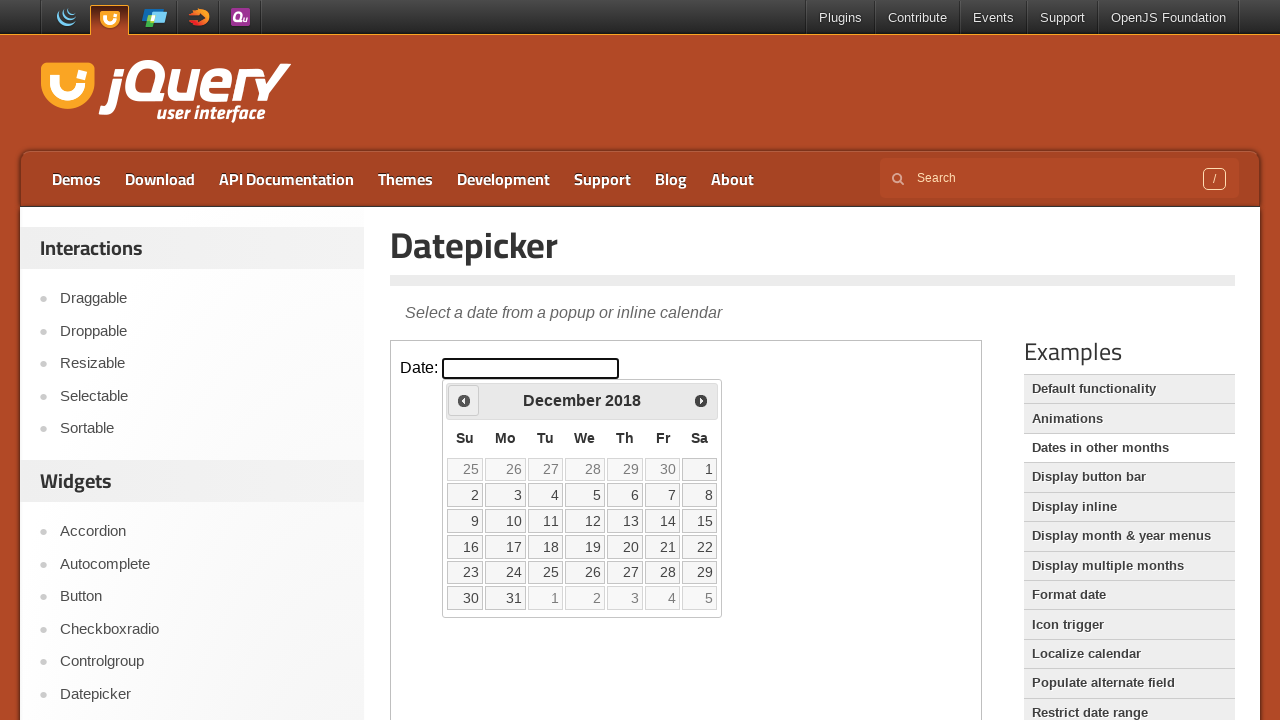

Clicked Prev button to navigate backward in years (current: 2018) at (464, 400) on iframe >> nth=0 >> internal:control=enter-frame >> a[title='Prev']
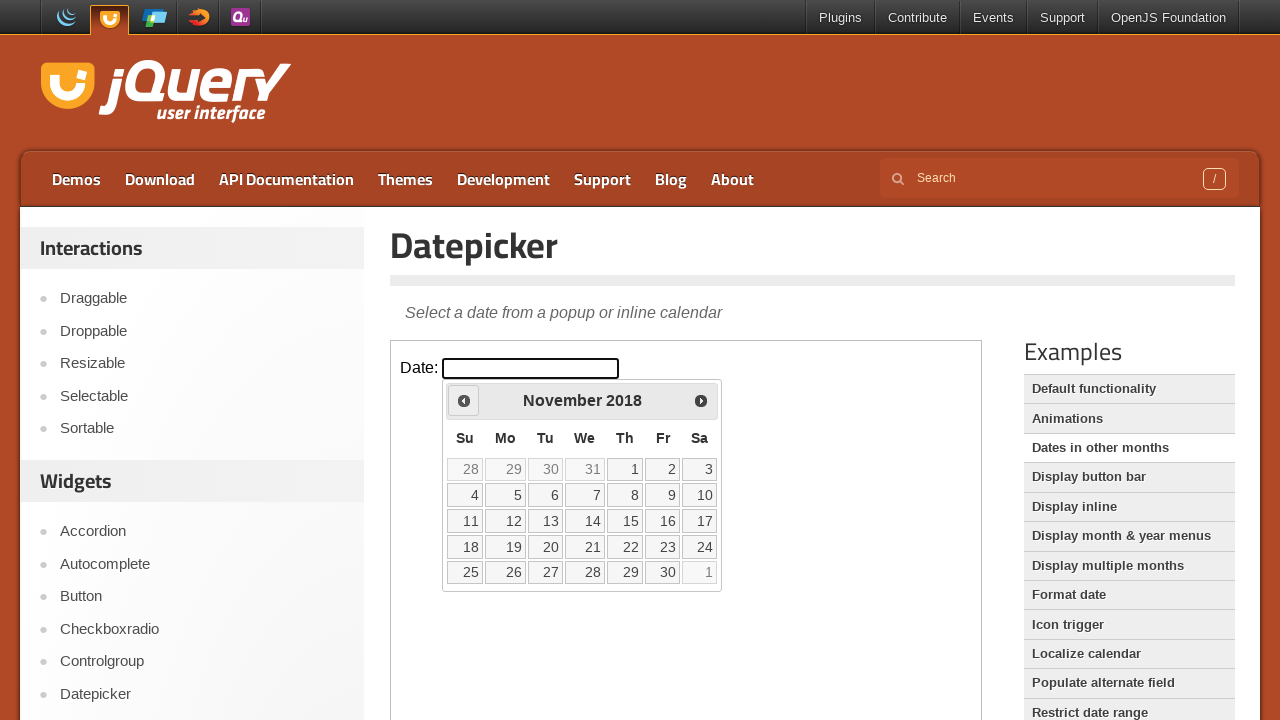

Clicked Prev button to navigate backward in years (current: 2018) at (464, 400) on iframe >> nth=0 >> internal:control=enter-frame >> a[title='Prev']
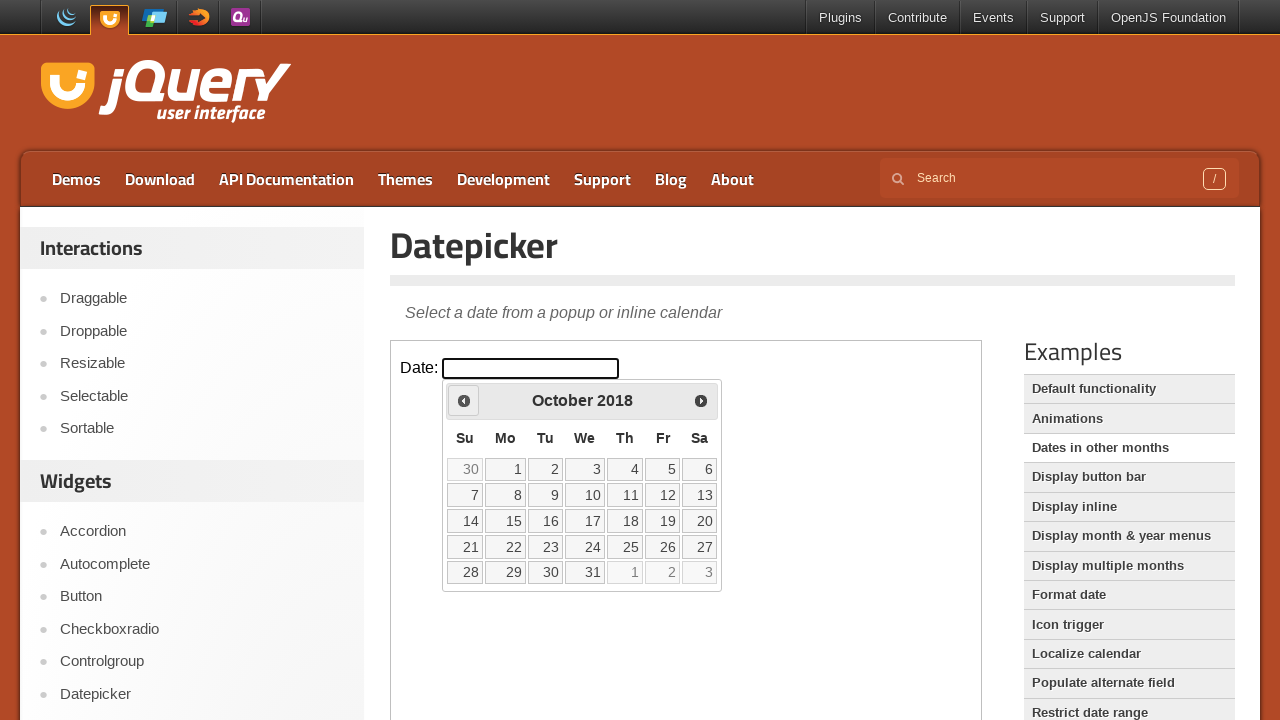

Clicked Prev button to navigate backward in years (current: 2018) at (464, 400) on iframe >> nth=0 >> internal:control=enter-frame >> a[title='Prev']
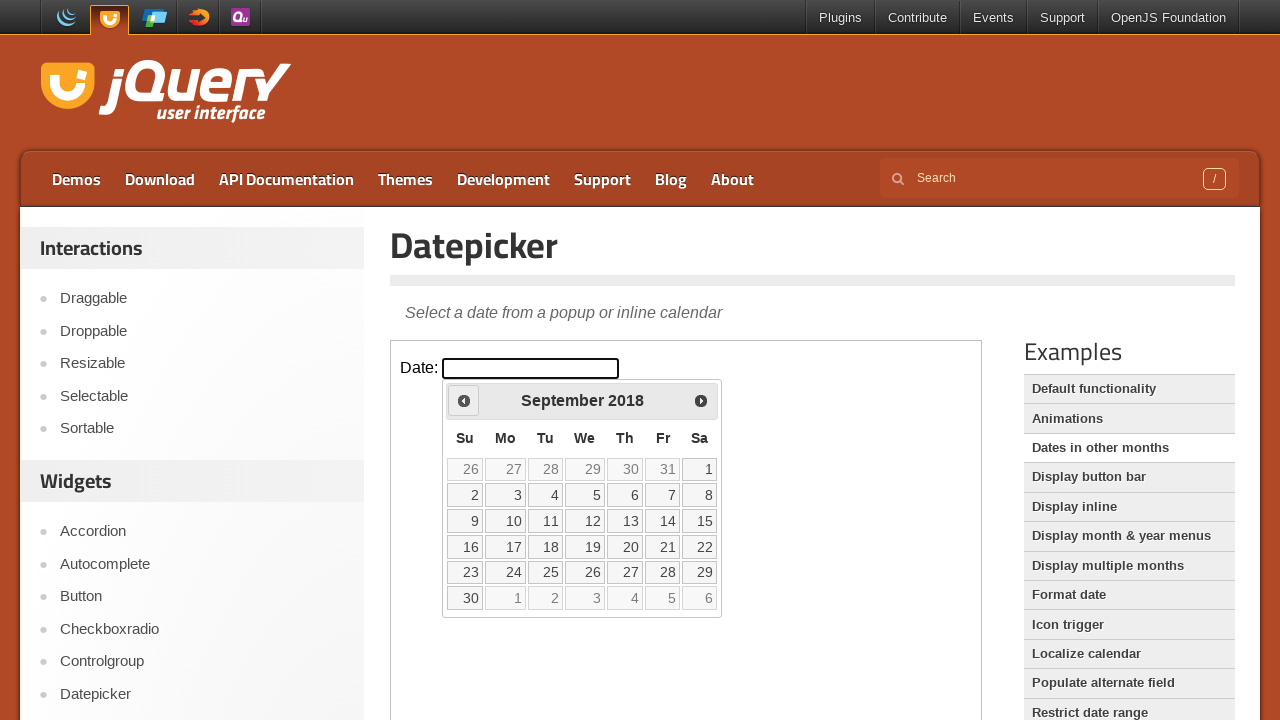

Clicked Prev button to navigate backward in years (current: 2018) at (464, 400) on iframe >> nth=0 >> internal:control=enter-frame >> a[title='Prev']
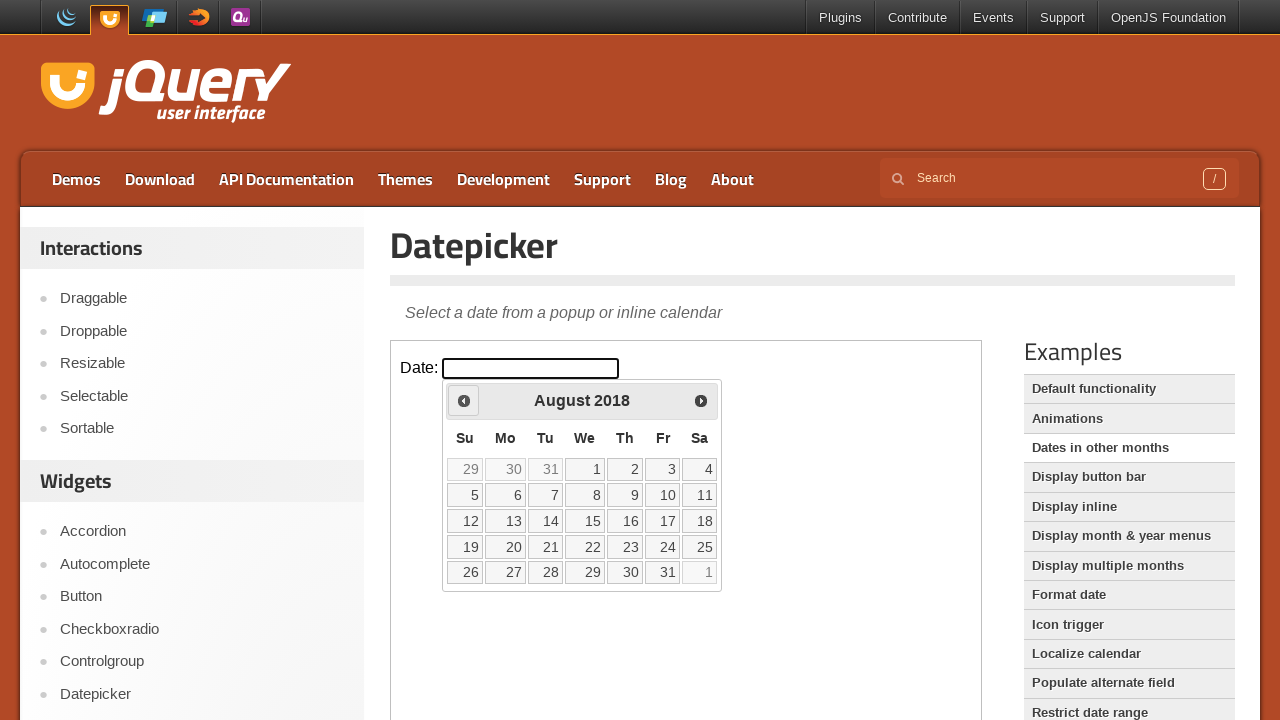

Clicked Prev button to navigate backward in years (current: 2018) at (464, 400) on iframe >> nth=0 >> internal:control=enter-frame >> a[title='Prev']
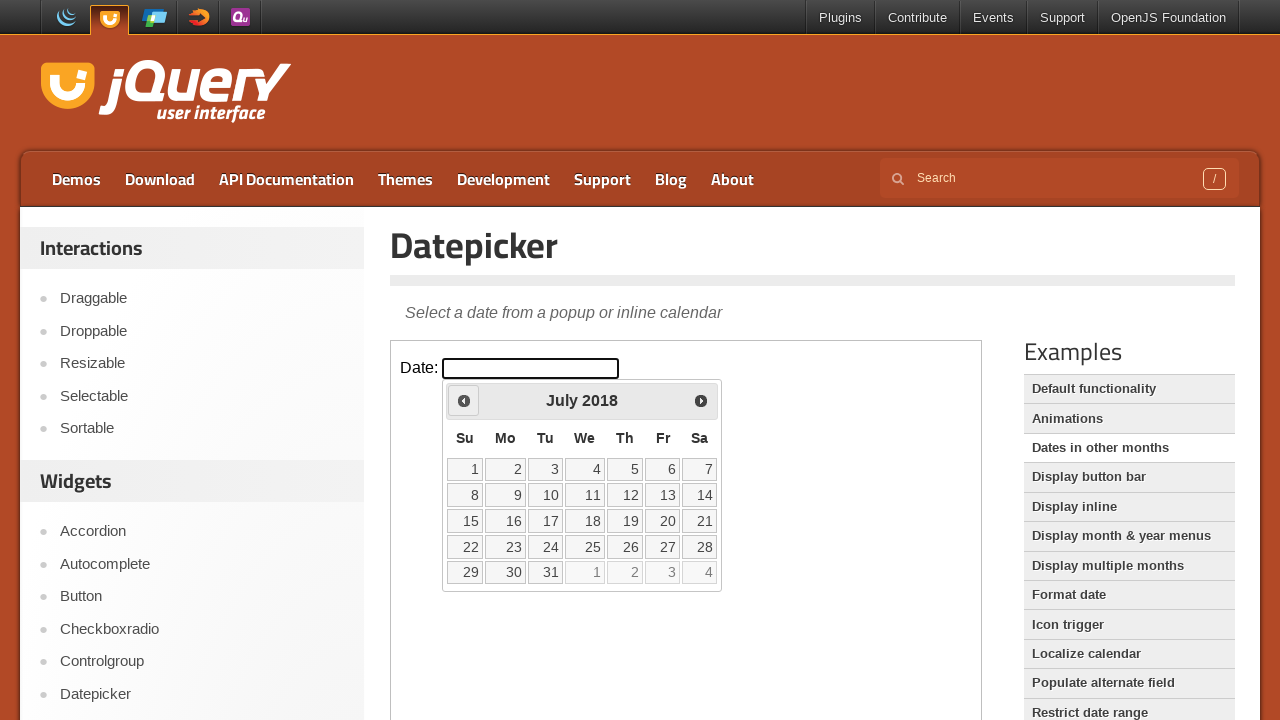

Clicked Prev button to navigate backward in years (current: 2018) at (464, 400) on iframe >> nth=0 >> internal:control=enter-frame >> a[title='Prev']
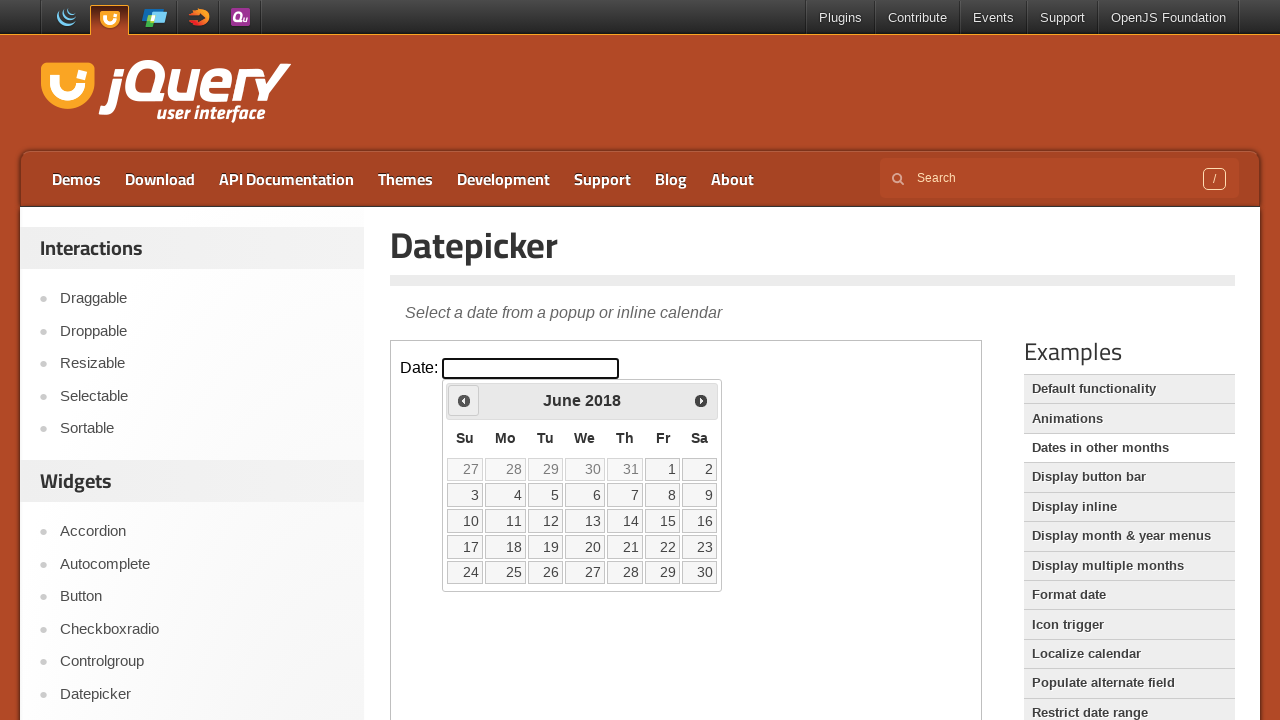

Clicked Prev button to navigate backward in years (current: 2018) at (464, 400) on iframe >> nth=0 >> internal:control=enter-frame >> a[title='Prev']
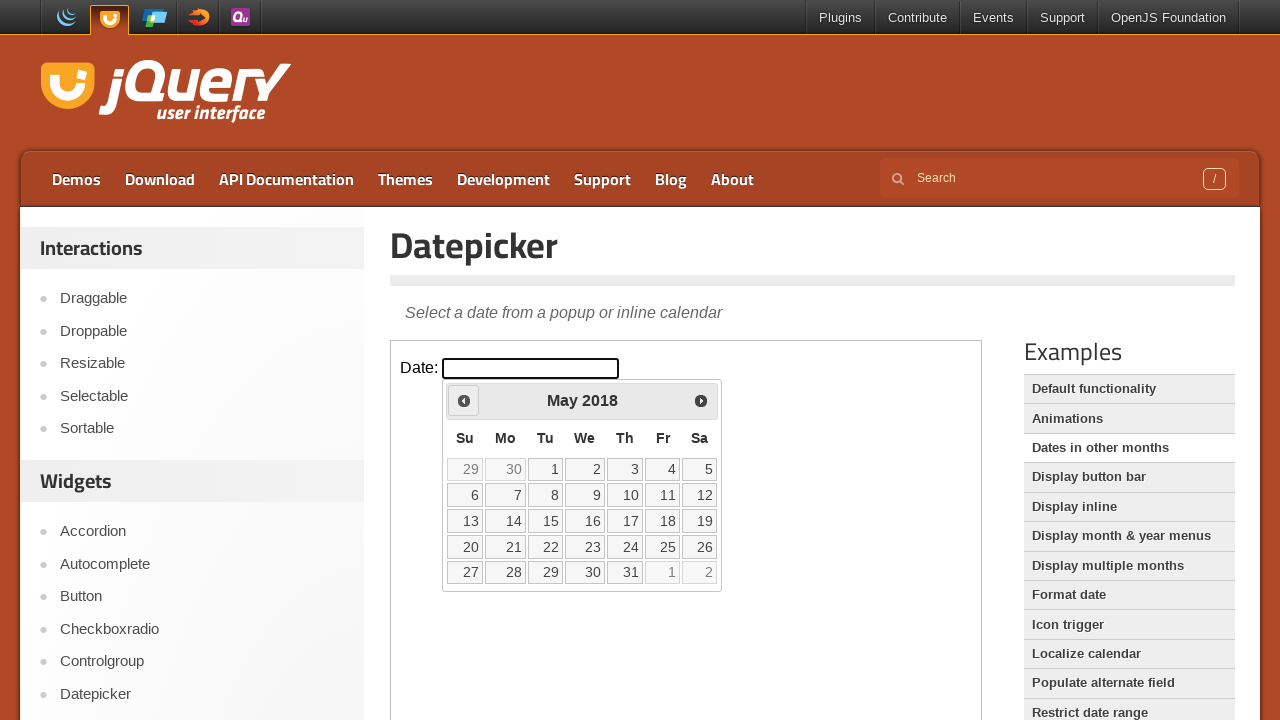

Clicked Prev button to navigate backward in years (current: 2018) at (464, 400) on iframe >> nth=0 >> internal:control=enter-frame >> a[title='Prev']
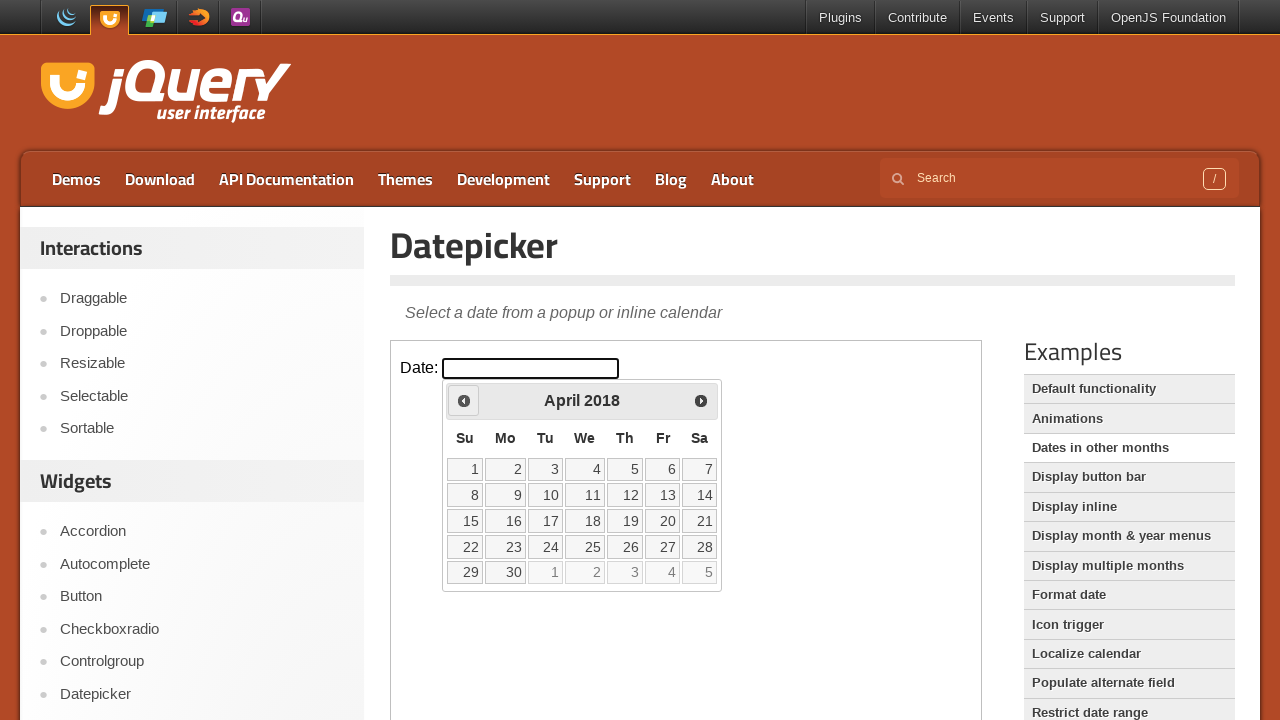

Clicked Prev button to navigate backward in years (current: 2018) at (464, 400) on iframe >> nth=0 >> internal:control=enter-frame >> a[title='Prev']
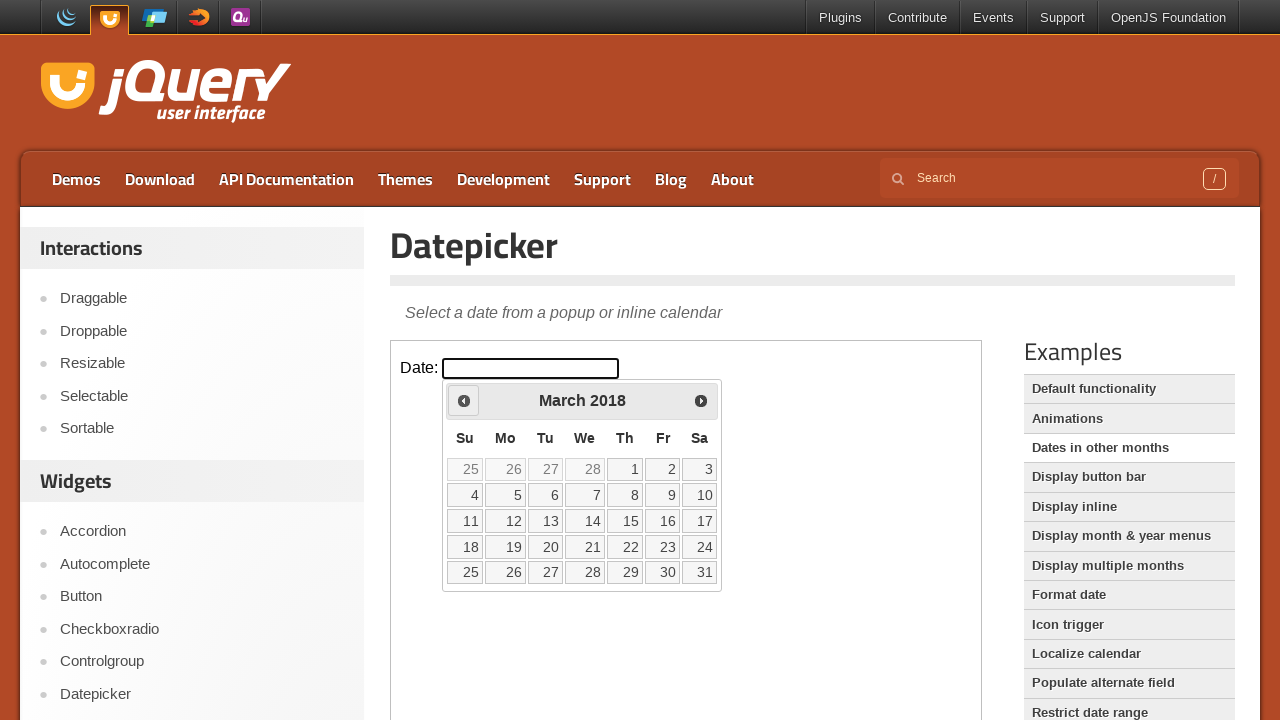

Clicked Prev button to navigate backward in years (current: 2018) at (464, 400) on iframe >> nth=0 >> internal:control=enter-frame >> a[title='Prev']
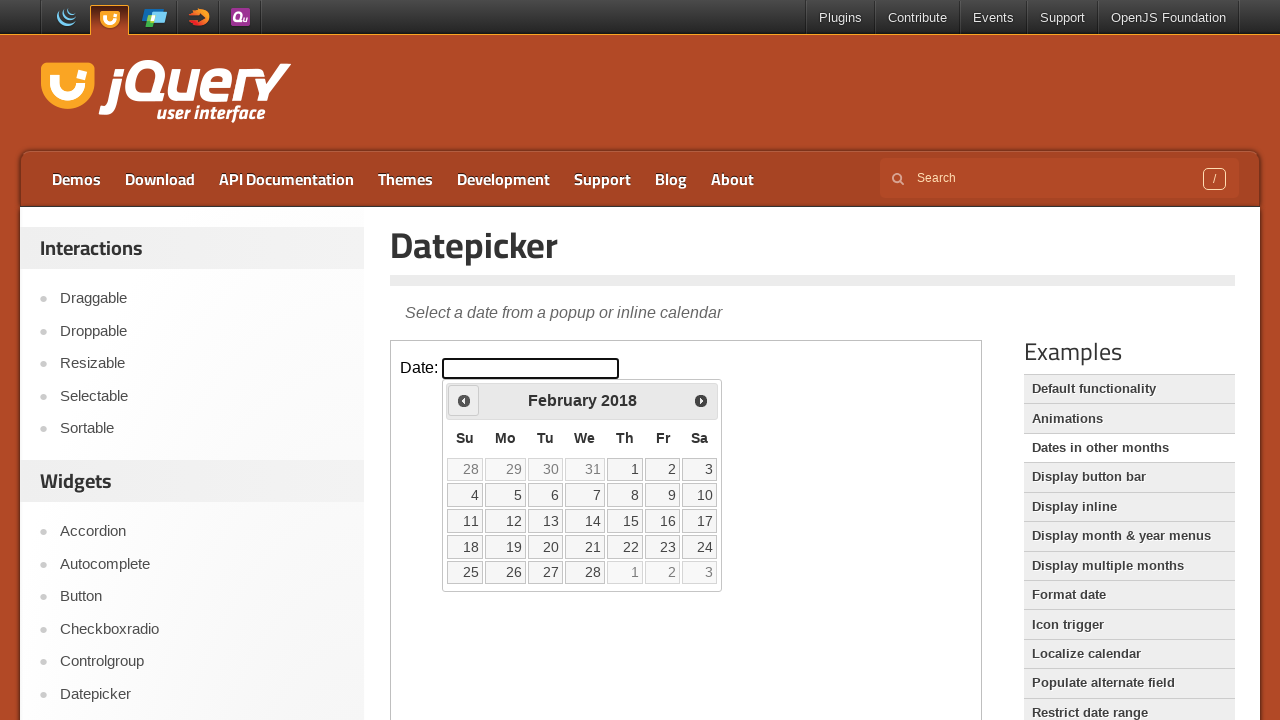

Clicked Prev button to navigate backward in years (current: 2018) at (464, 400) on iframe >> nth=0 >> internal:control=enter-frame >> a[title='Prev']
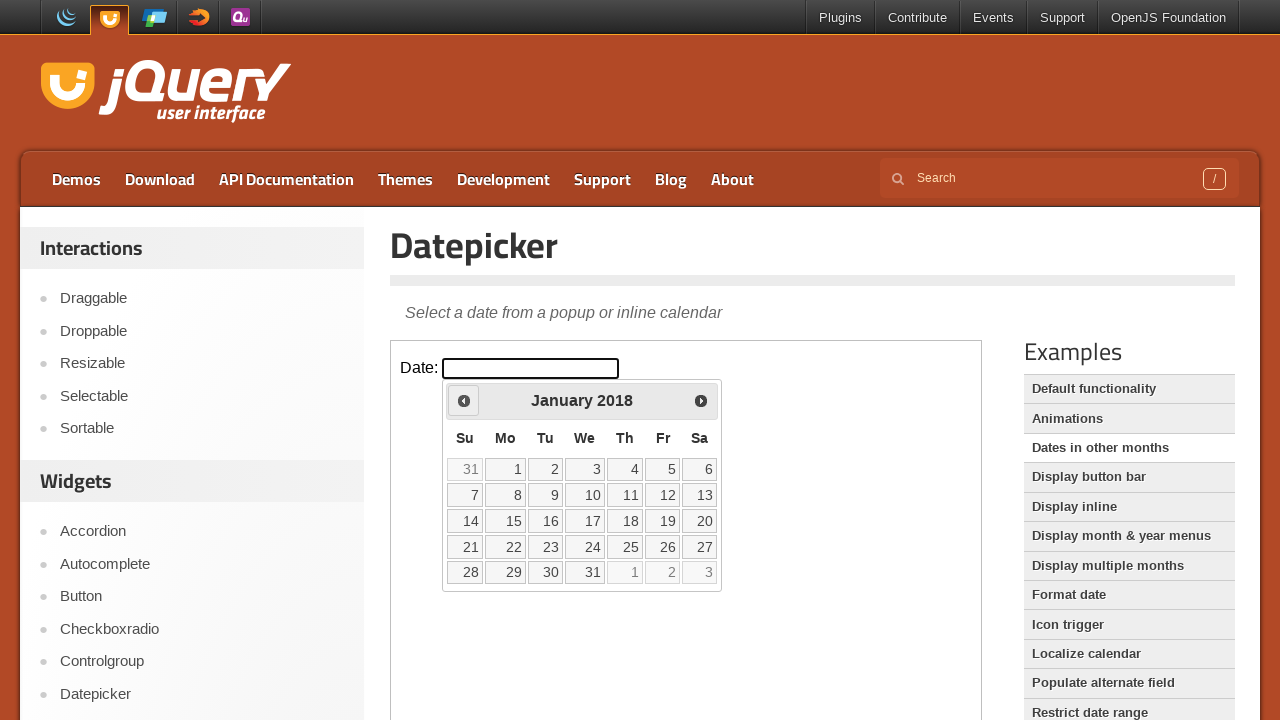

Clicked Prev button to navigate backward in years (current: 2018) at (464, 400) on iframe >> nth=0 >> internal:control=enter-frame >> a[title='Prev']
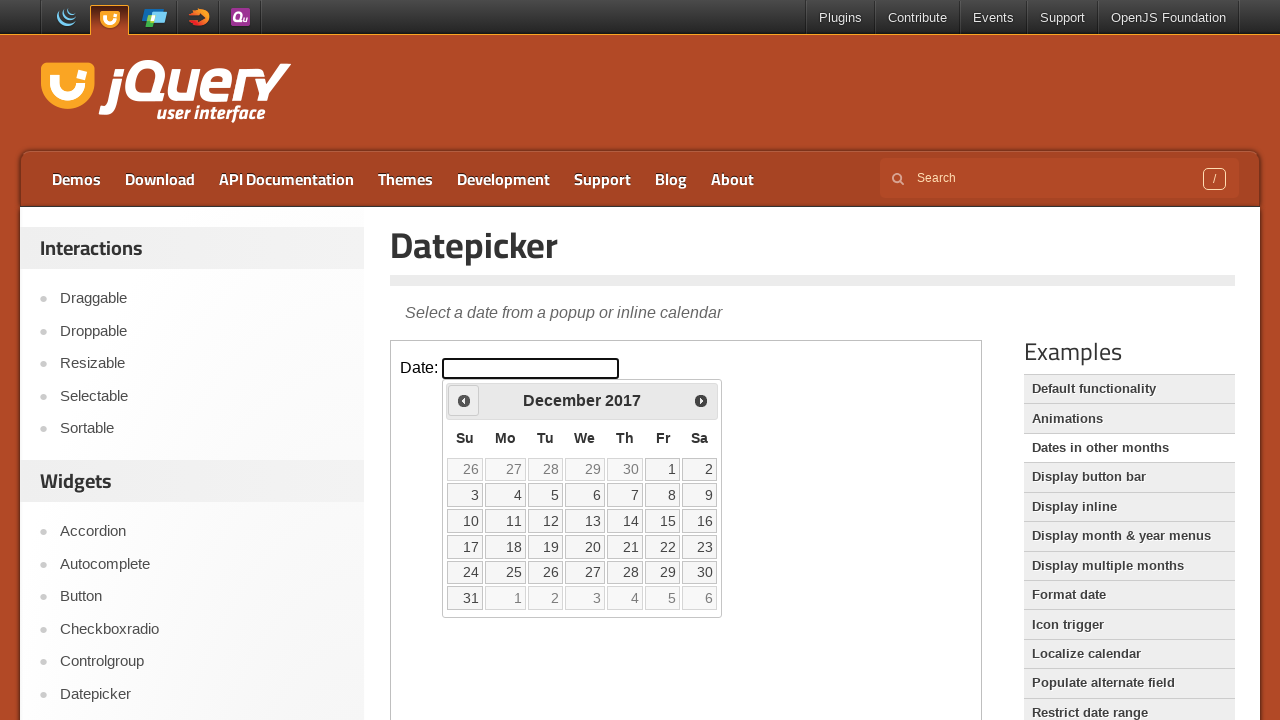

Reached target year: 2017
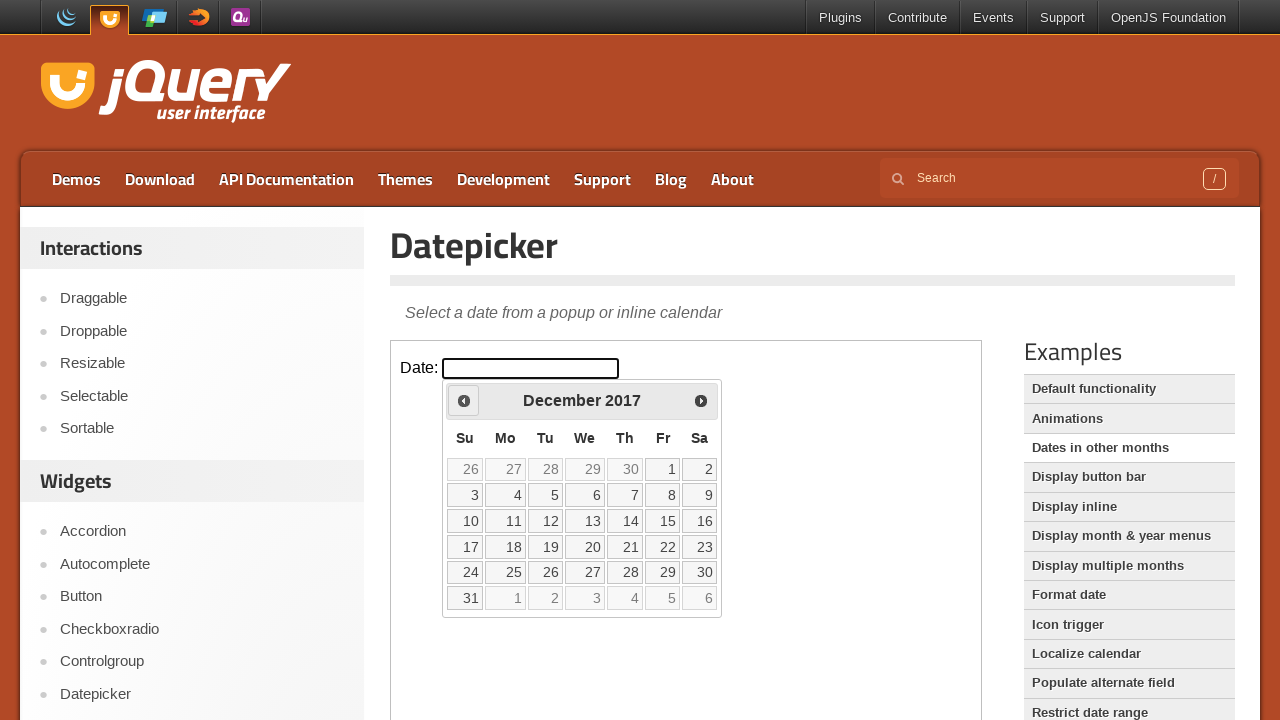

Clicked Prev button to navigate backward in months (current: December) at (464, 400) on iframe >> nth=0 >> internal:control=enter-frame >> a[title='Prev']
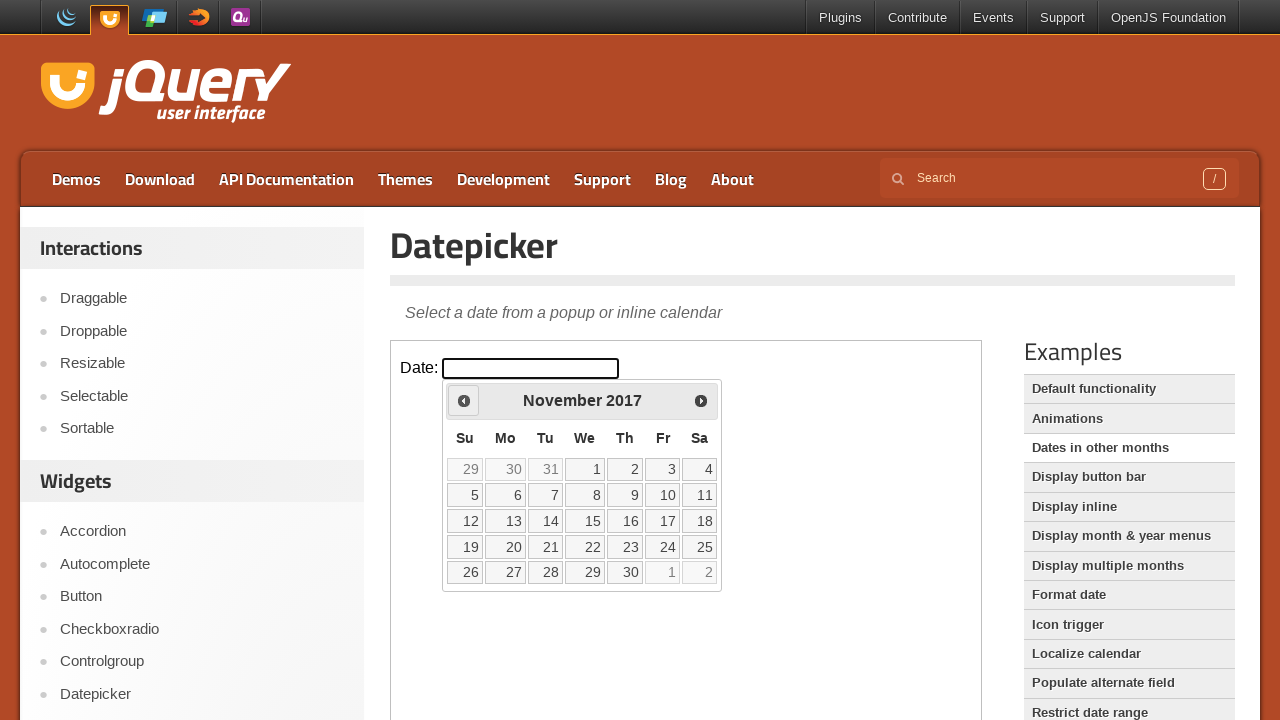

Reached target month: November
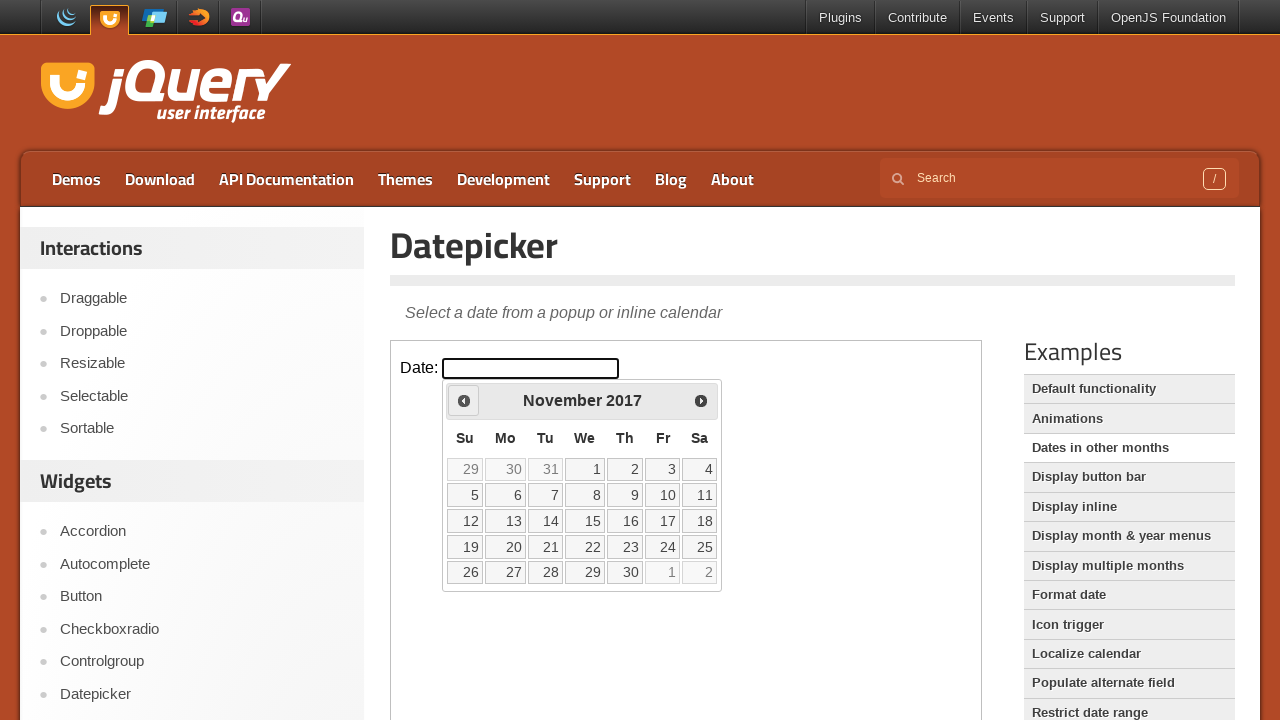

Clicked on day 20 to select the date at (506, 547) on iframe >> nth=0 >> internal:control=enter-frame >> td[data-handler='selectDay'] 
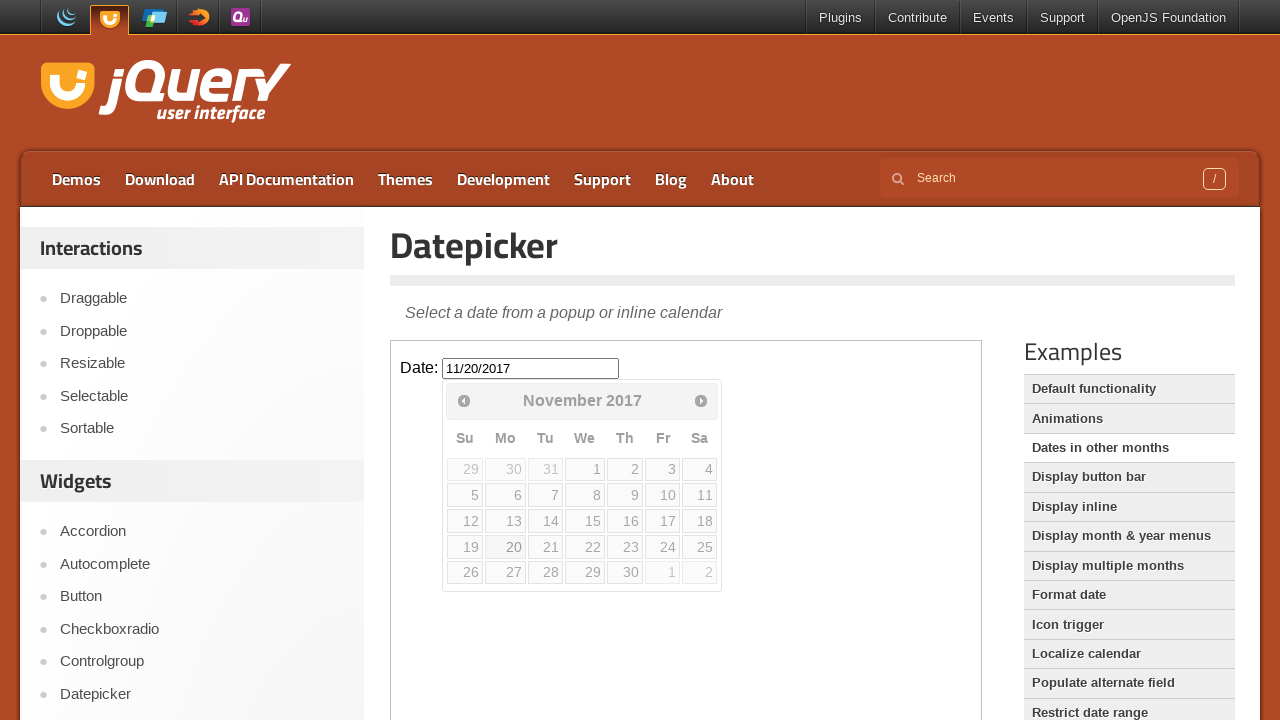

Verified that the selected date is 11/20/2017
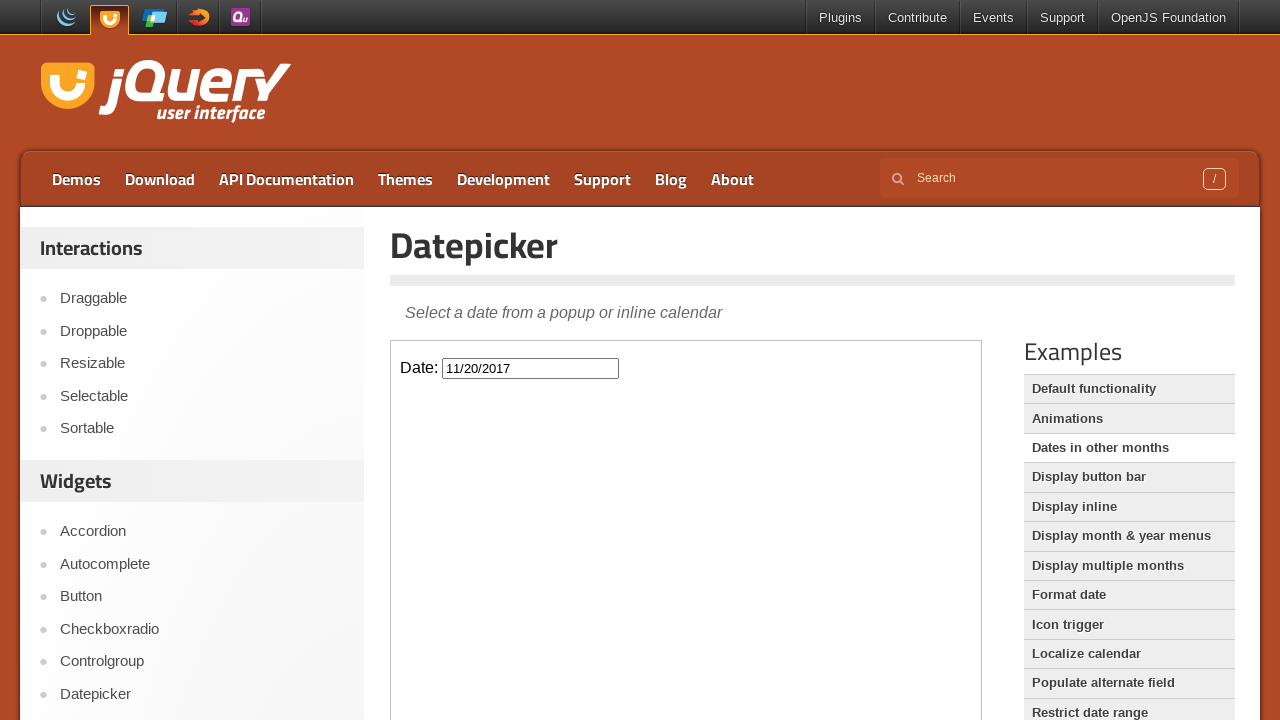

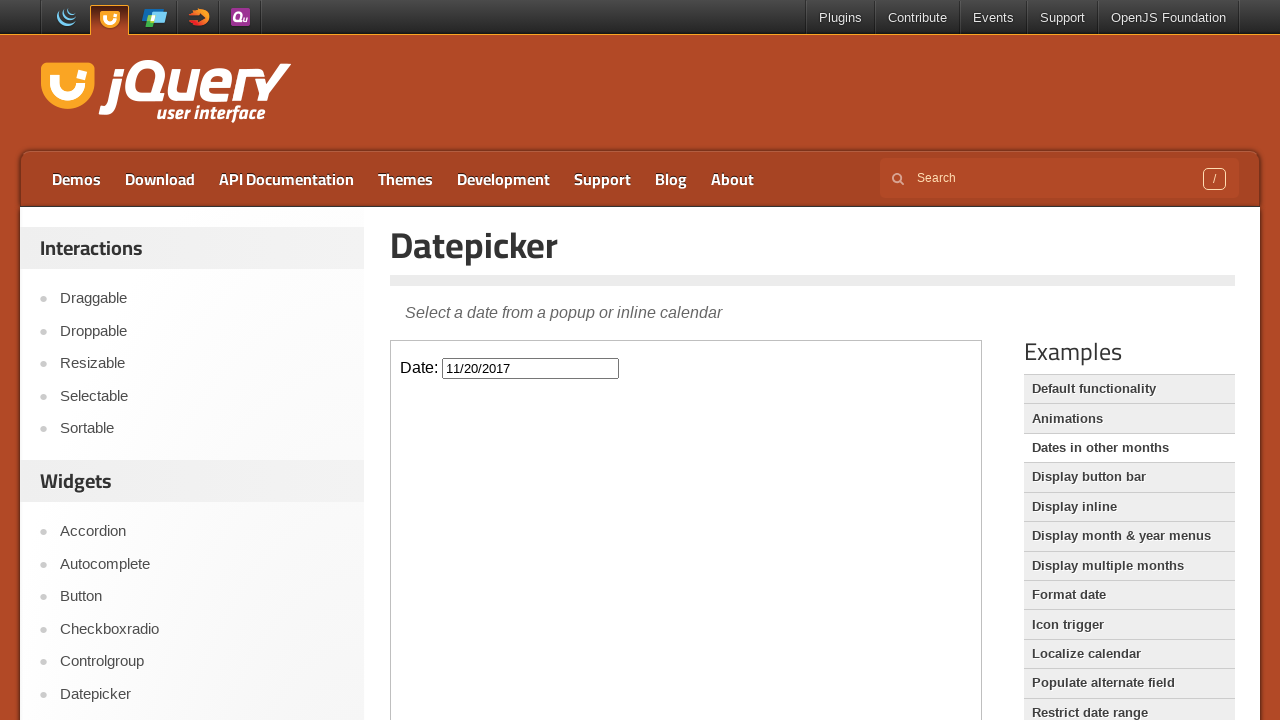